Tests jQuery datepicker functionality by selecting a previous date (May 20, 2022) through month/year navigation and date selection

Starting URL: https://jqueryui.com/datepicker/

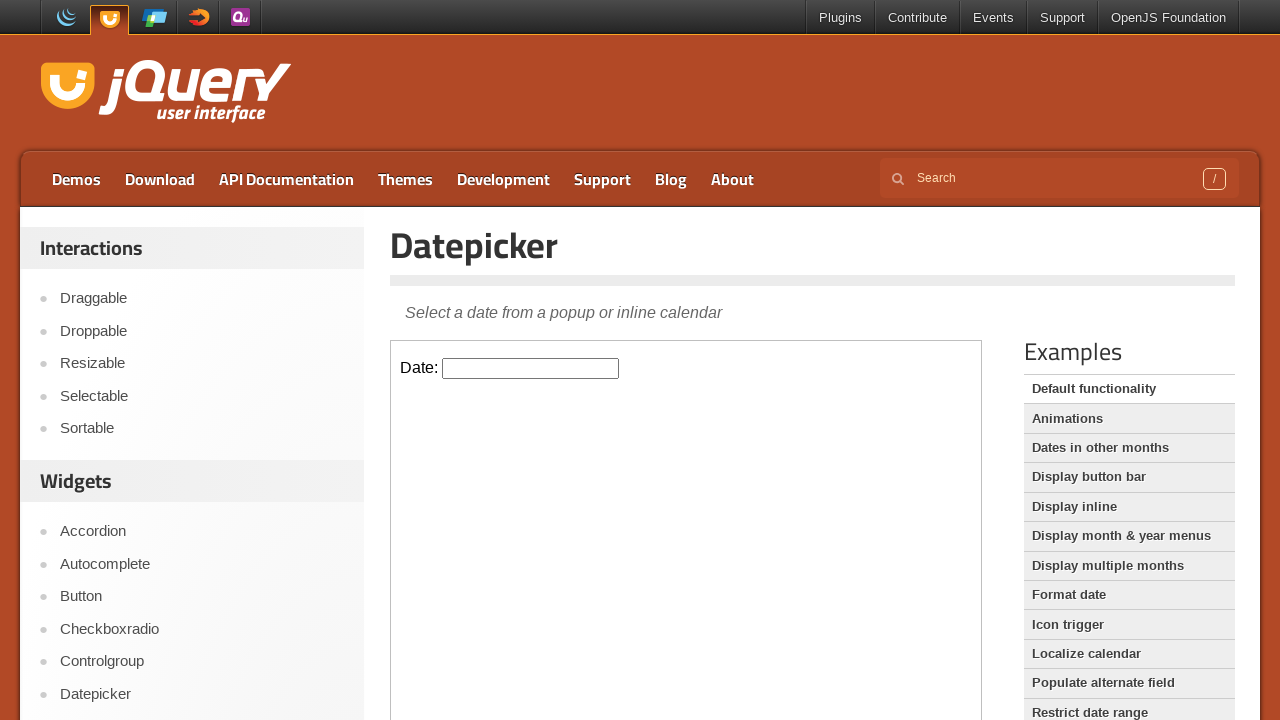

Located iframe containing datepicker
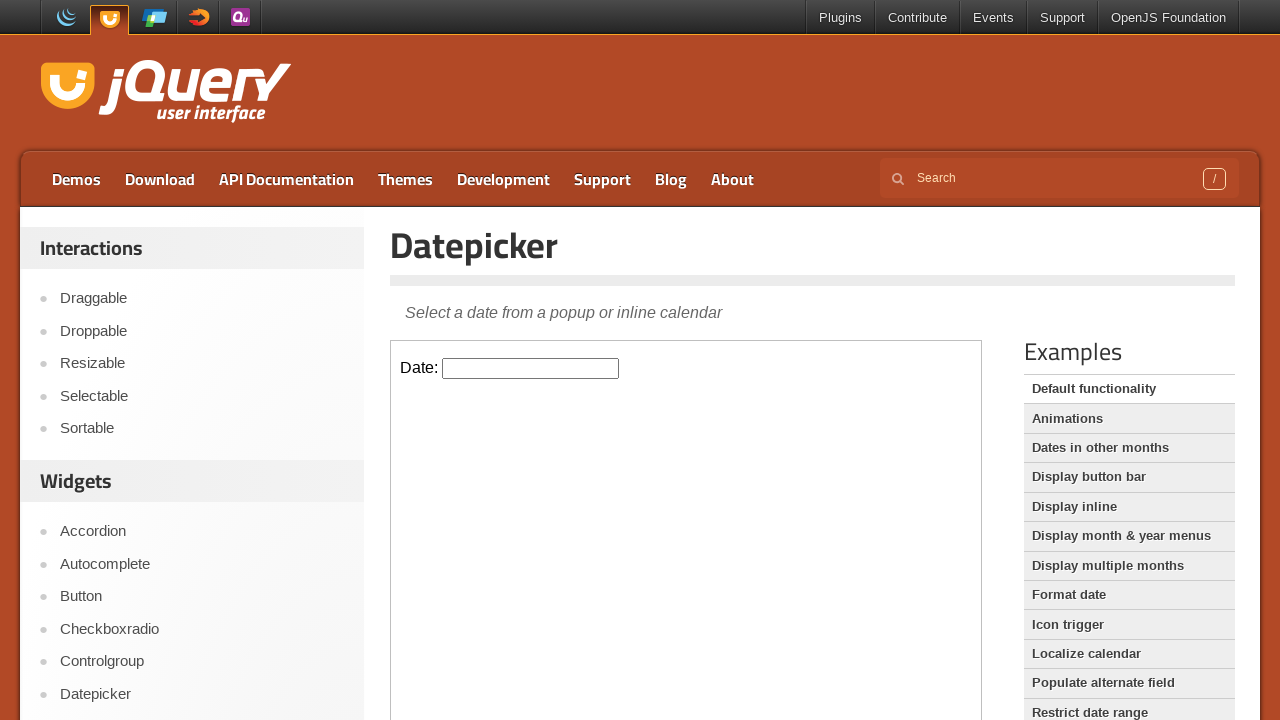

Clicked datepicker input to open calendar at (531, 368) on xpath=//iframe[@class='demo-frame'] >> internal:control=enter-frame >> xpath=//i
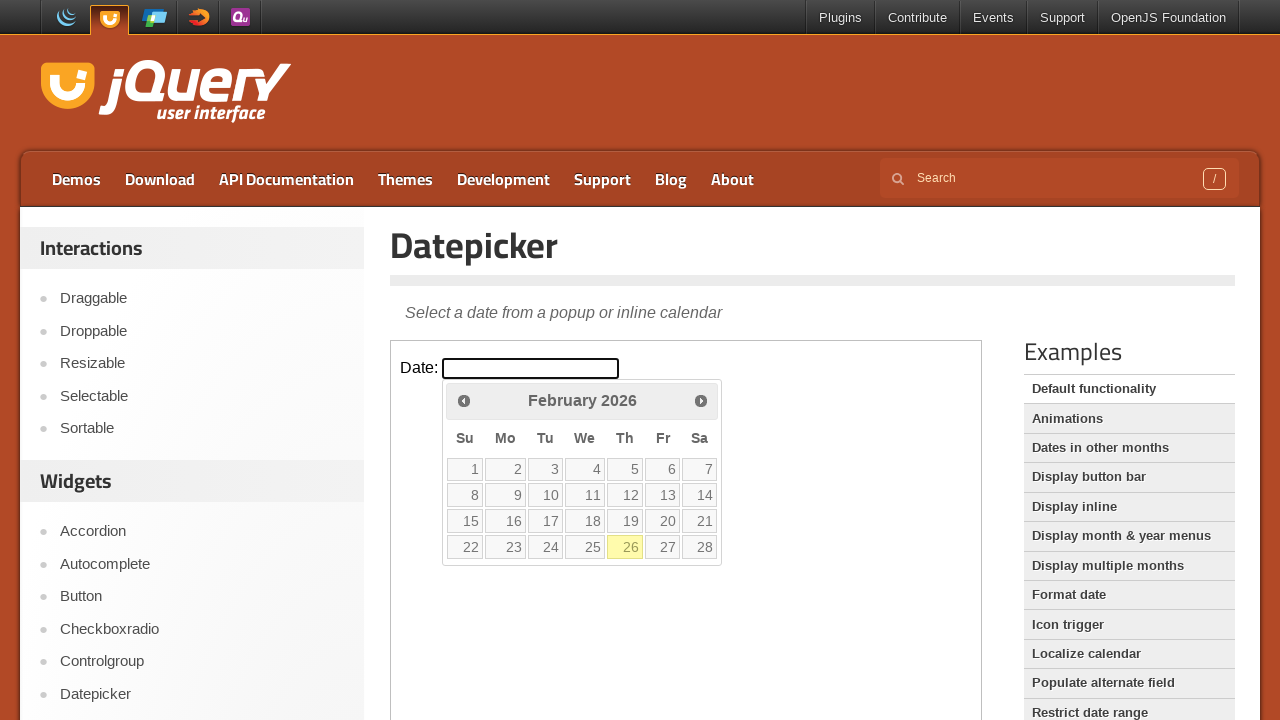

Retrieved current calendar date: February 2026
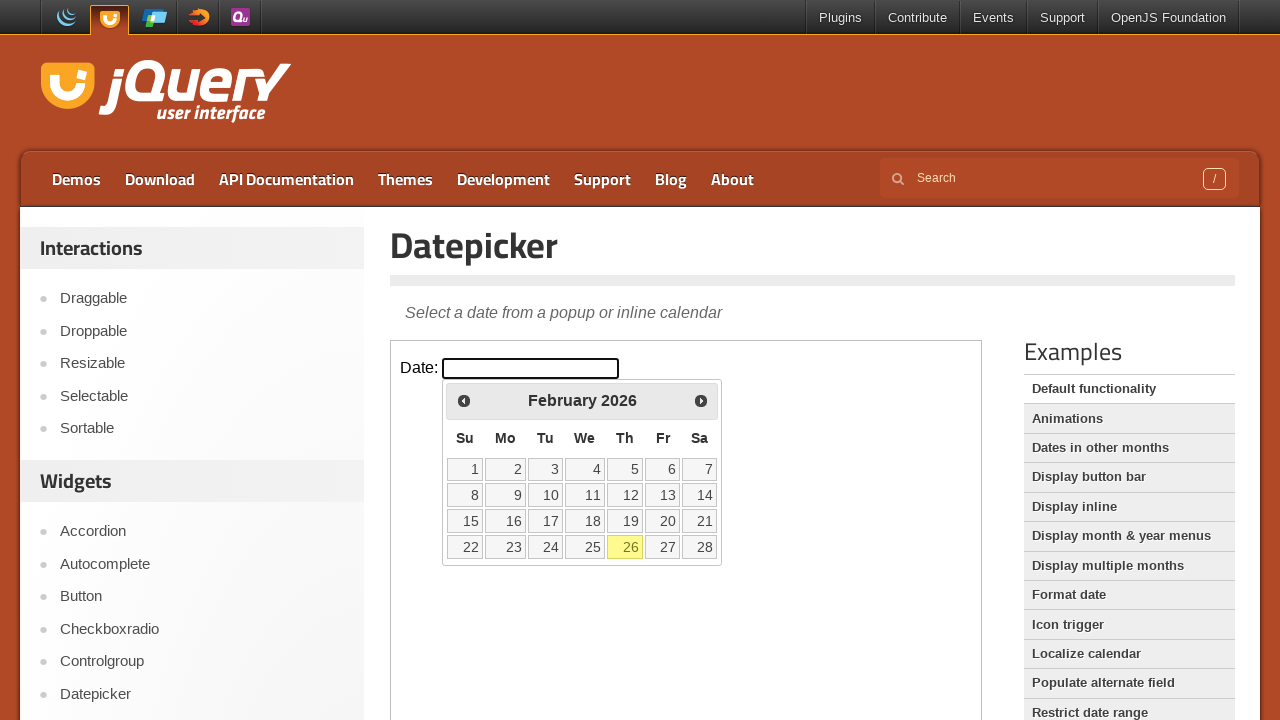

Clicked previous month button to navigate backwards at (464, 400) on xpath=//iframe[@class='demo-frame'] >> internal:control=enter-frame >> xpath=//*
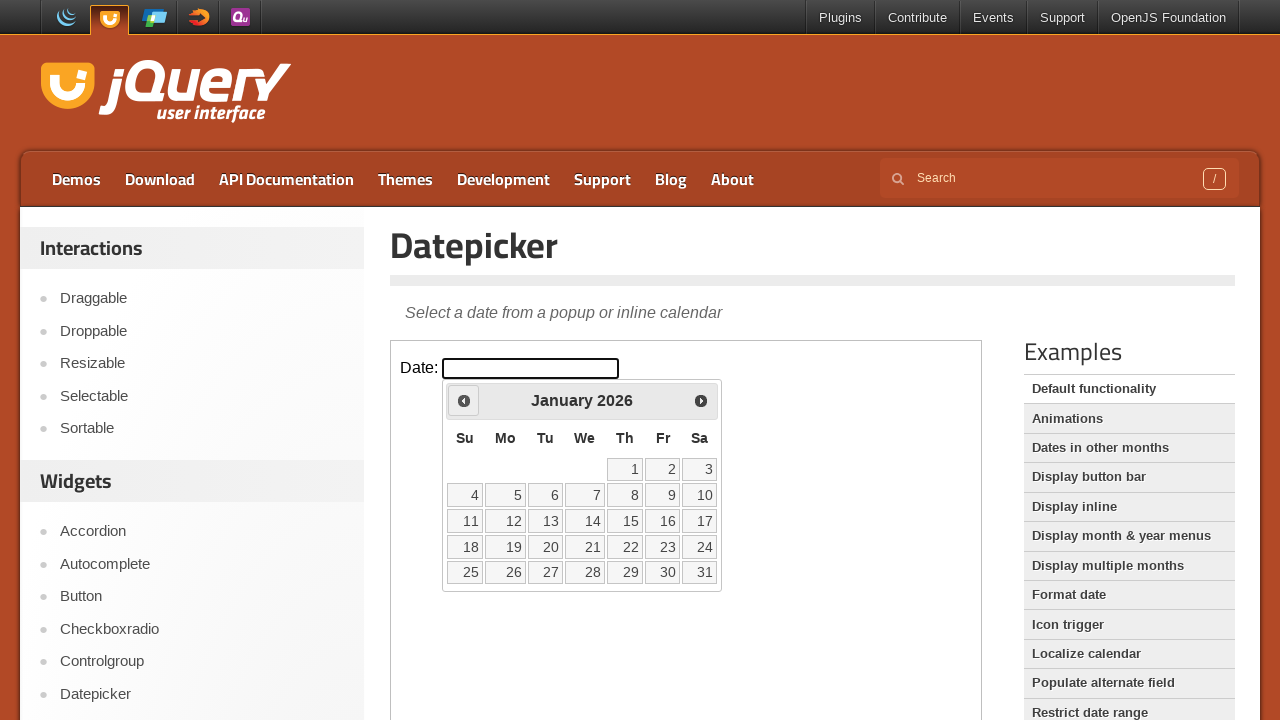

Waited for calendar to update
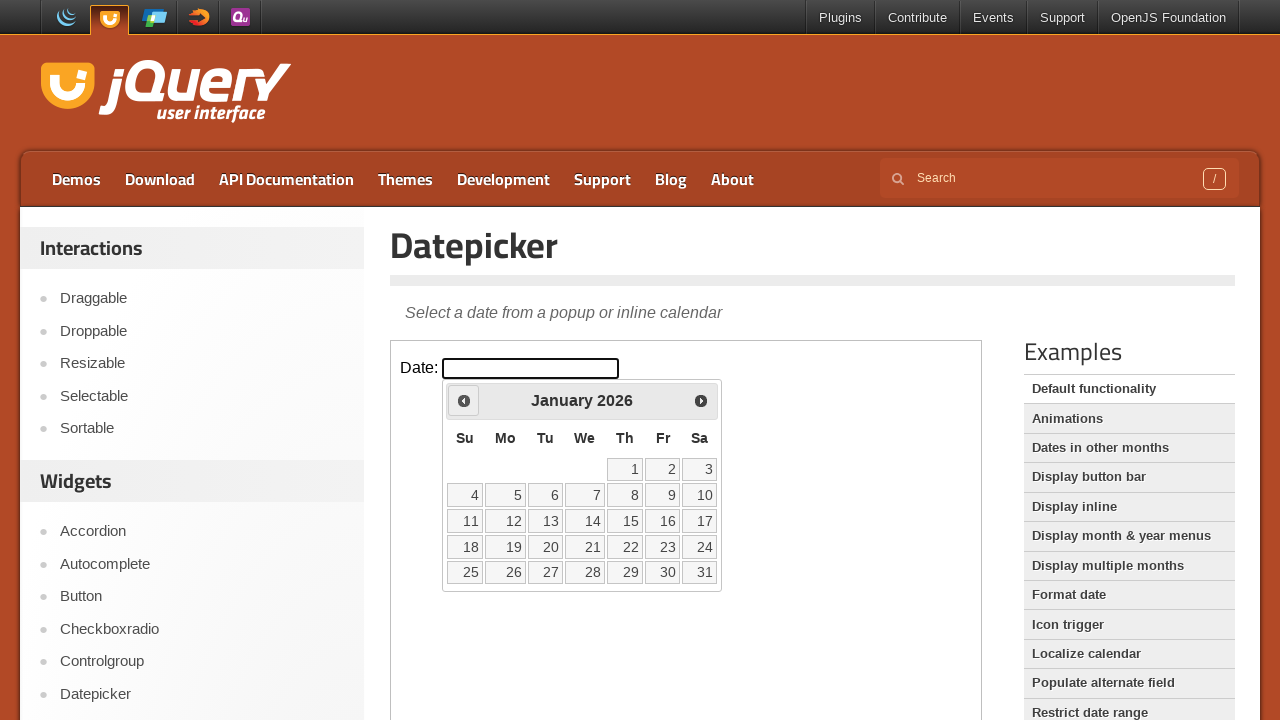

Retrieved current calendar date: January 2026
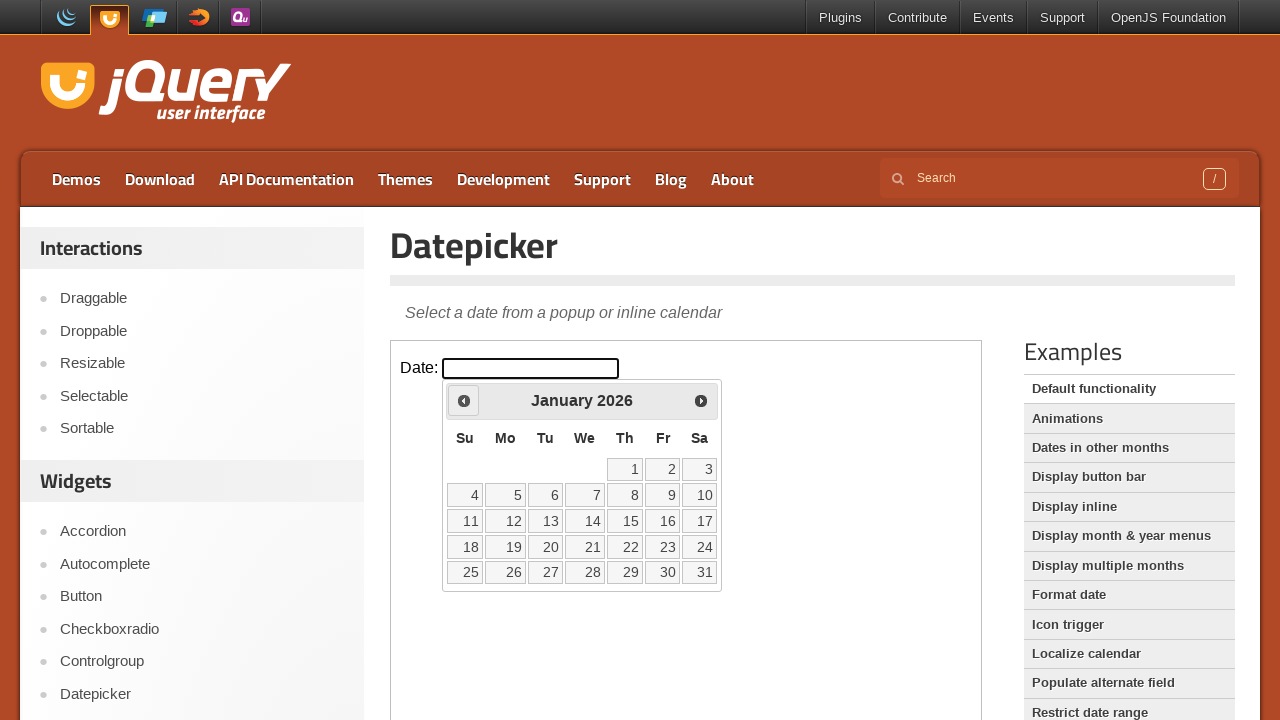

Clicked previous month button to navigate backwards at (464, 400) on xpath=//iframe[@class='demo-frame'] >> internal:control=enter-frame >> xpath=//*
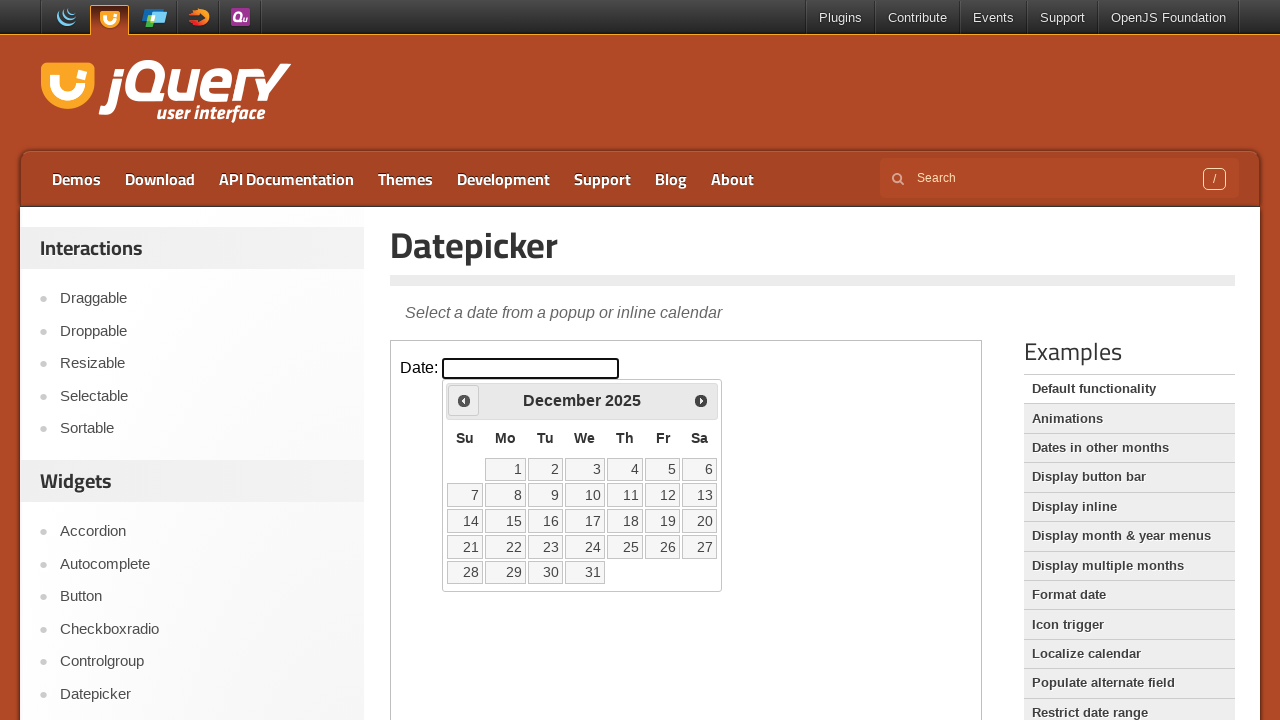

Waited for calendar to update
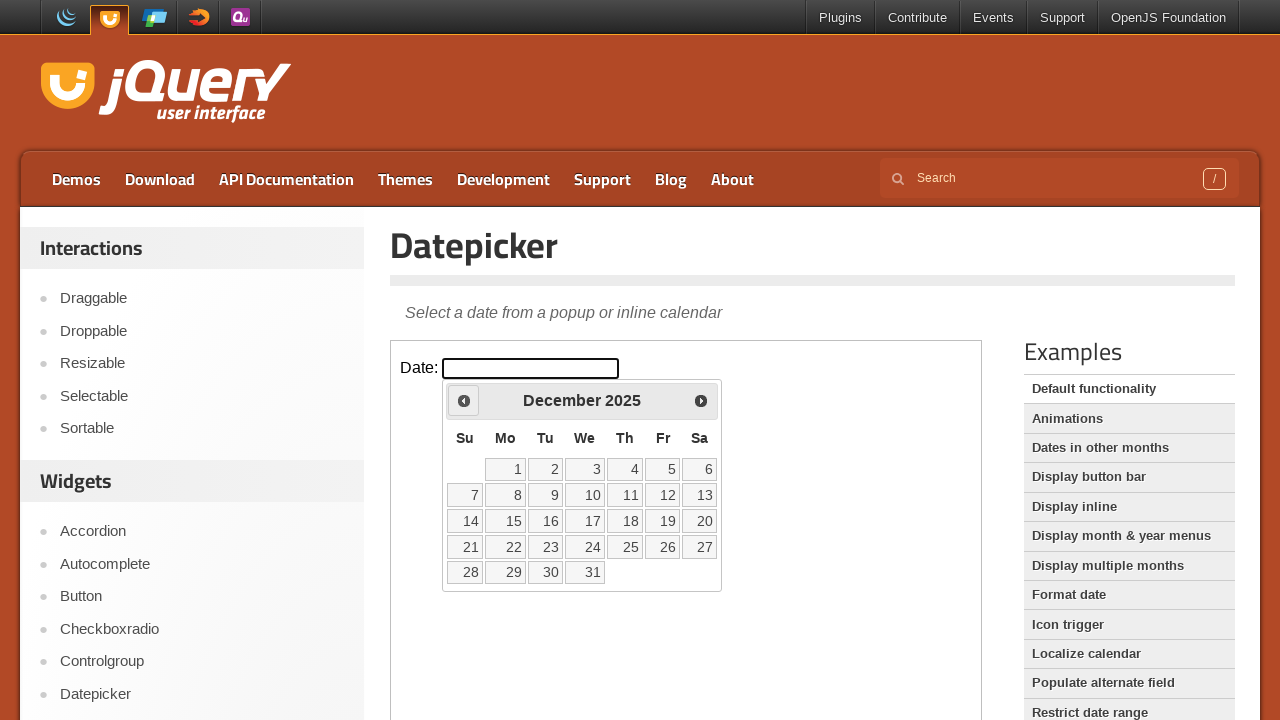

Retrieved current calendar date: December 2025
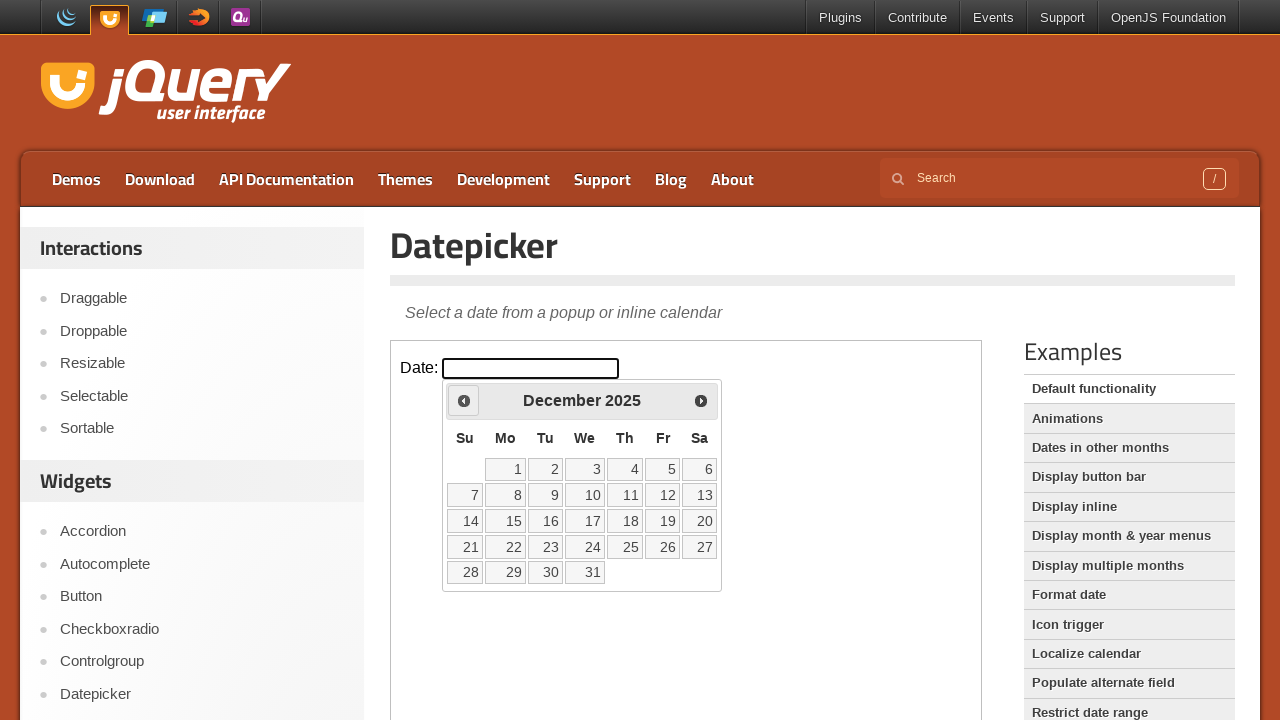

Clicked previous month button to navigate backwards at (464, 400) on xpath=//iframe[@class='demo-frame'] >> internal:control=enter-frame >> xpath=//*
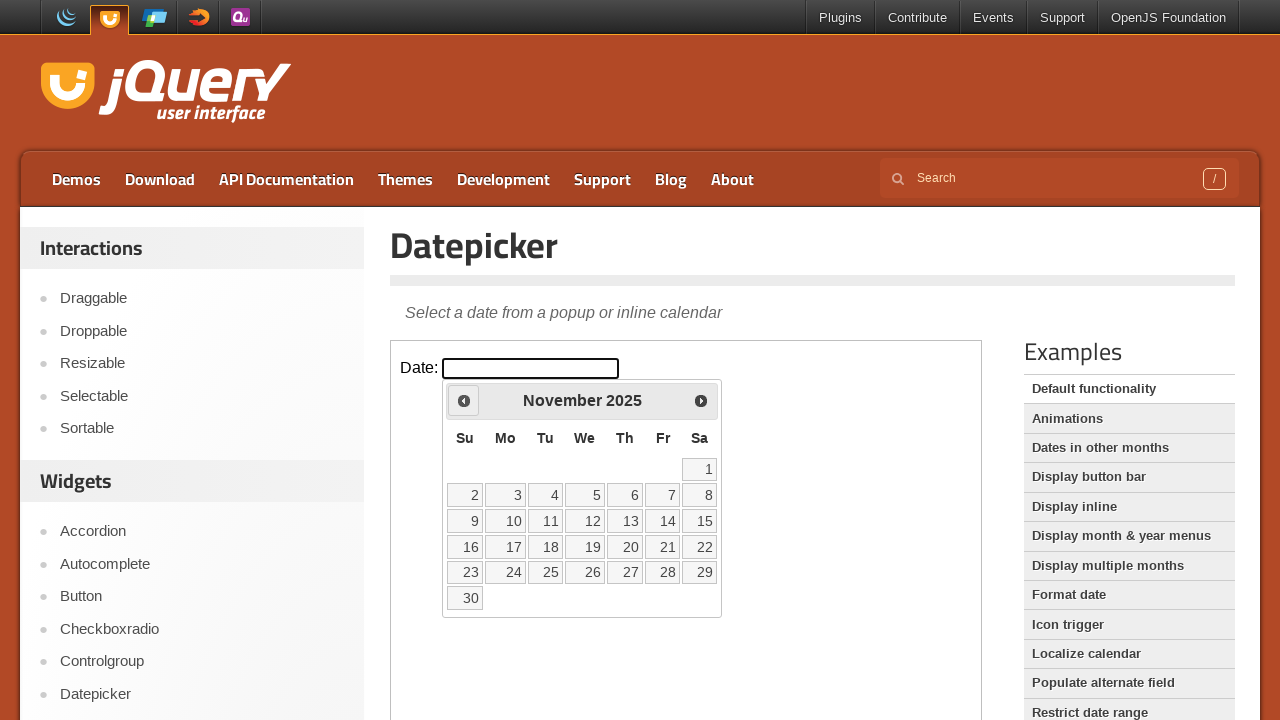

Waited for calendar to update
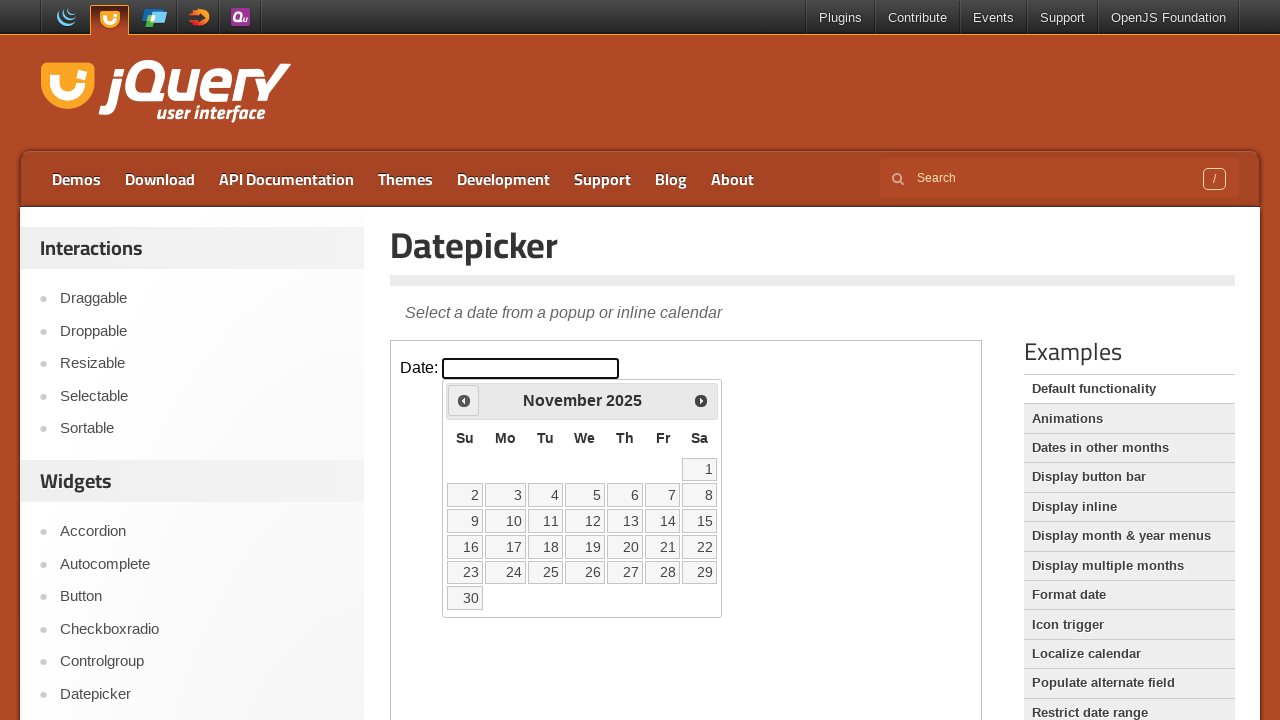

Retrieved current calendar date: November 2025
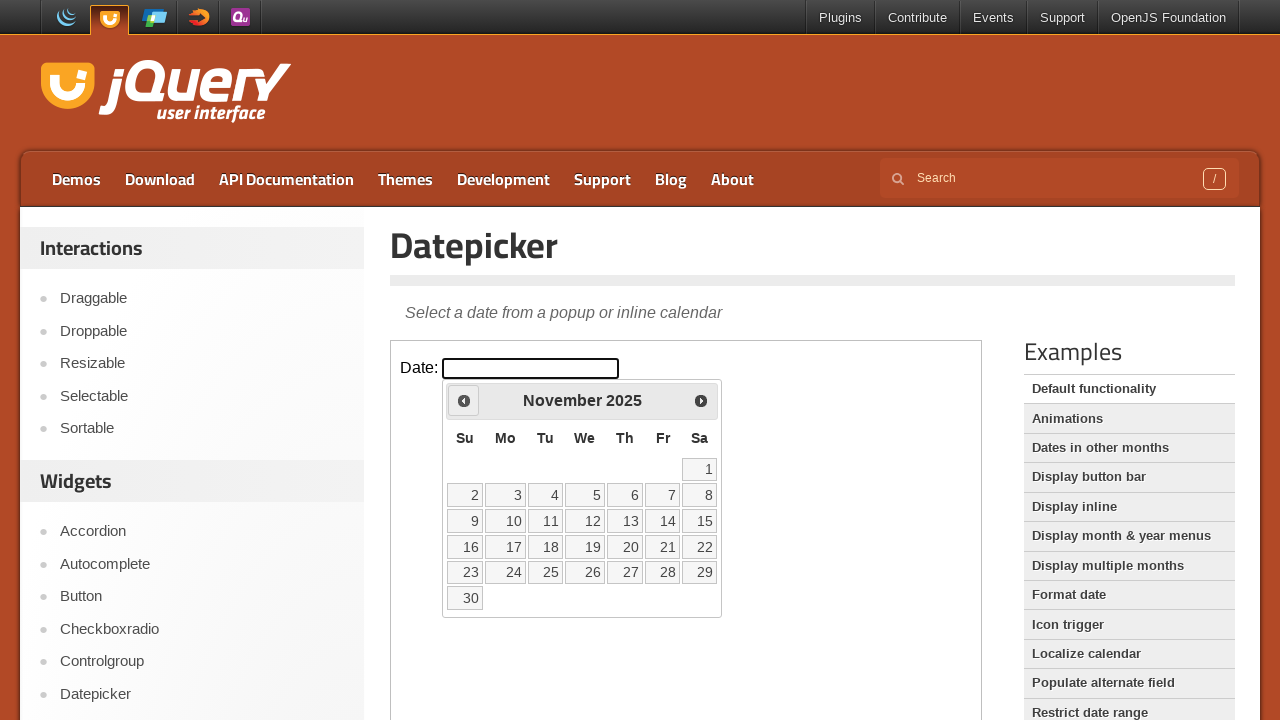

Clicked previous month button to navigate backwards at (464, 400) on xpath=//iframe[@class='demo-frame'] >> internal:control=enter-frame >> xpath=//*
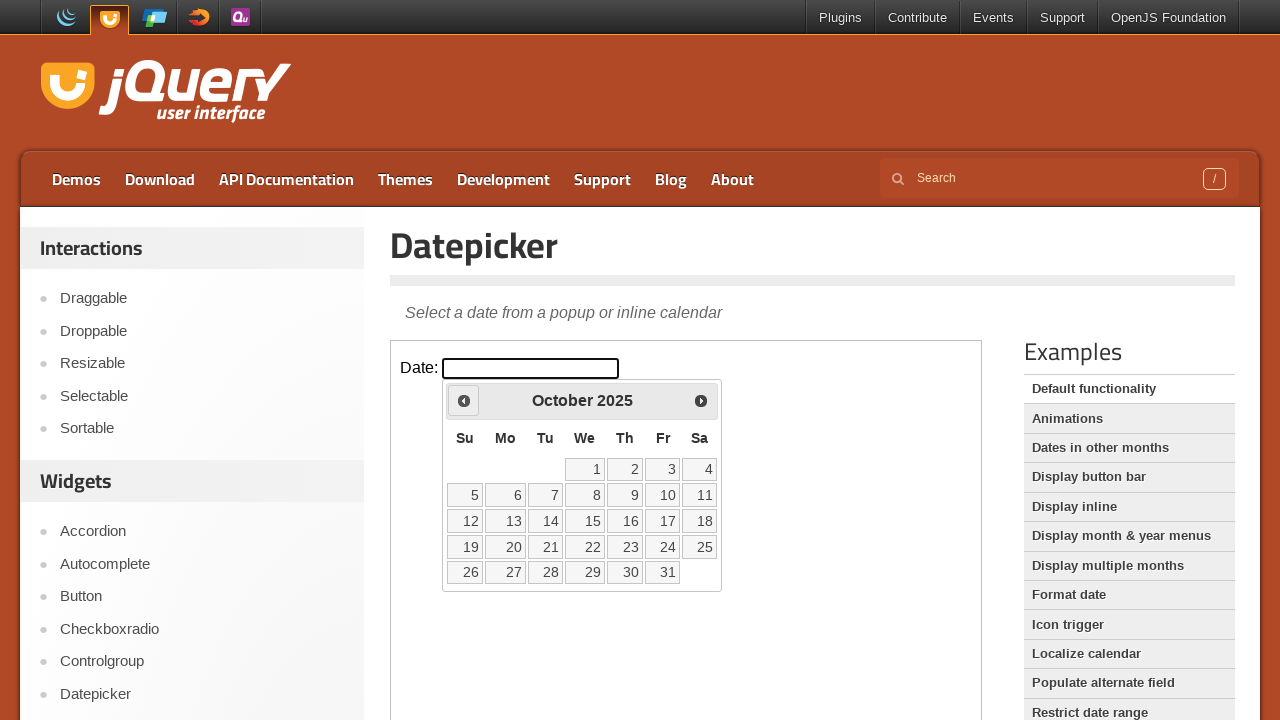

Waited for calendar to update
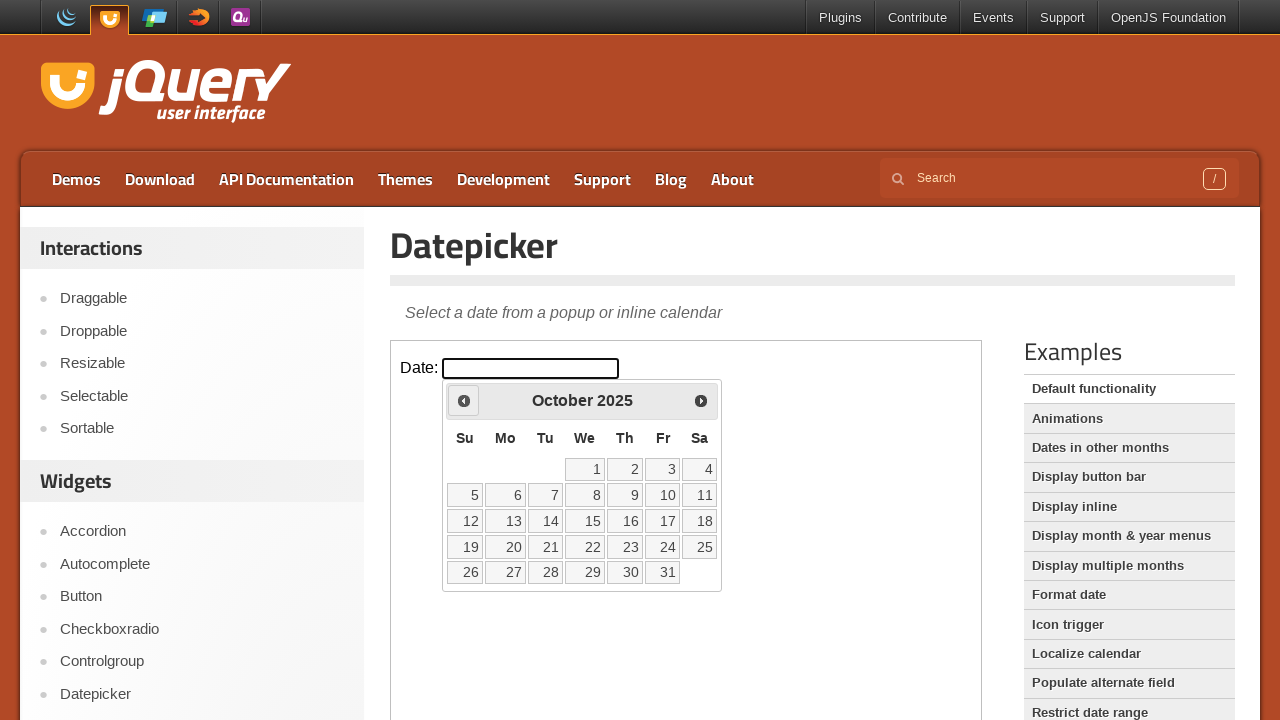

Retrieved current calendar date: October 2025
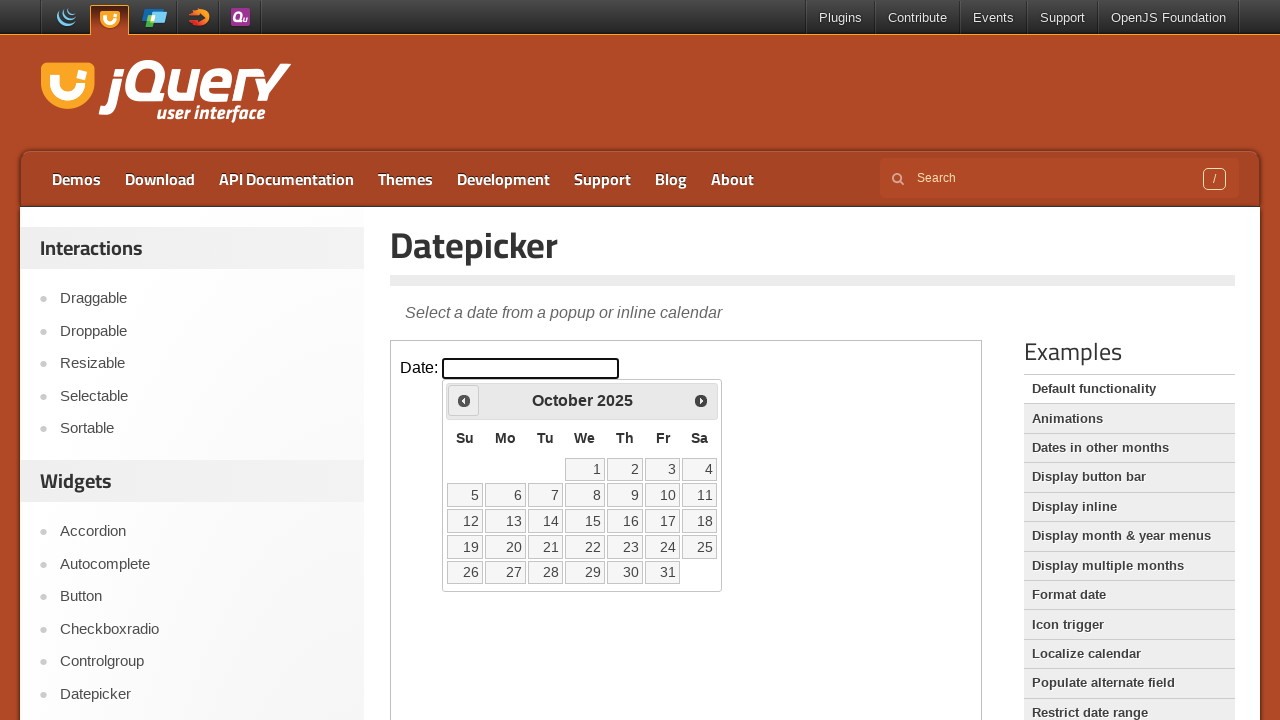

Clicked previous month button to navigate backwards at (464, 400) on xpath=//iframe[@class='demo-frame'] >> internal:control=enter-frame >> xpath=//*
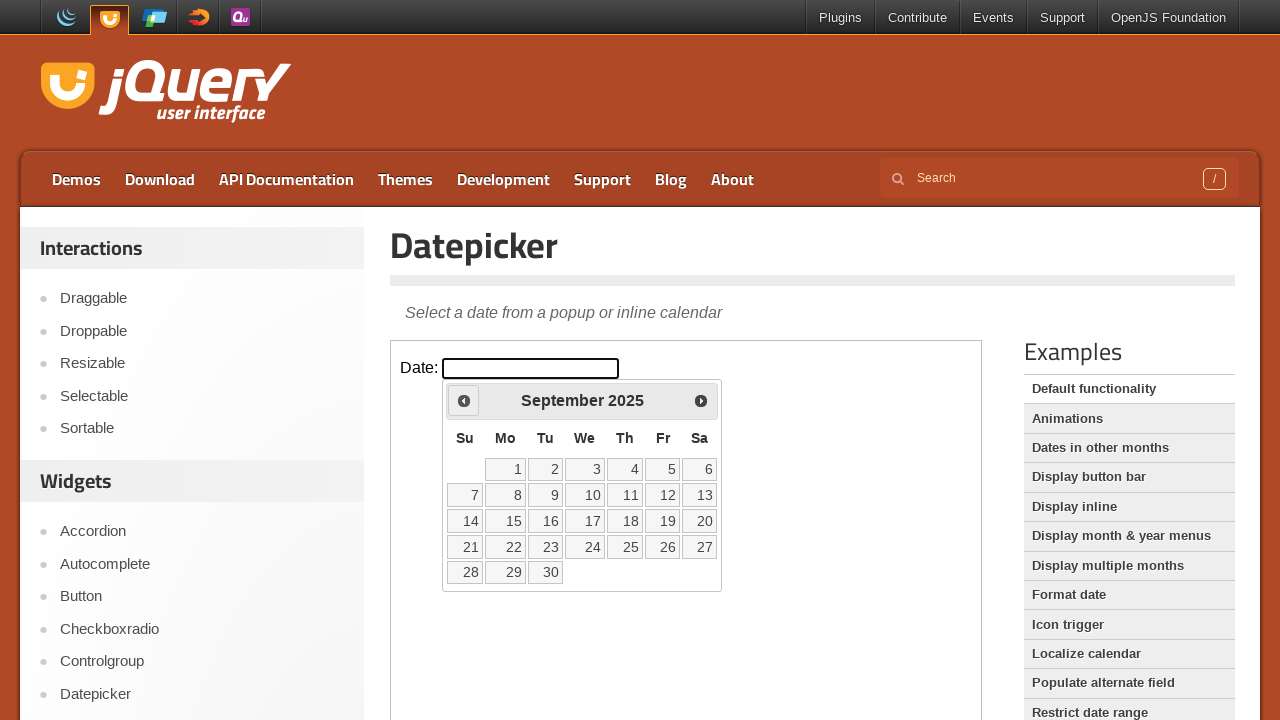

Waited for calendar to update
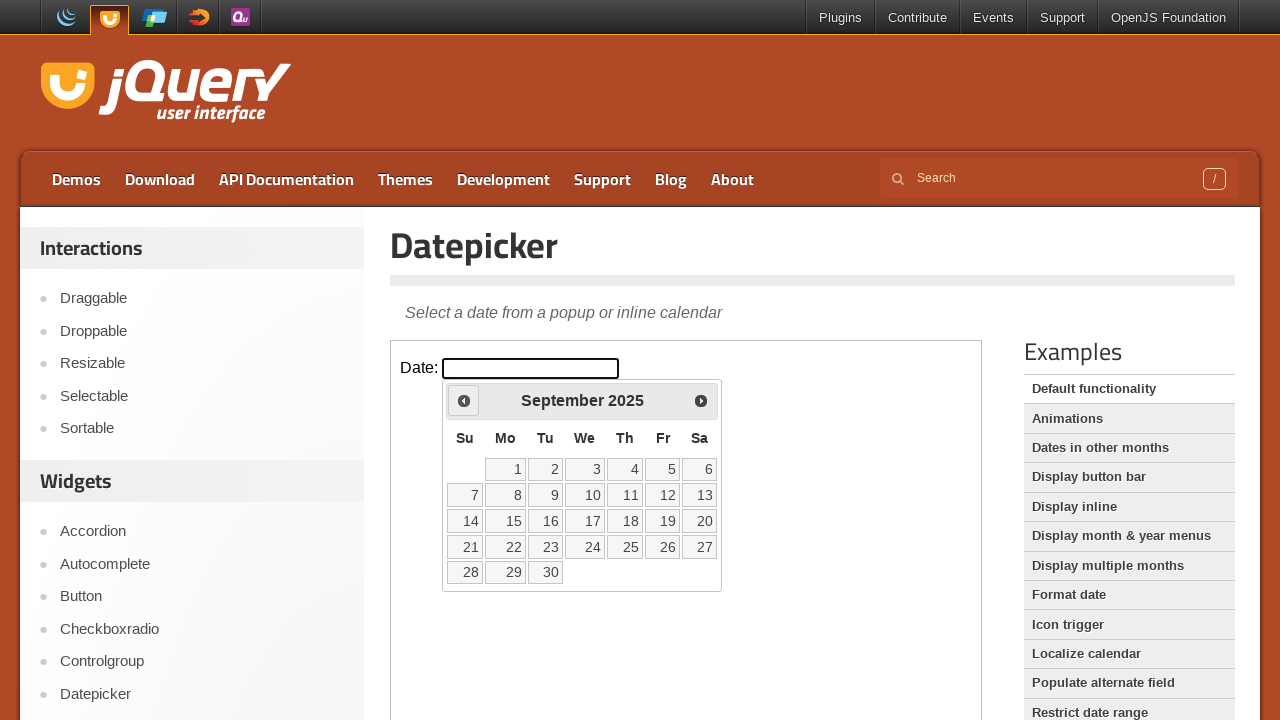

Retrieved current calendar date: September 2025
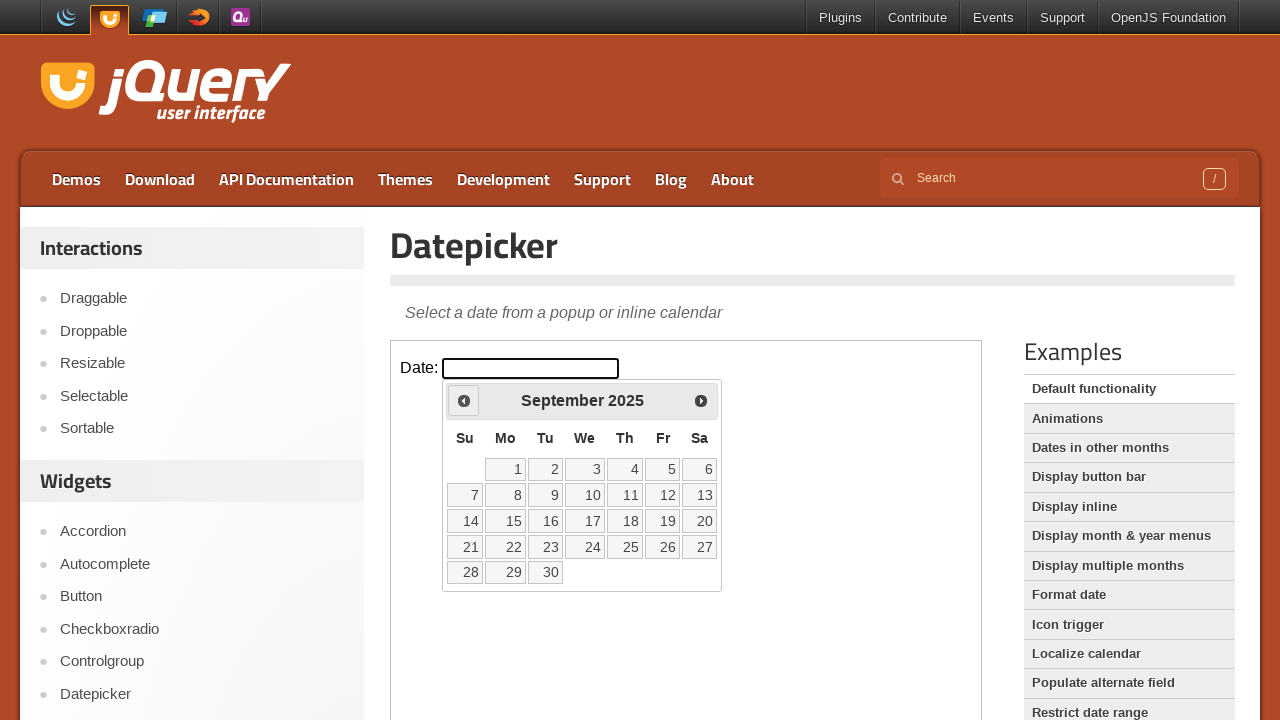

Clicked previous month button to navigate backwards at (464, 400) on xpath=//iframe[@class='demo-frame'] >> internal:control=enter-frame >> xpath=//*
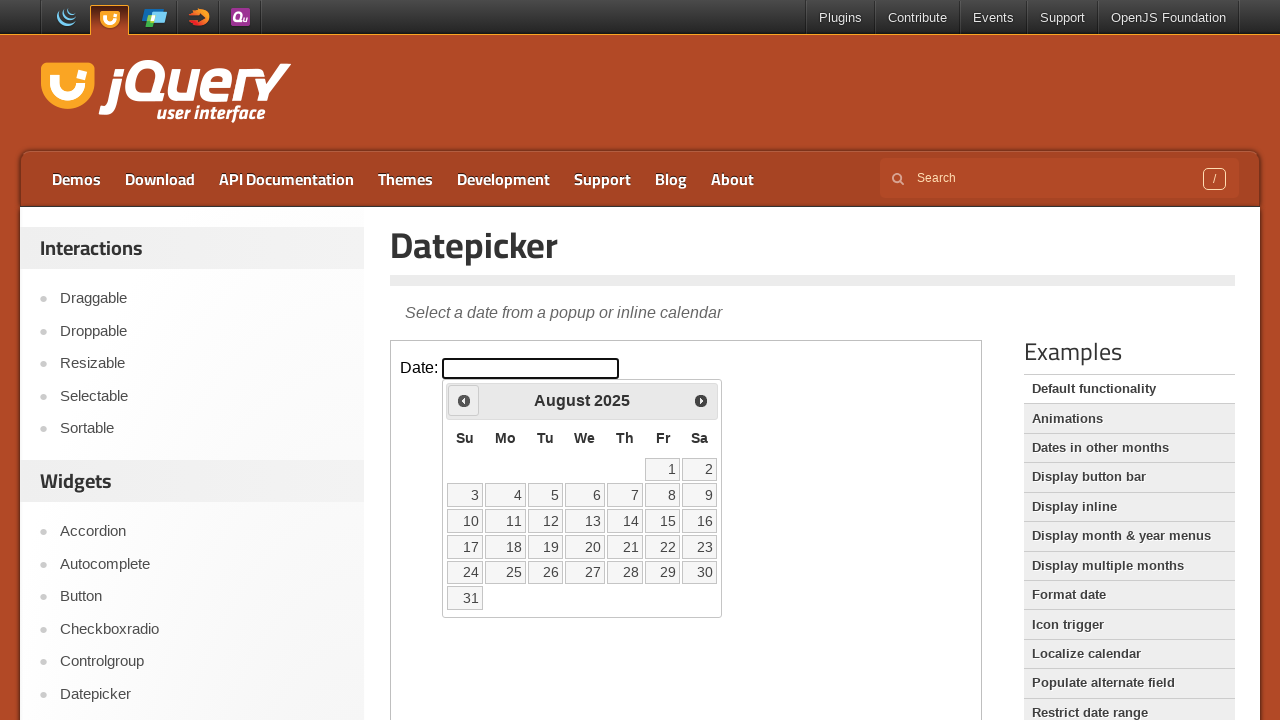

Waited for calendar to update
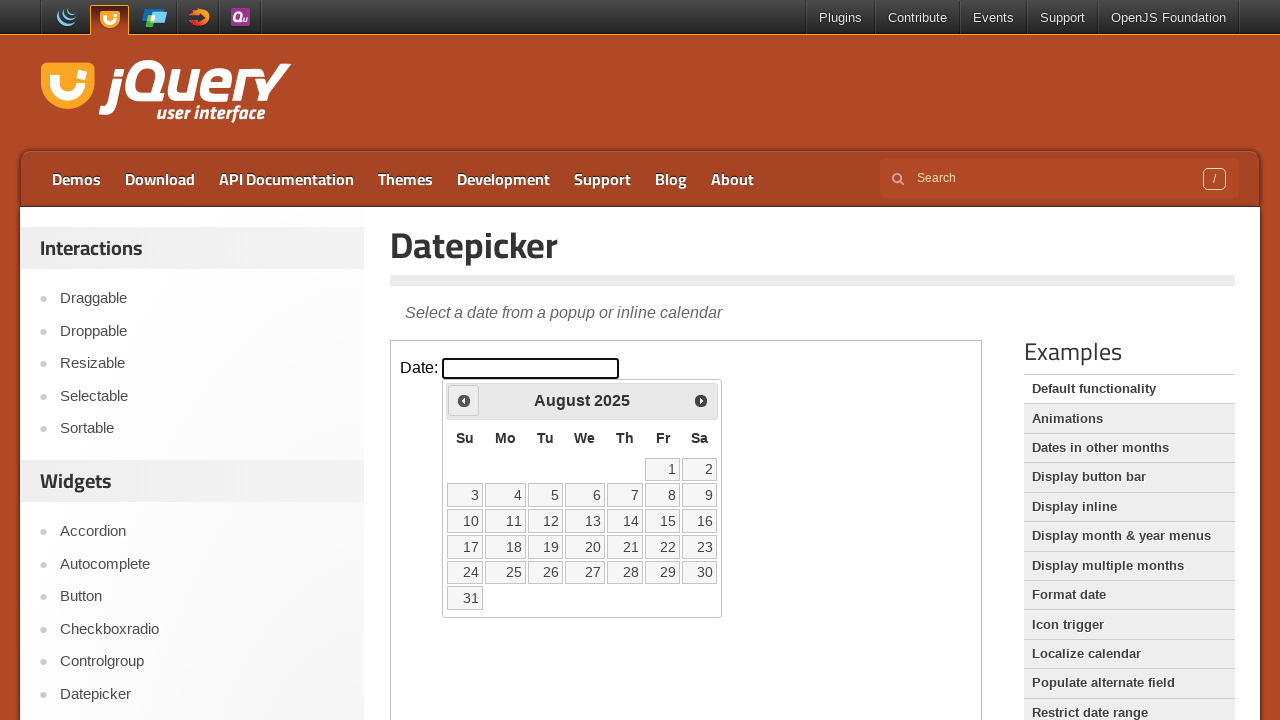

Retrieved current calendar date: August 2025
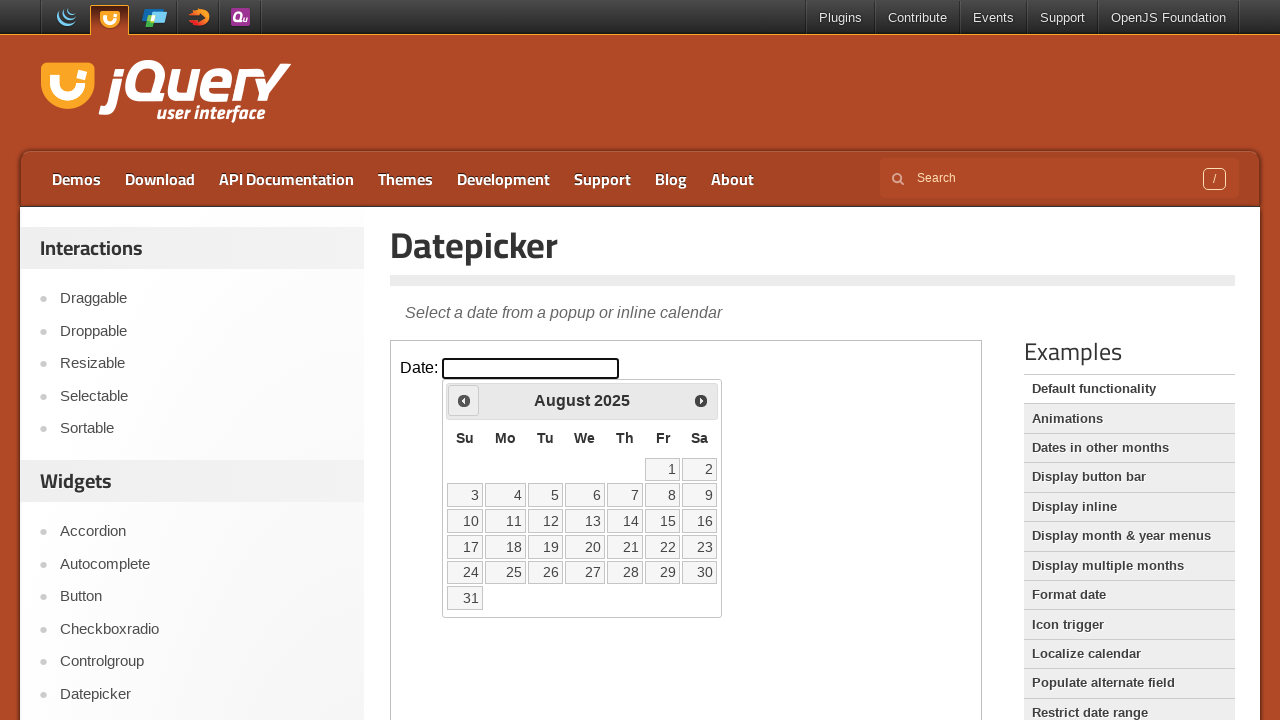

Clicked previous month button to navigate backwards at (464, 400) on xpath=//iframe[@class='demo-frame'] >> internal:control=enter-frame >> xpath=//*
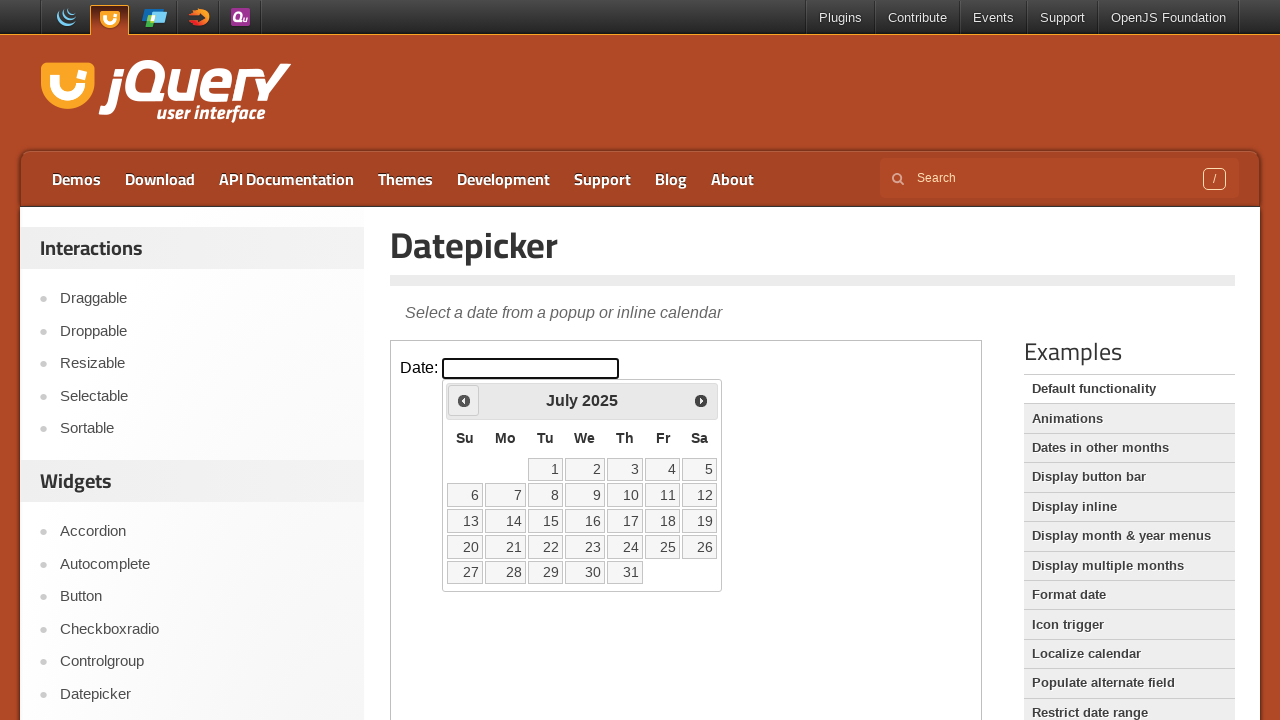

Waited for calendar to update
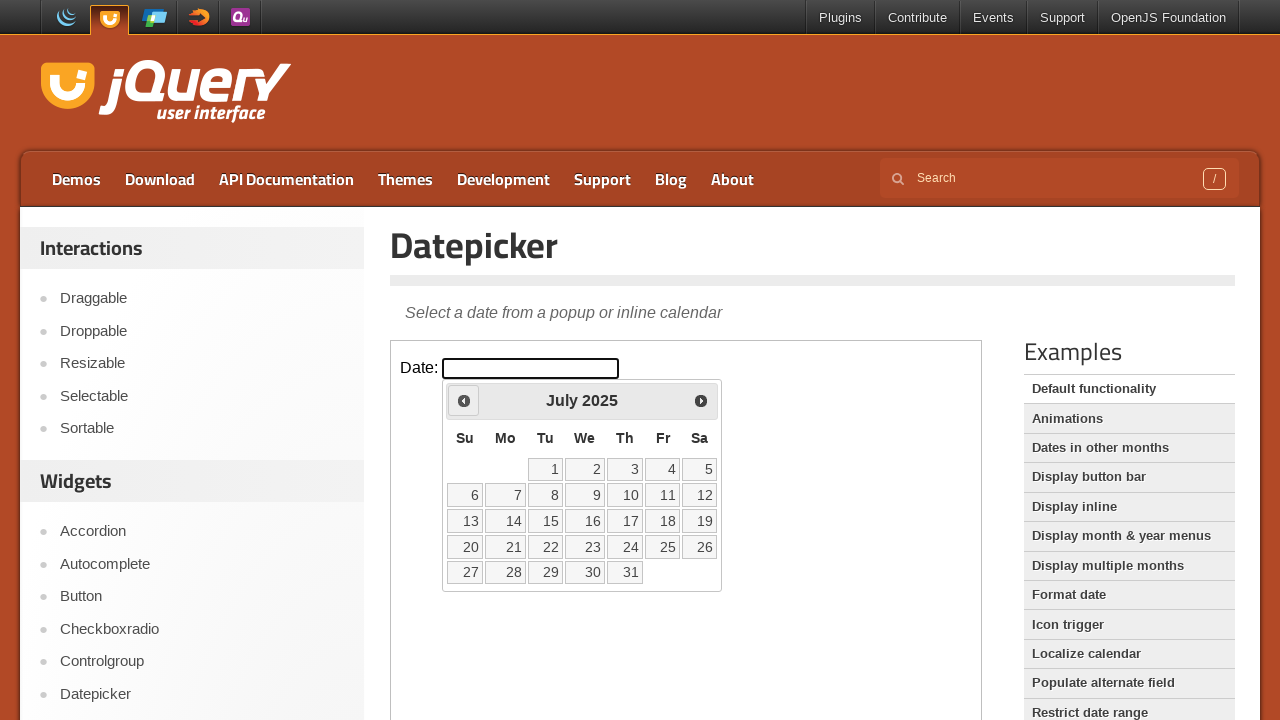

Retrieved current calendar date: July 2025
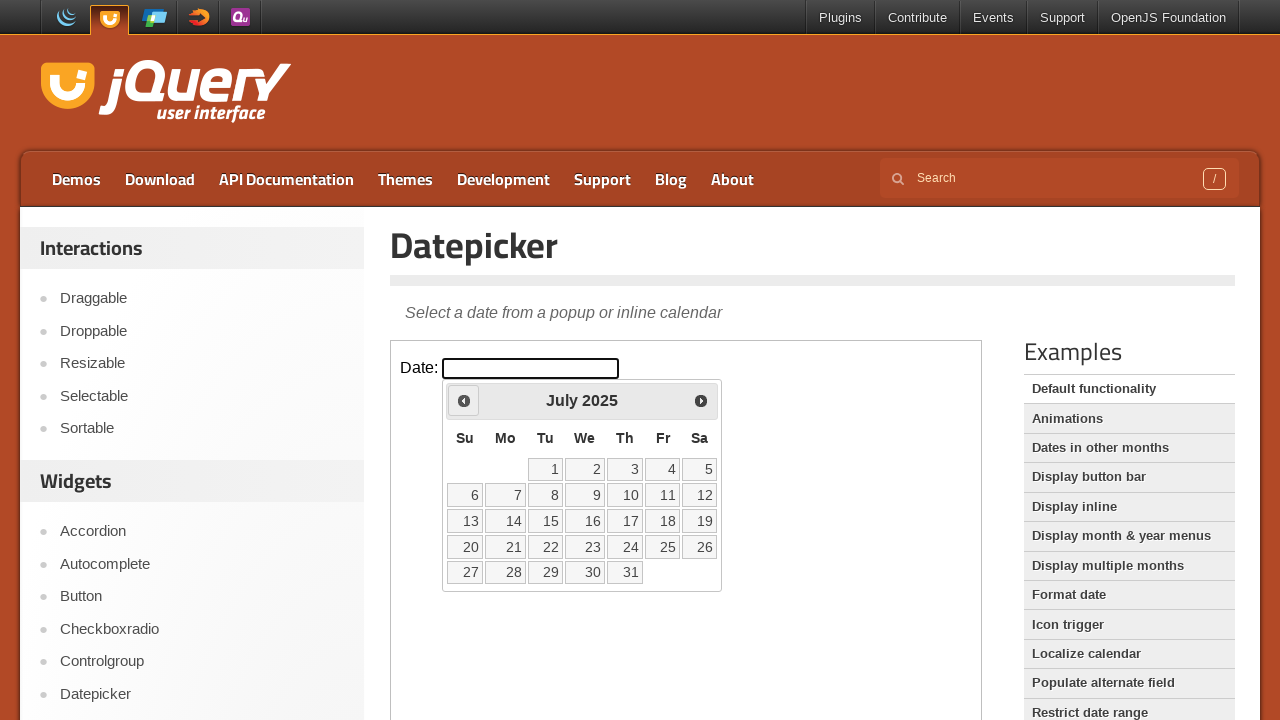

Clicked previous month button to navigate backwards at (464, 400) on xpath=//iframe[@class='demo-frame'] >> internal:control=enter-frame >> xpath=//*
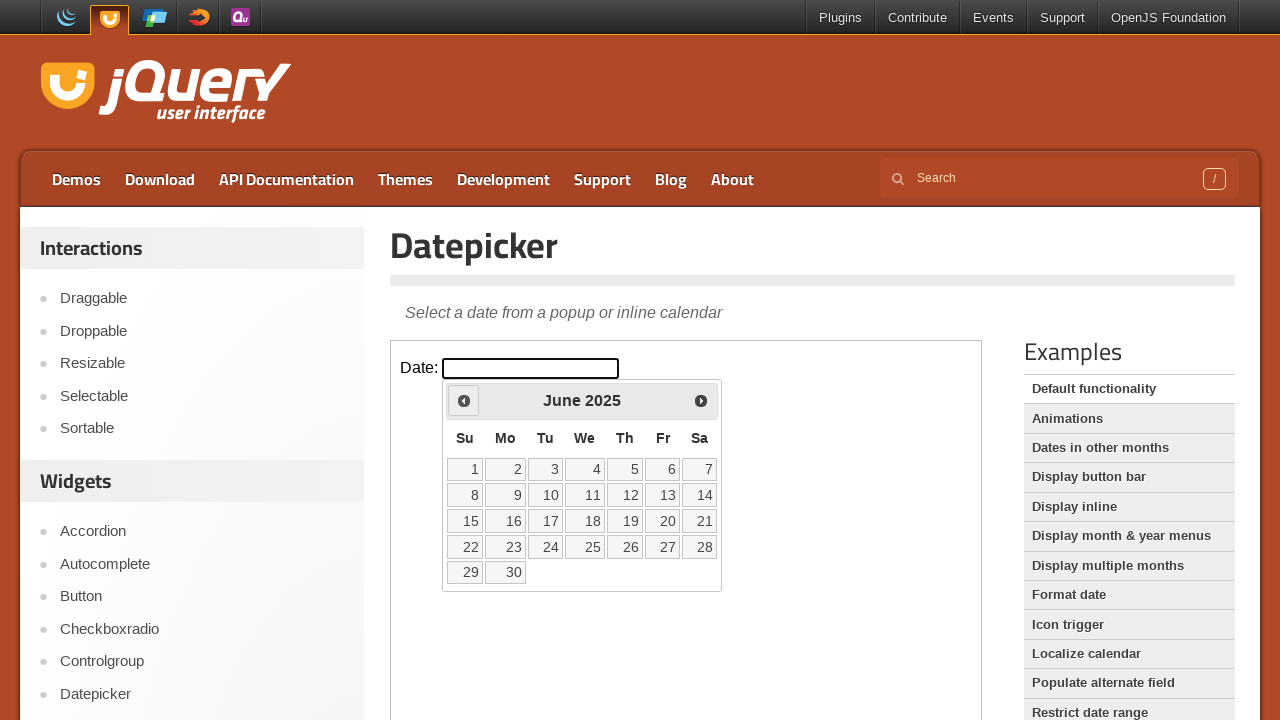

Waited for calendar to update
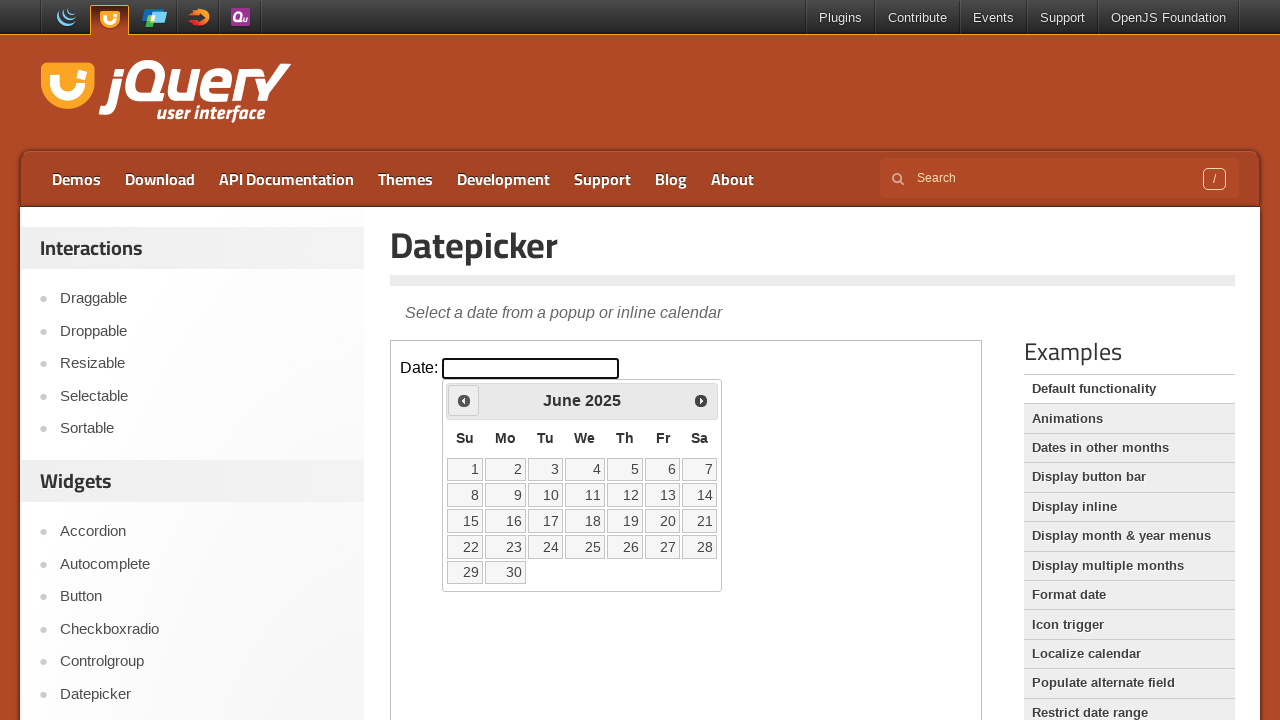

Retrieved current calendar date: June 2025
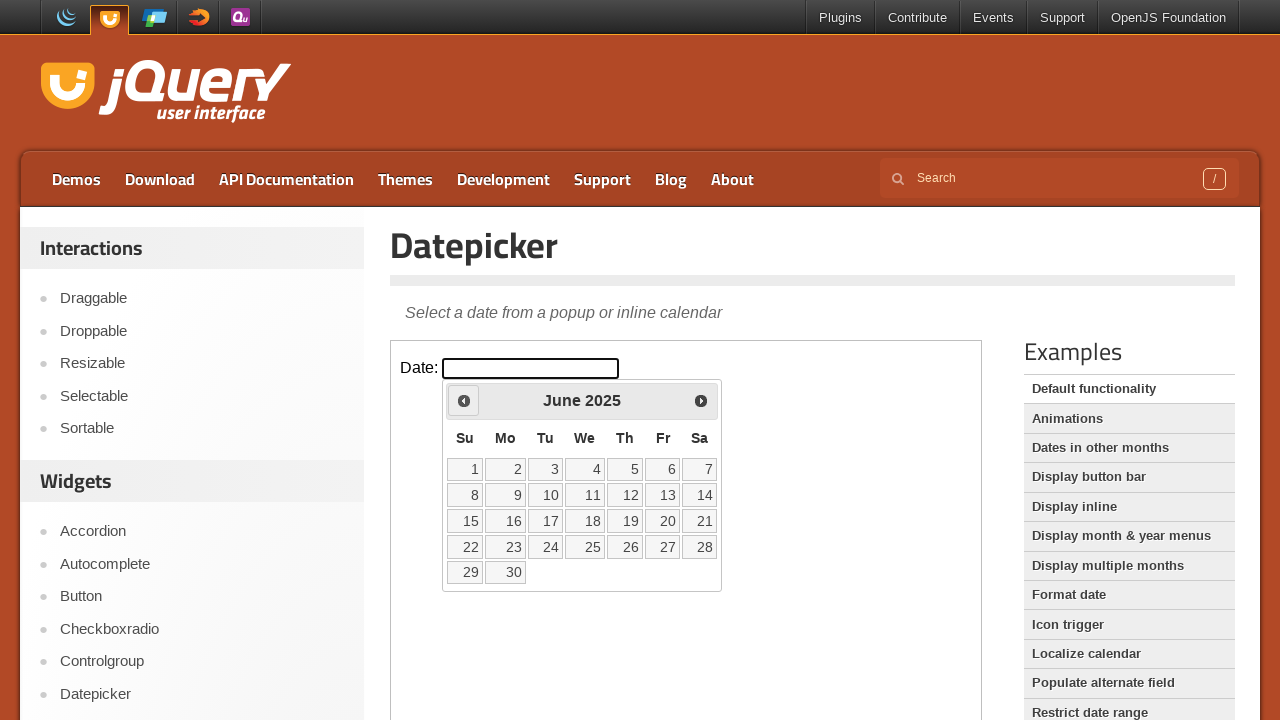

Clicked previous month button to navigate backwards at (464, 400) on xpath=//iframe[@class='demo-frame'] >> internal:control=enter-frame >> xpath=//*
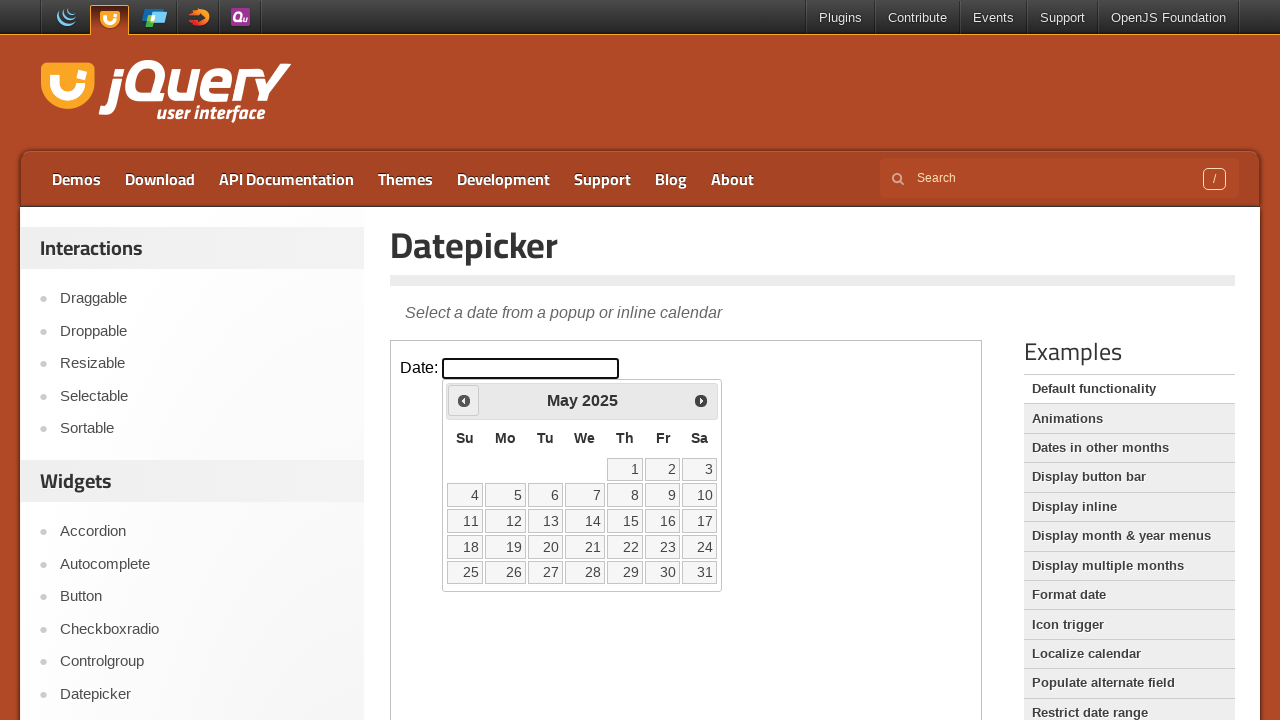

Waited for calendar to update
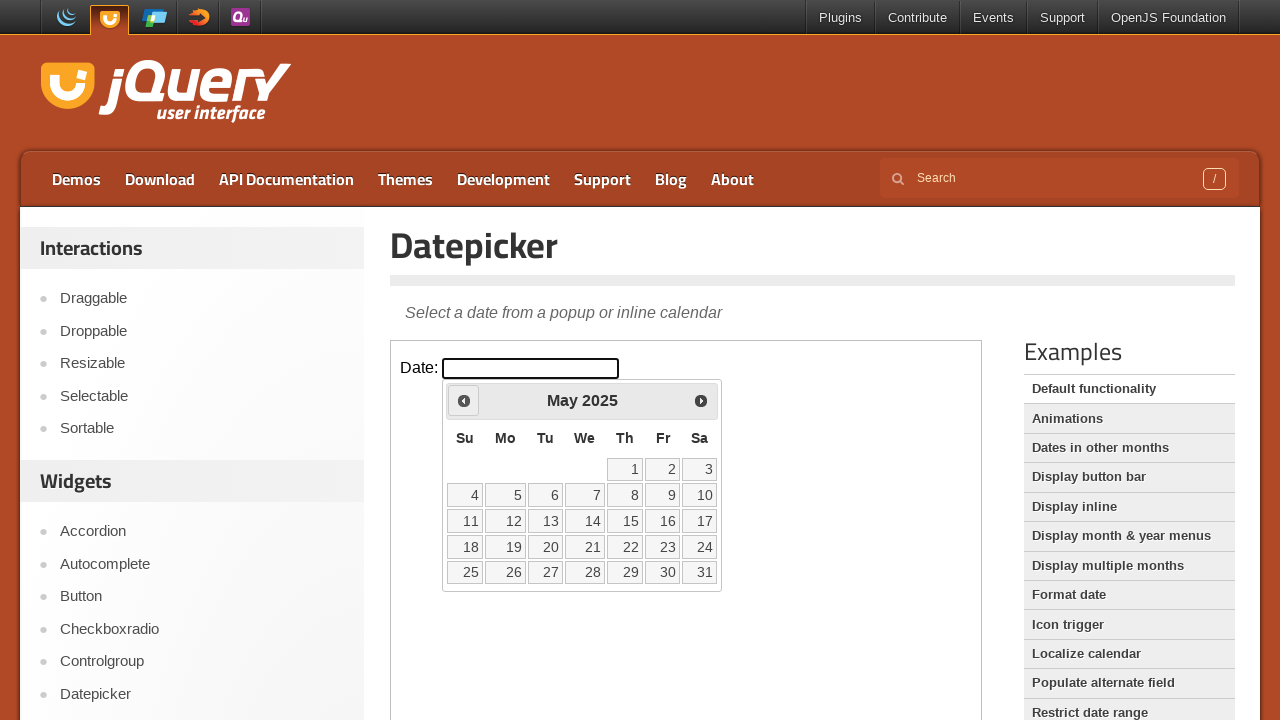

Retrieved current calendar date: May 2025
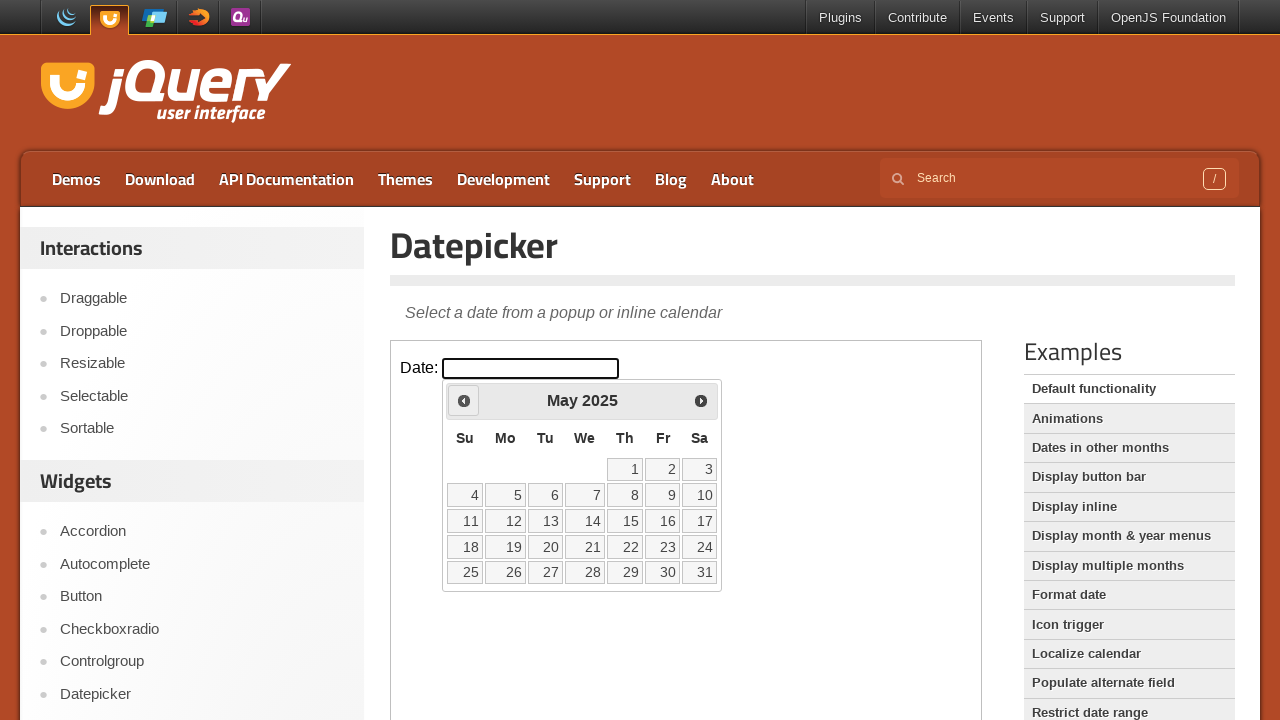

Clicked previous month button to navigate backwards at (464, 400) on xpath=//iframe[@class='demo-frame'] >> internal:control=enter-frame >> xpath=//*
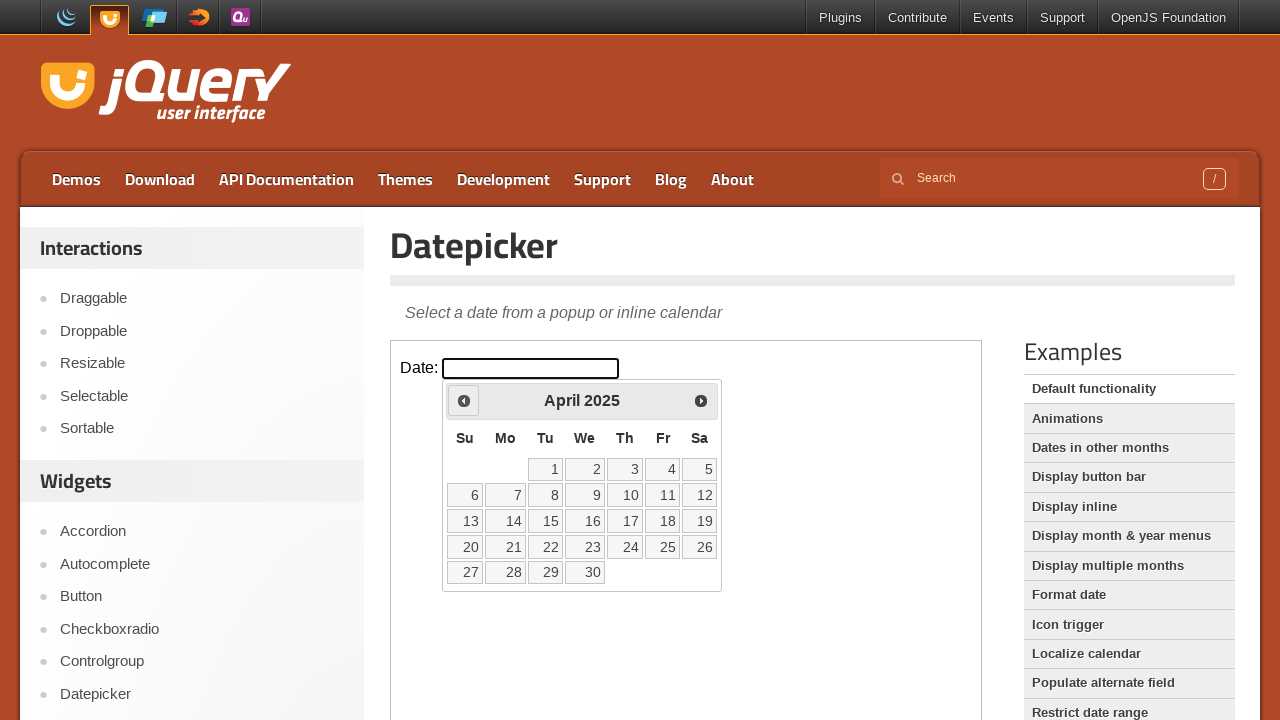

Waited for calendar to update
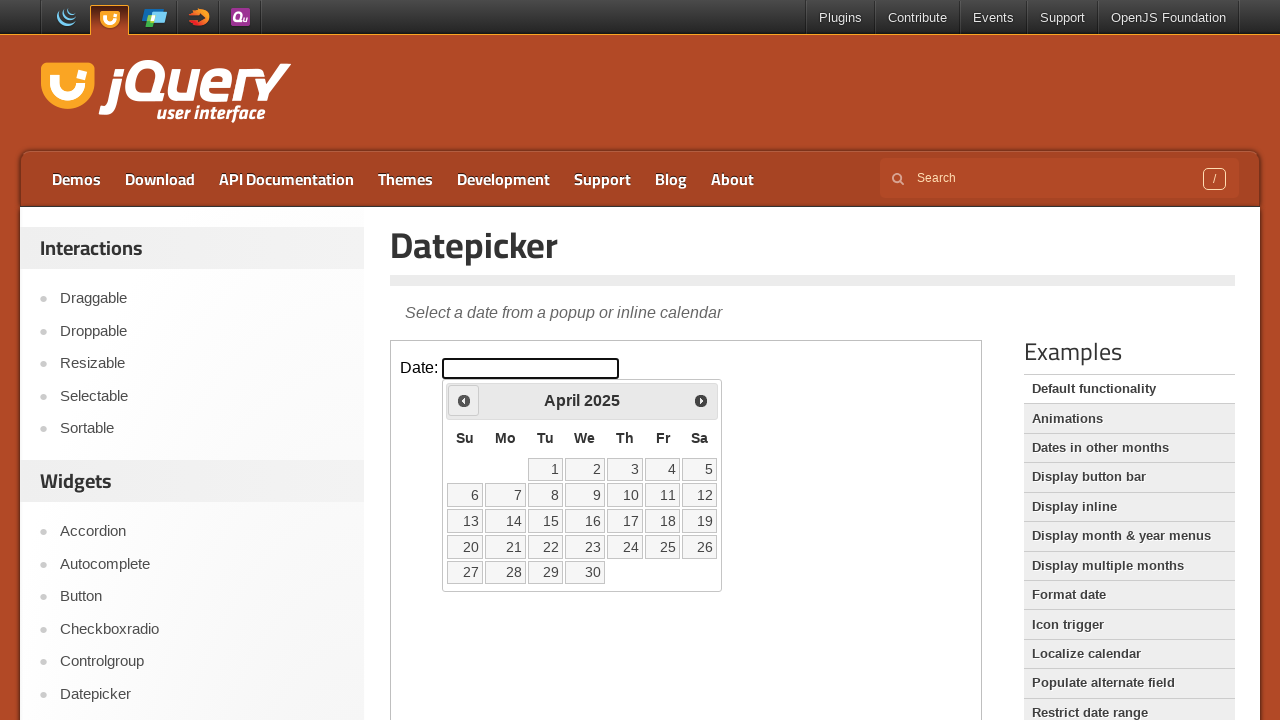

Retrieved current calendar date: April 2025
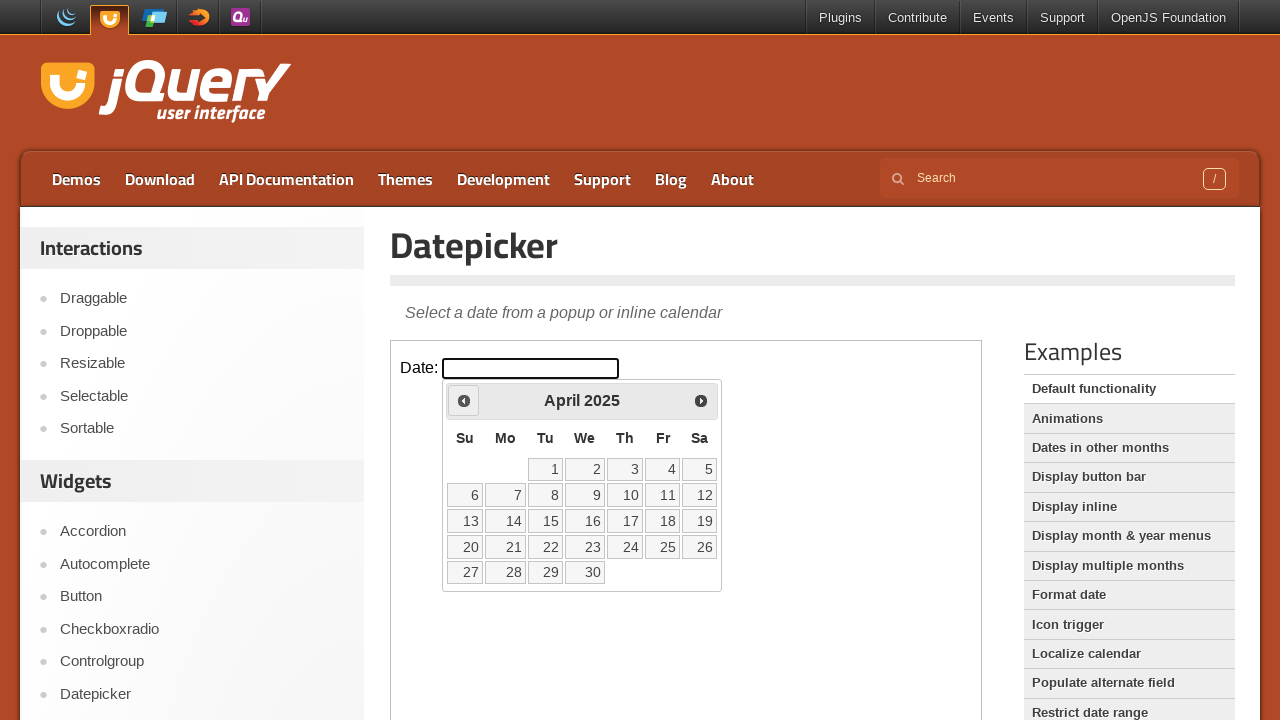

Clicked previous month button to navigate backwards at (464, 400) on xpath=//iframe[@class='demo-frame'] >> internal:control=enter-frame >> xpath=//*
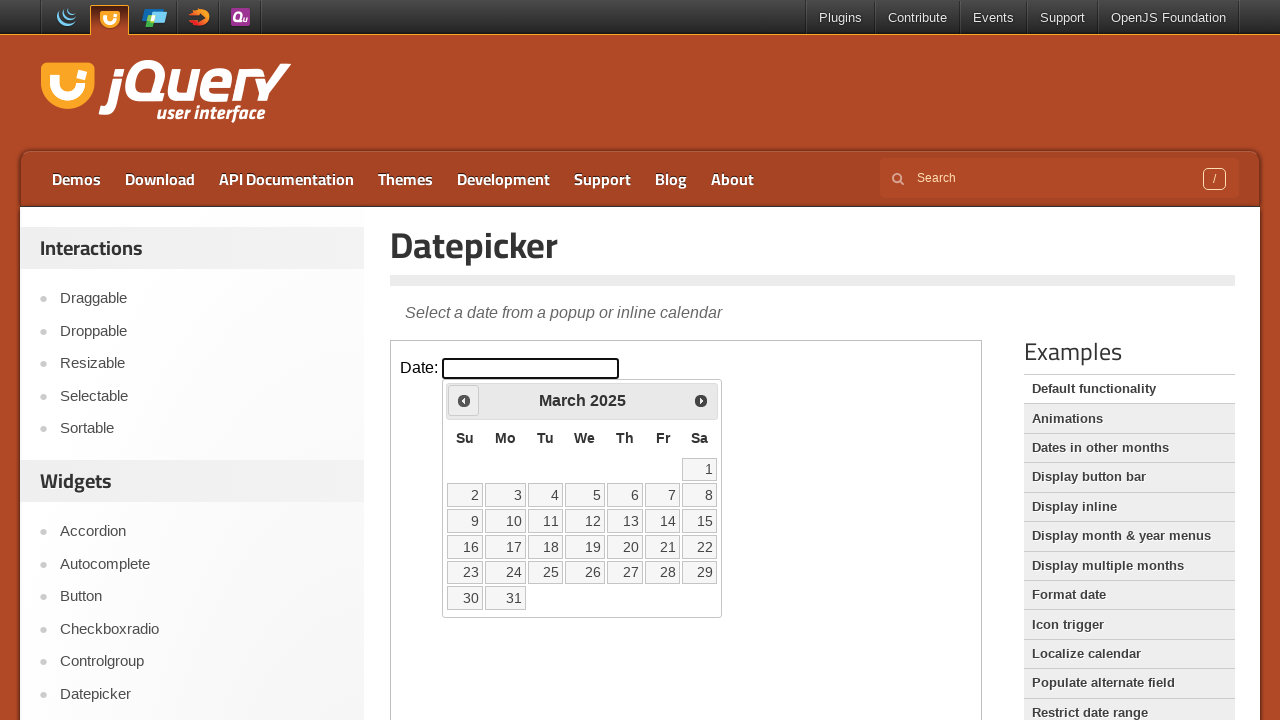

Waited for calendar to update
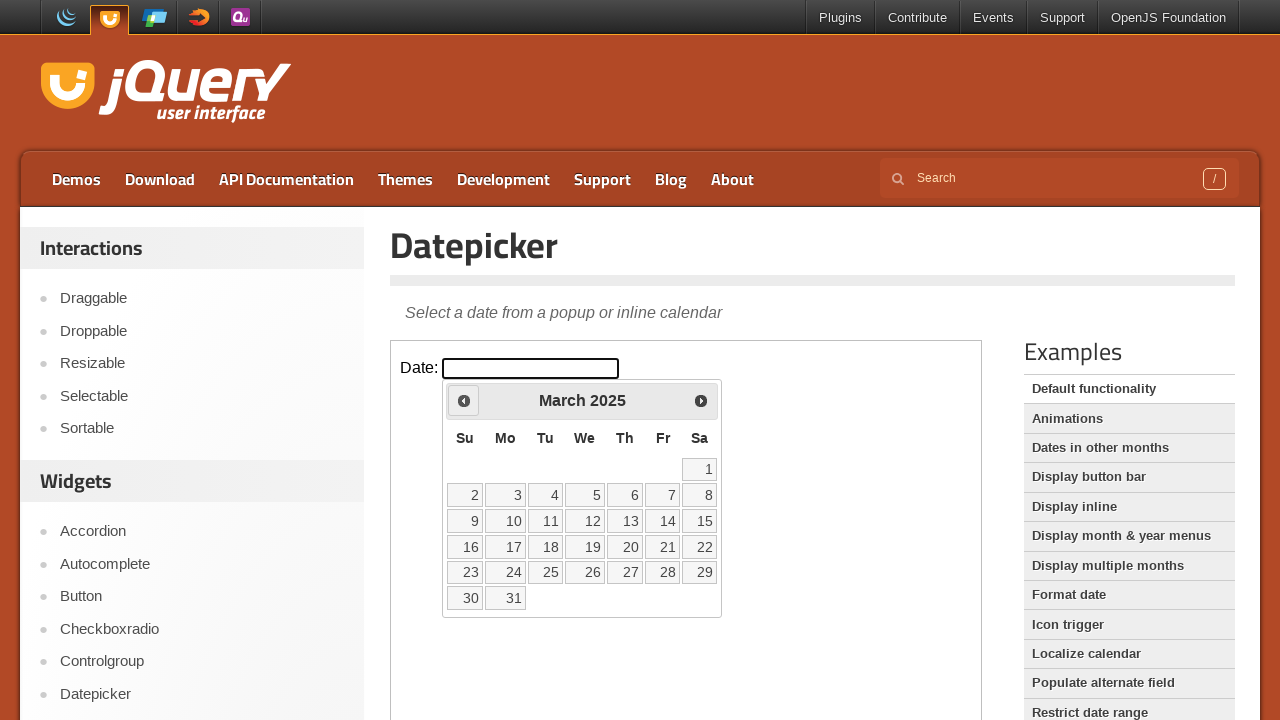

Retrieved current calendar date: March 2025
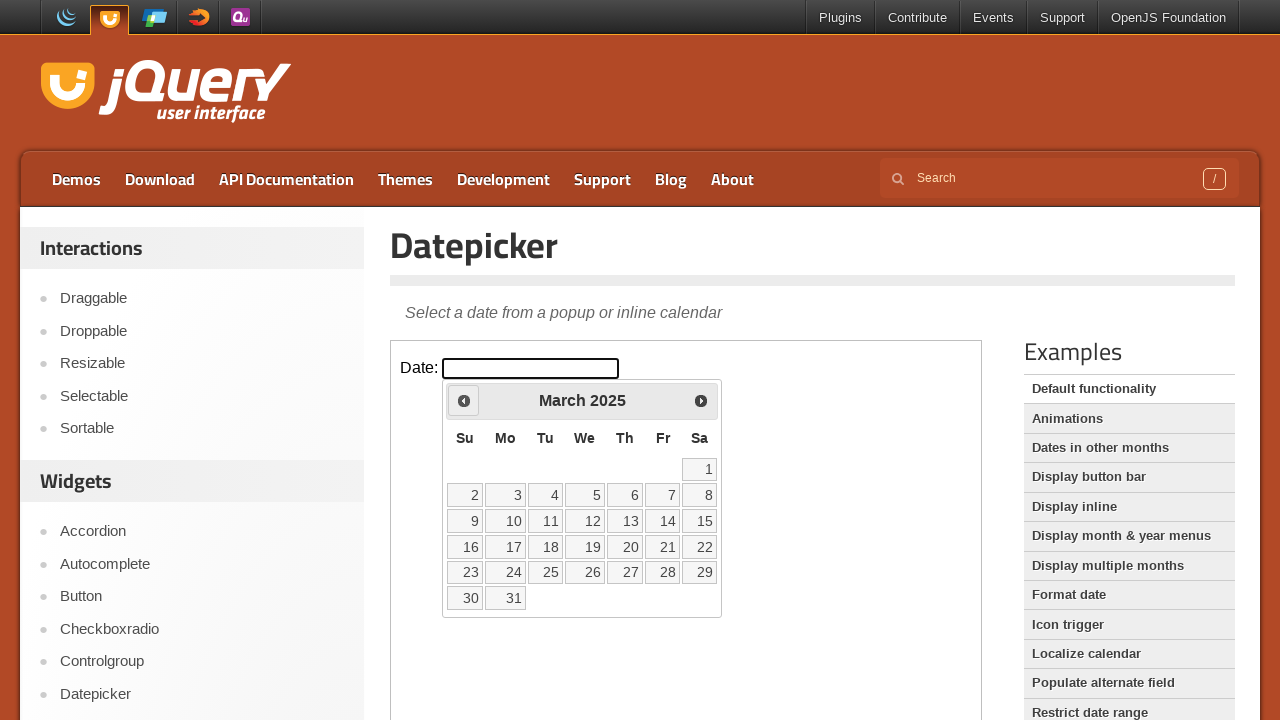

Clicked previous month button to navigate backwards at (464, 400) on xpath=//iframe[@class='demo-frame'] >> internal:control=enter-frame >> xpath=//*
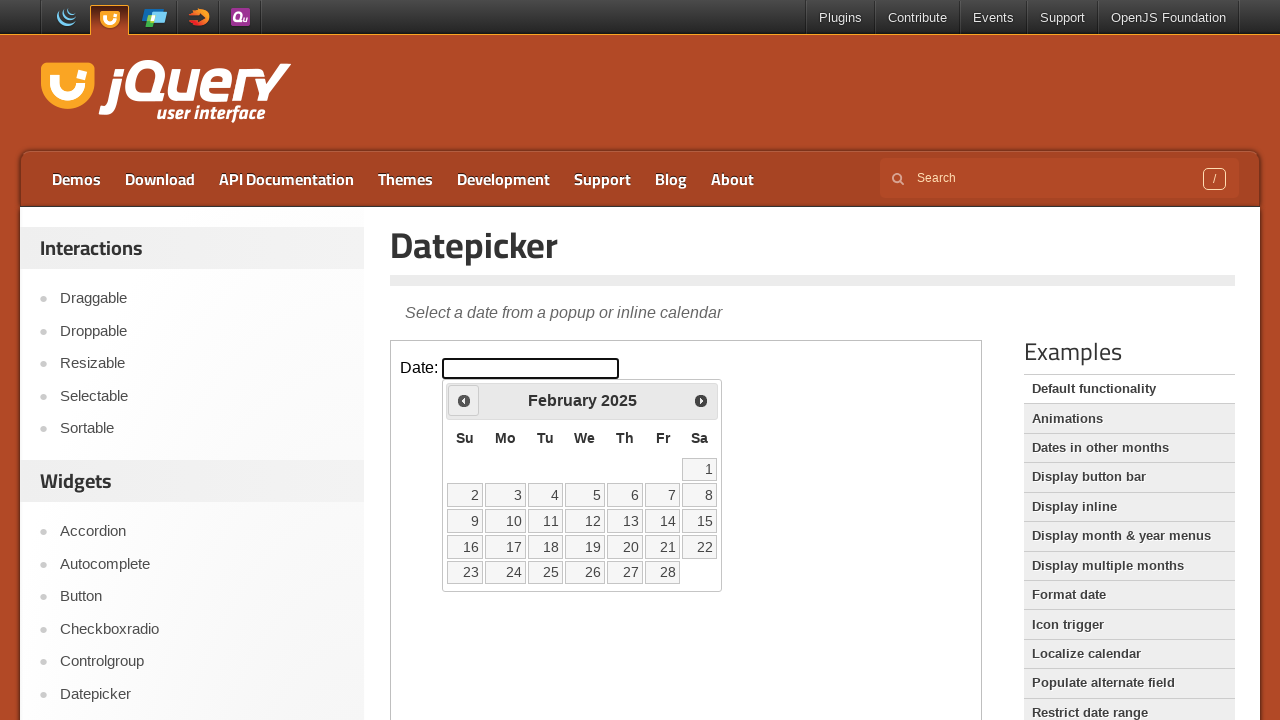

Waited for calendar to update
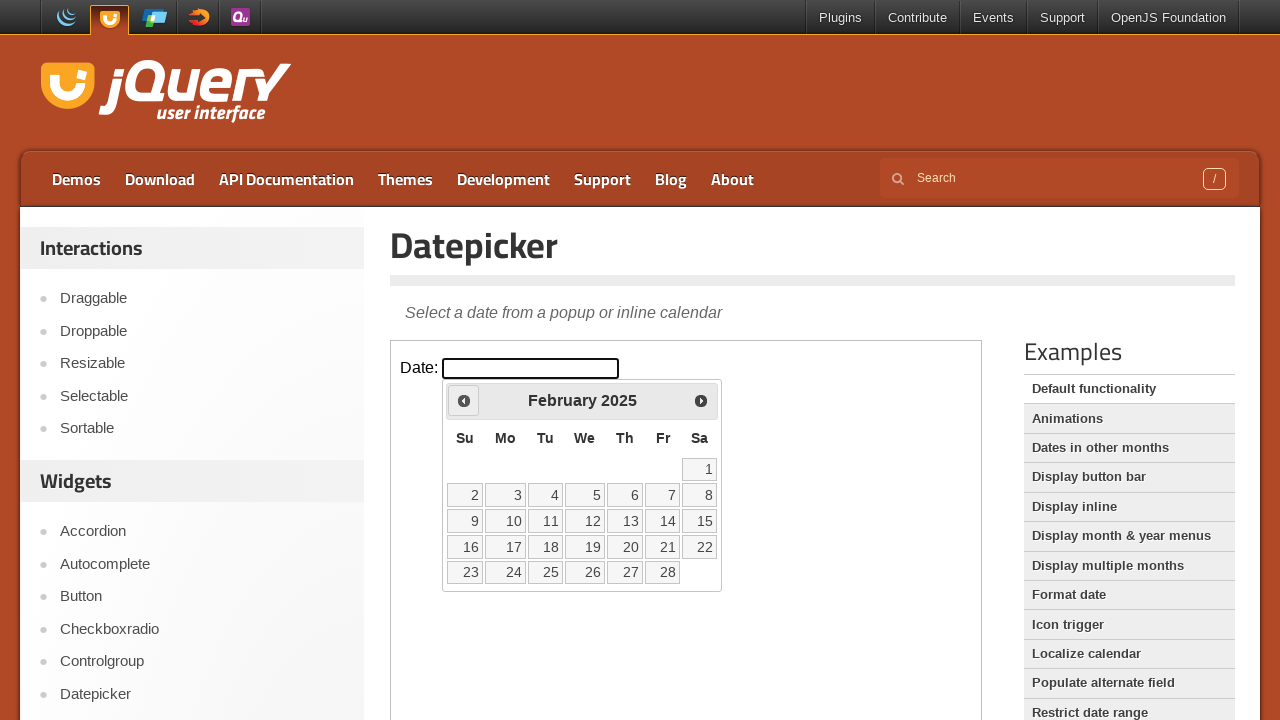

Retrieved current calendar date: February 2025
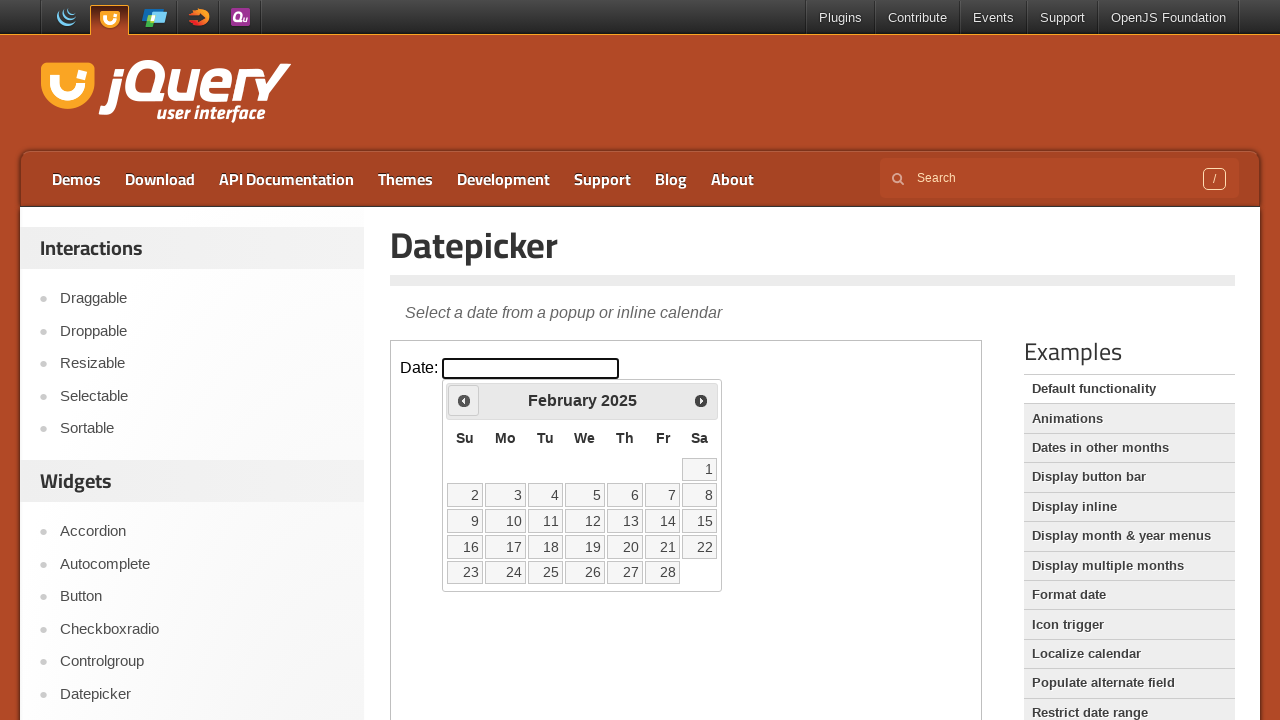

Clicked previous month button to navigate backwards at (464, 400) on xpath=//iframe[@class='demo-frame'] >> internal:control=enter-frame >> xpath=//*
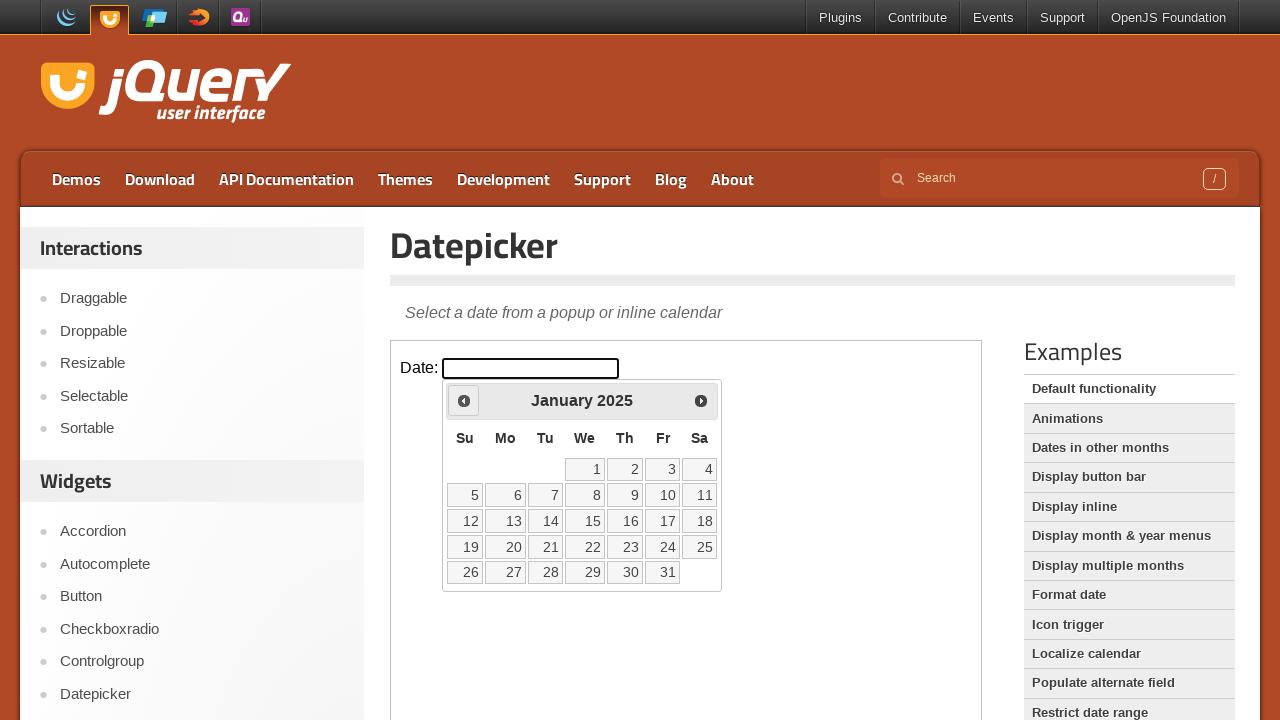

Waited for calendar to update
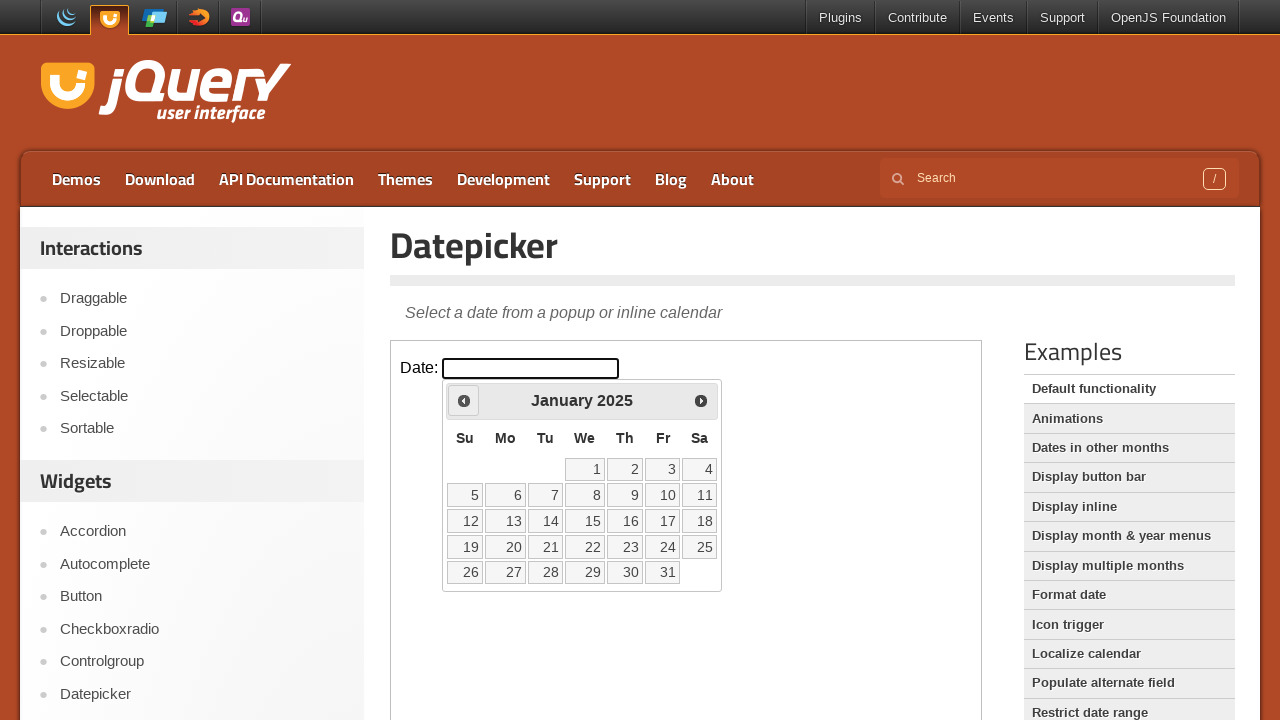

Retrieved current calendar date: January 2025
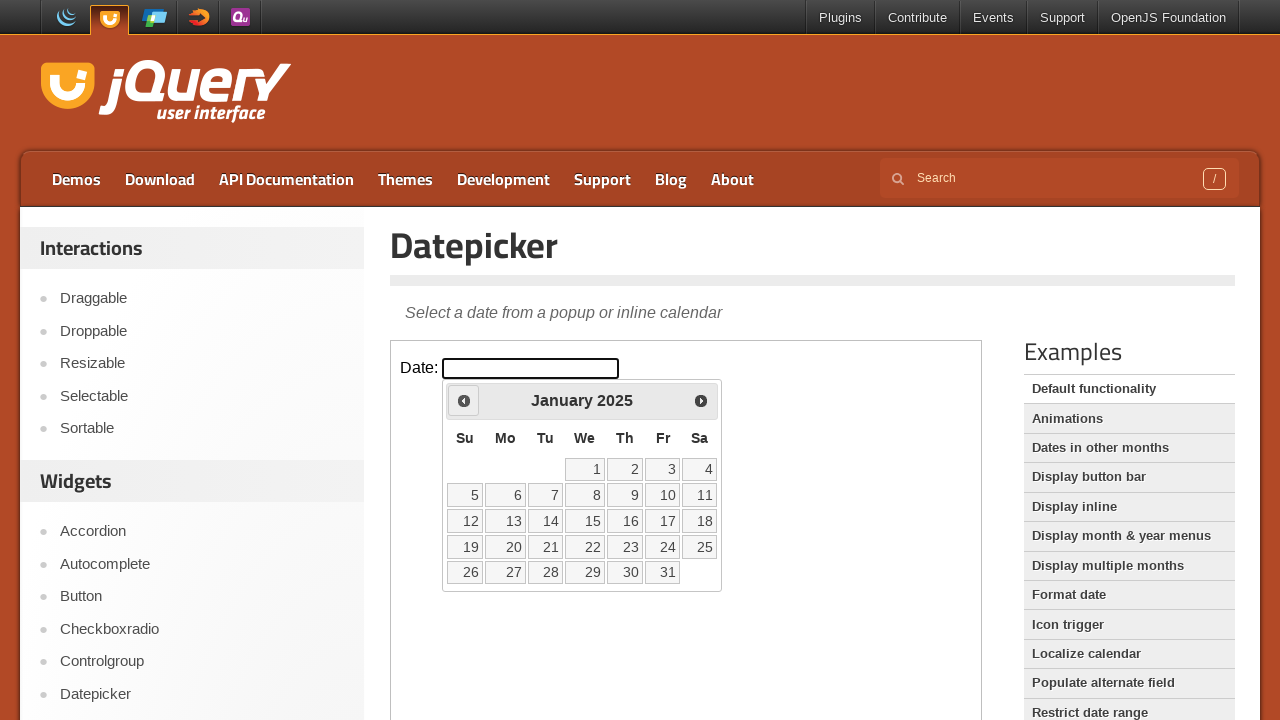

Clicked previous month button to navigate backwards at (464, 400) on xpath=//iframe[@class='demo-frame'] >> internal:control=enter-frame >> xpath=//*
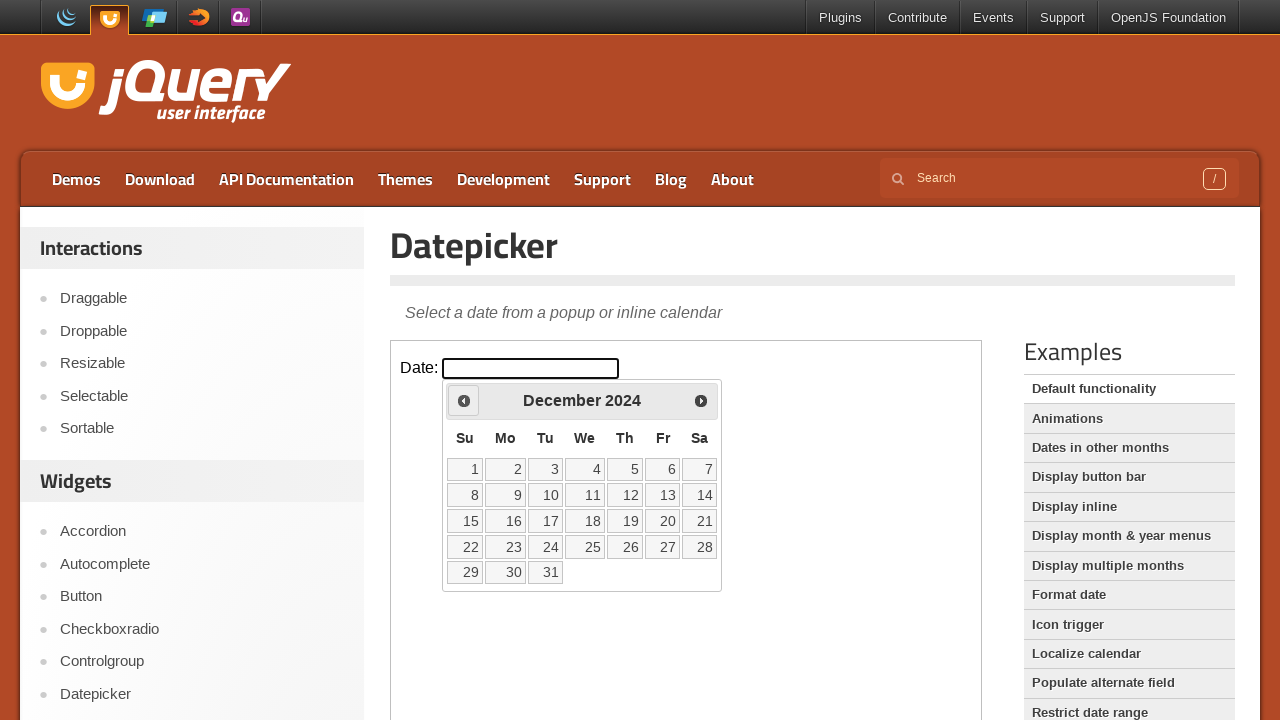

Waited for calendar to update
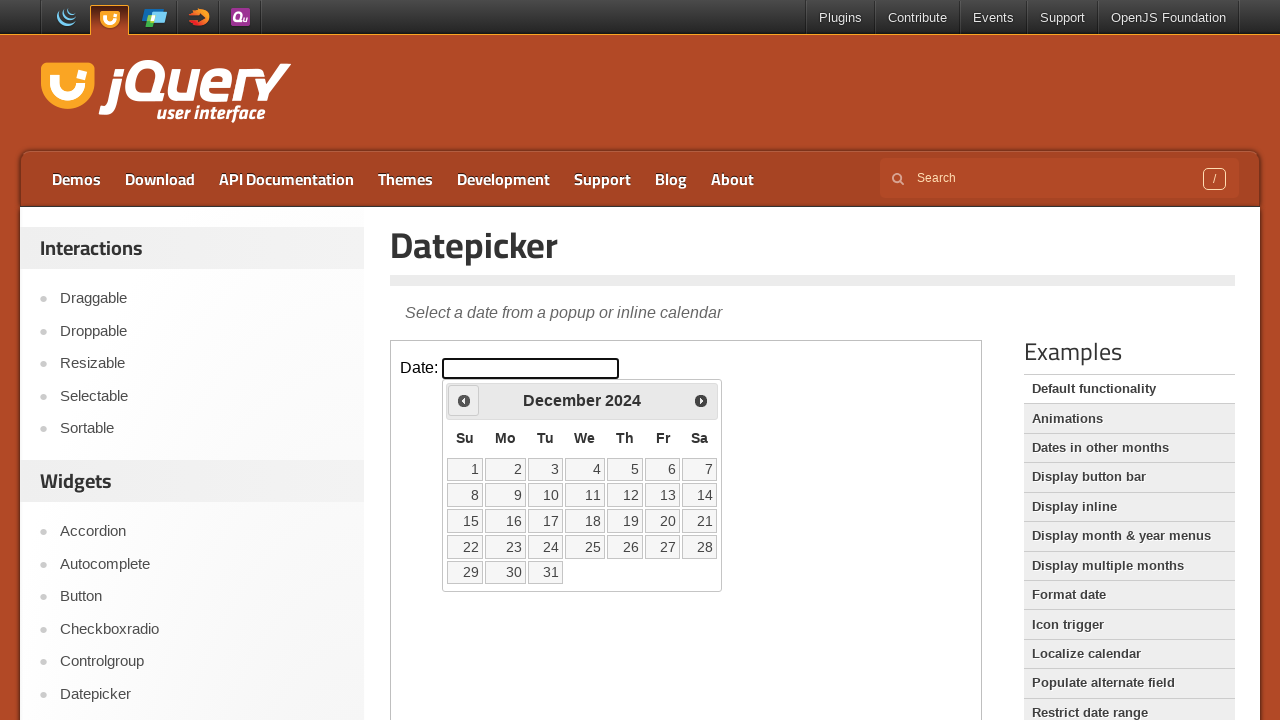

Retrieved current calendar date: December 2024
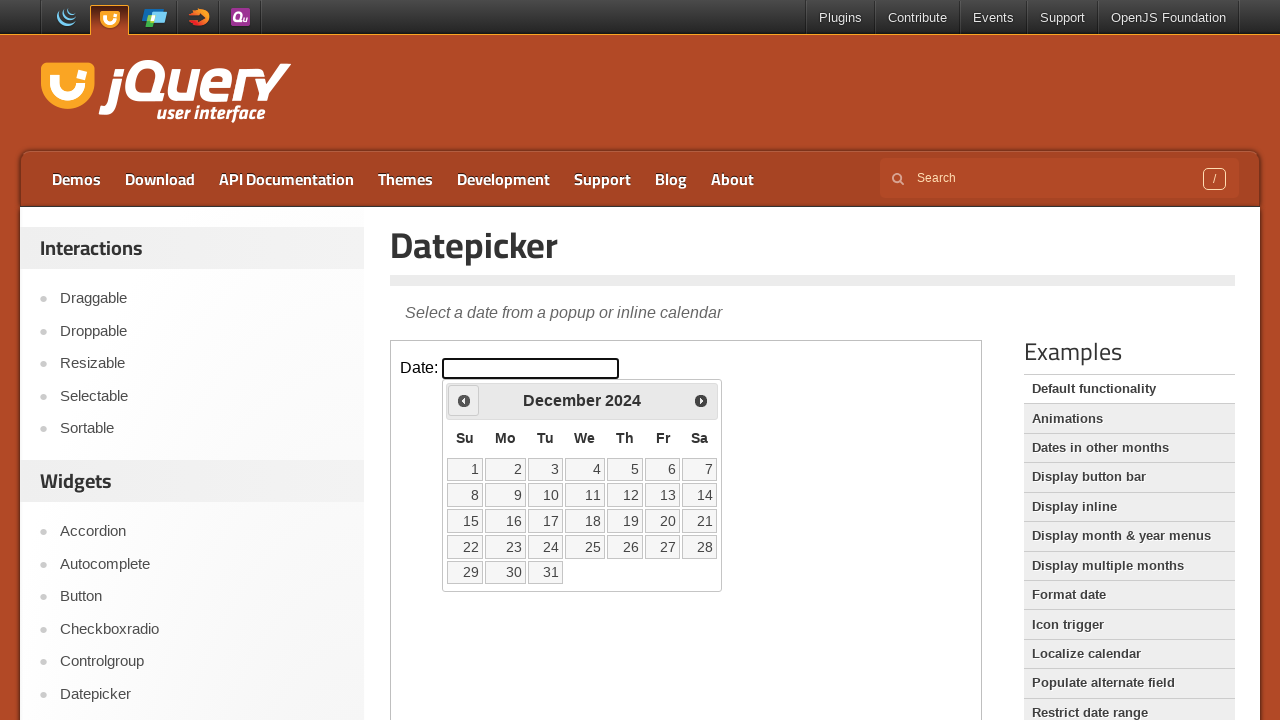

Clicked previous month button to navigate backwards at (464, 400) on xpath=//iframe[@class='demo-frame'] >> internal:control=enter-frame >> xpath=//*
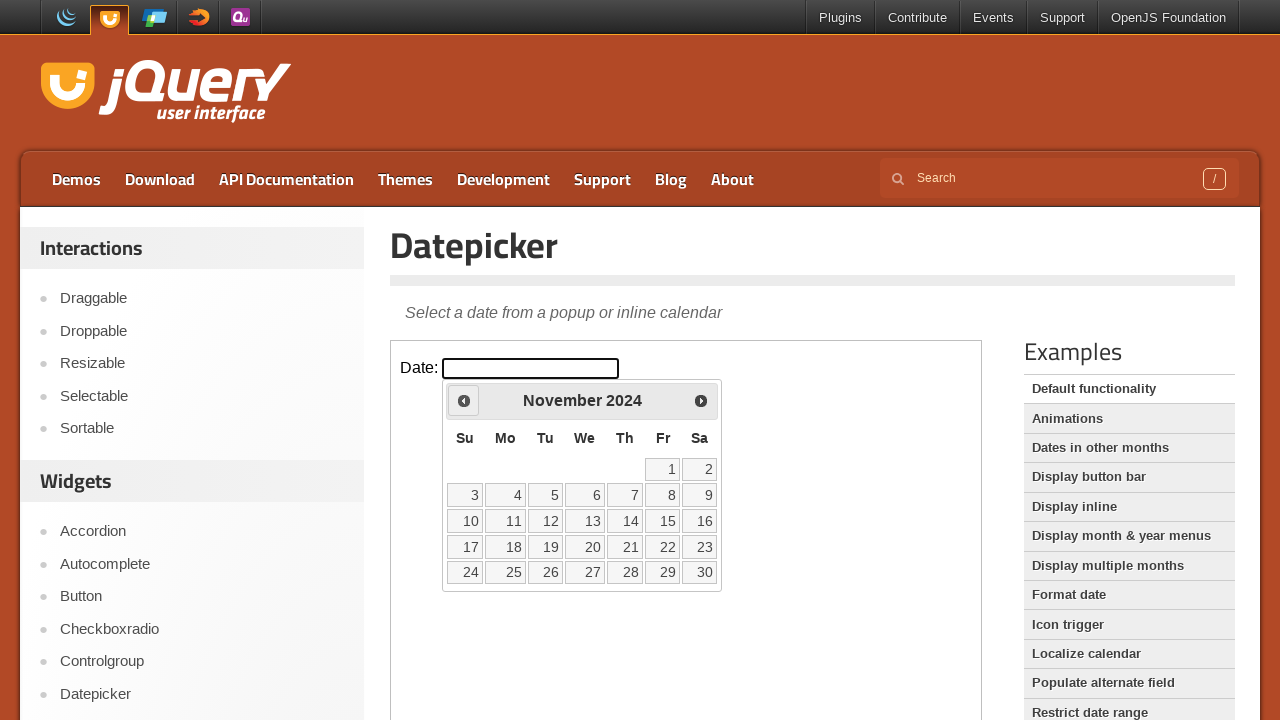

Waited for calendar to update
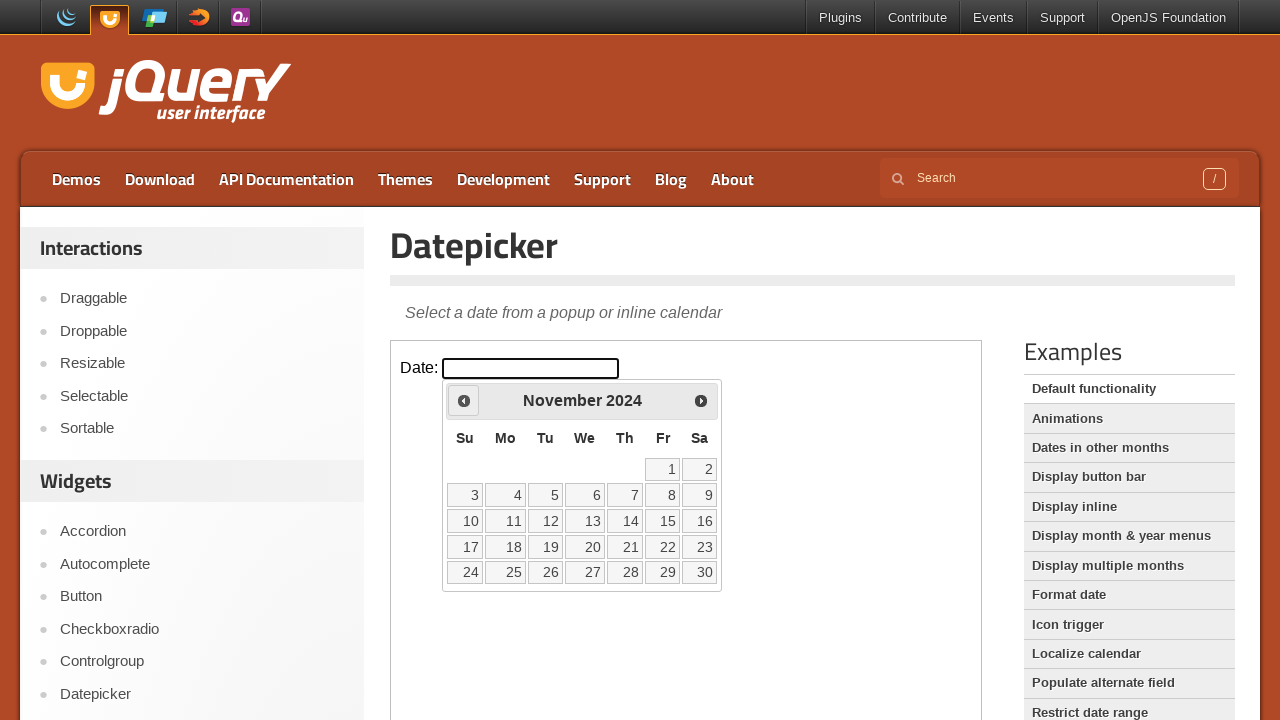

Retrieved current calendar date: November 2024
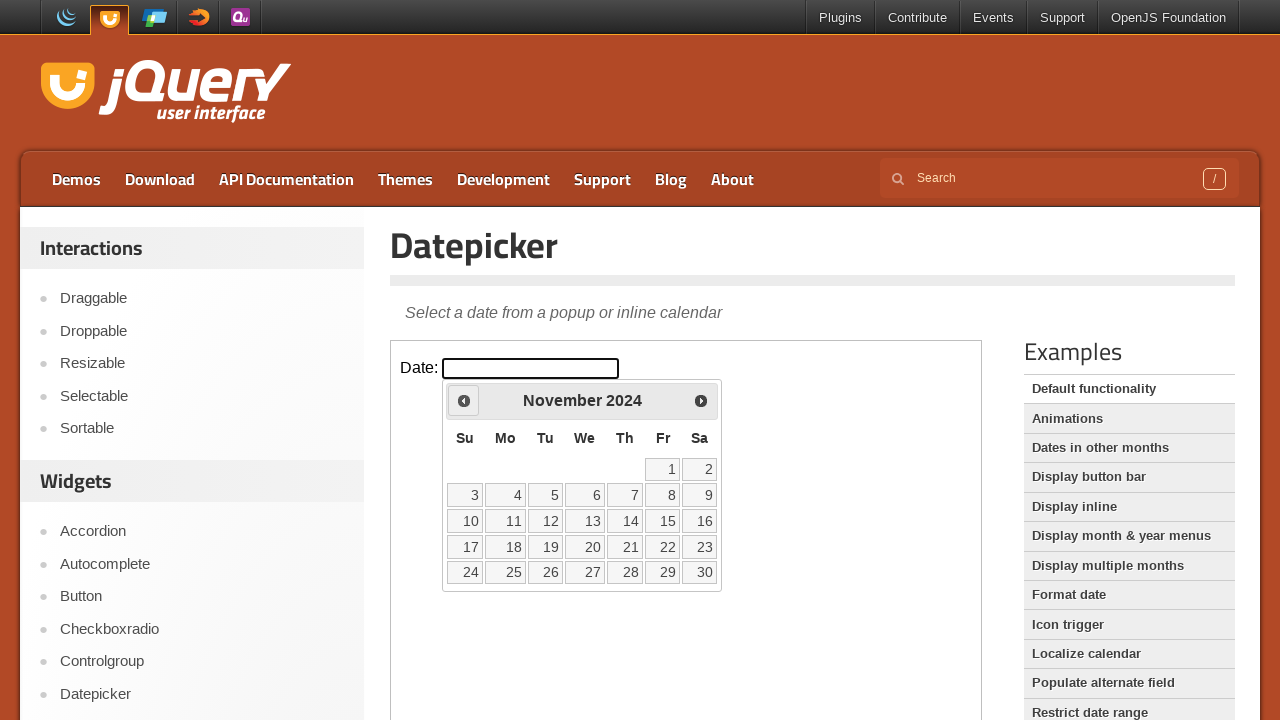

Clicked previous month button to navigate backwards at (464, 400) on xpath=//iframe[@class='demo-frame'] >> internal:control=enter-frame >> xpath=//*
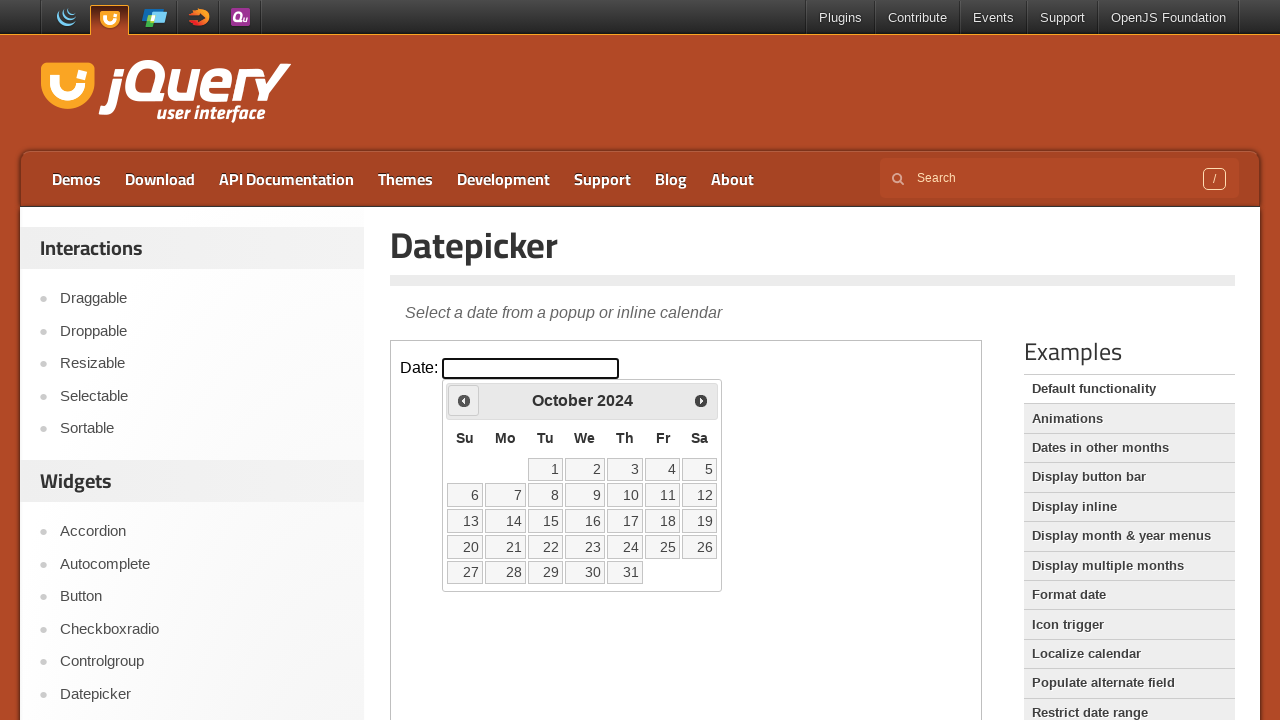

Waited for calendar to update
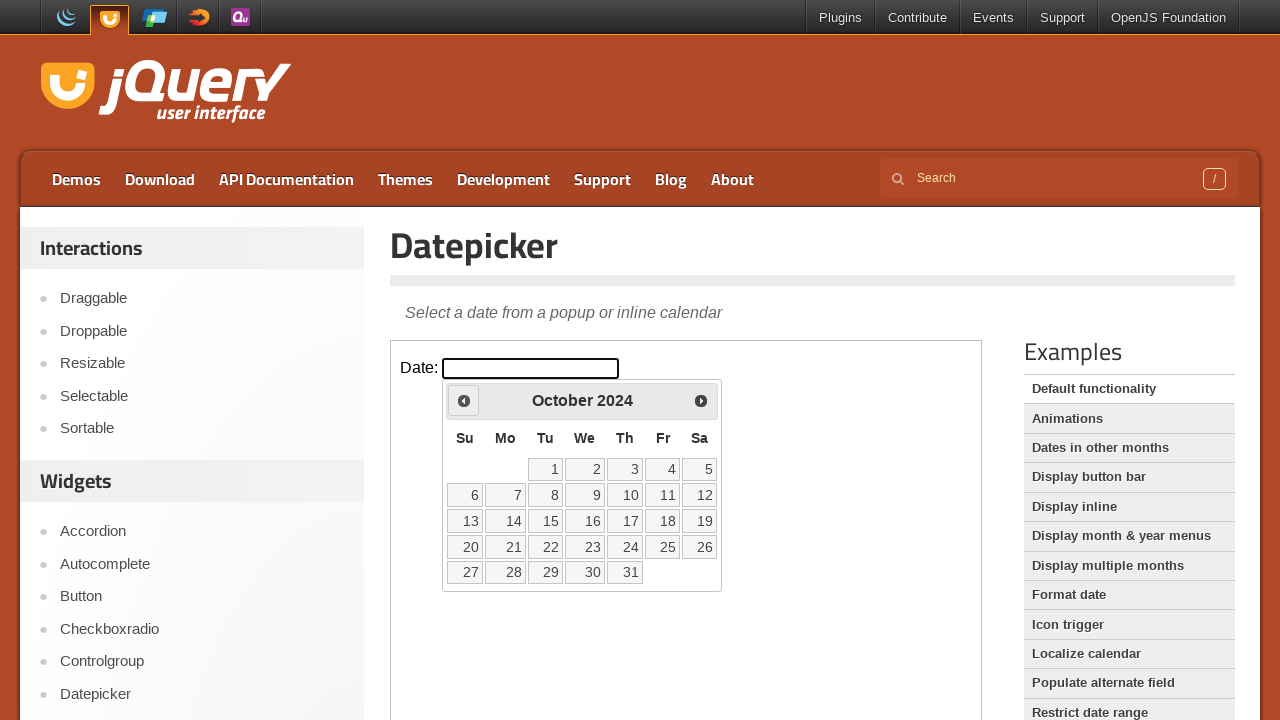

Retrieved current calendar date: October 2024
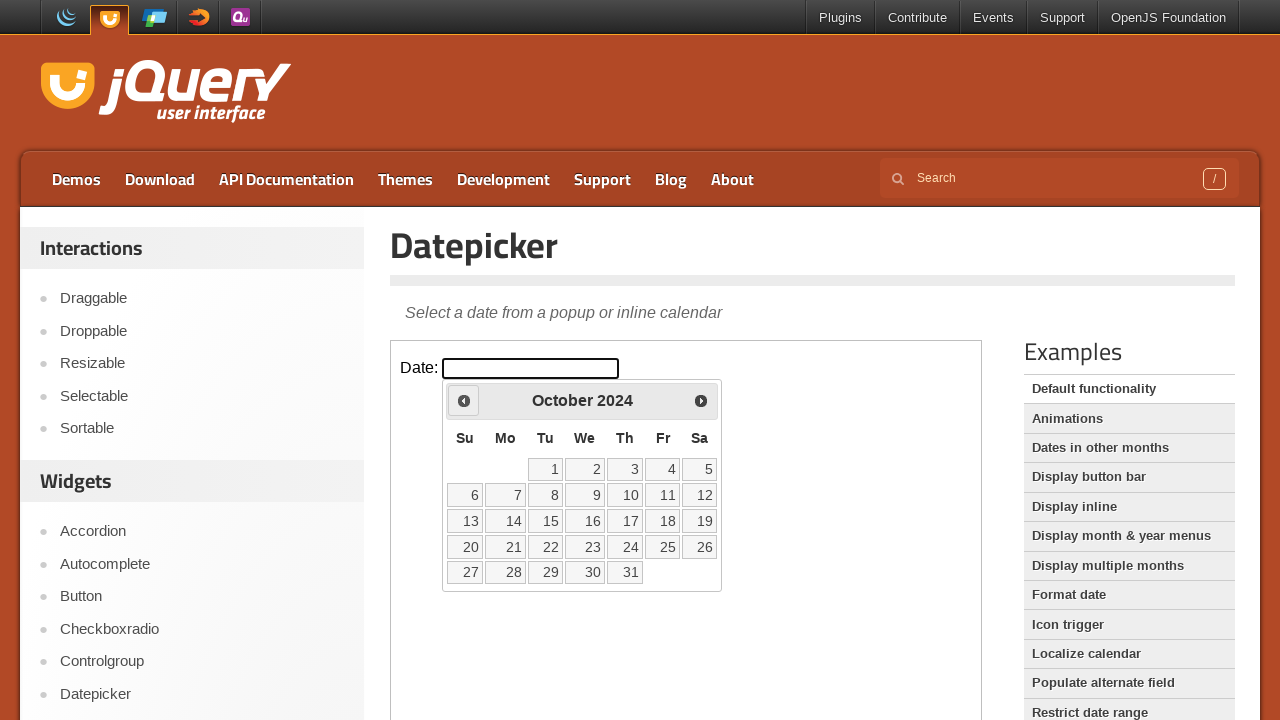

Clicked previous month button to navigate backwards at (464, 400) on xpath=//iframe[@class='demo-frame'] >> internal:control=enter-frame >> xpath=//*
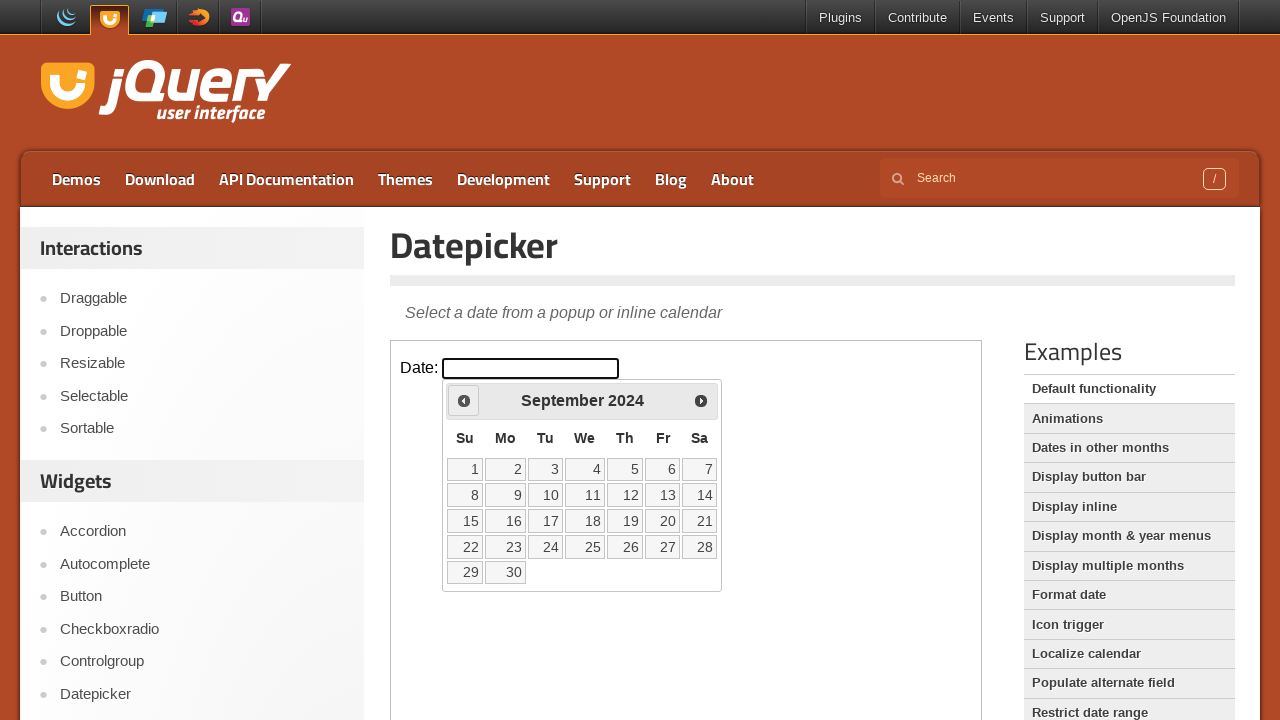

Waited for calendar to update
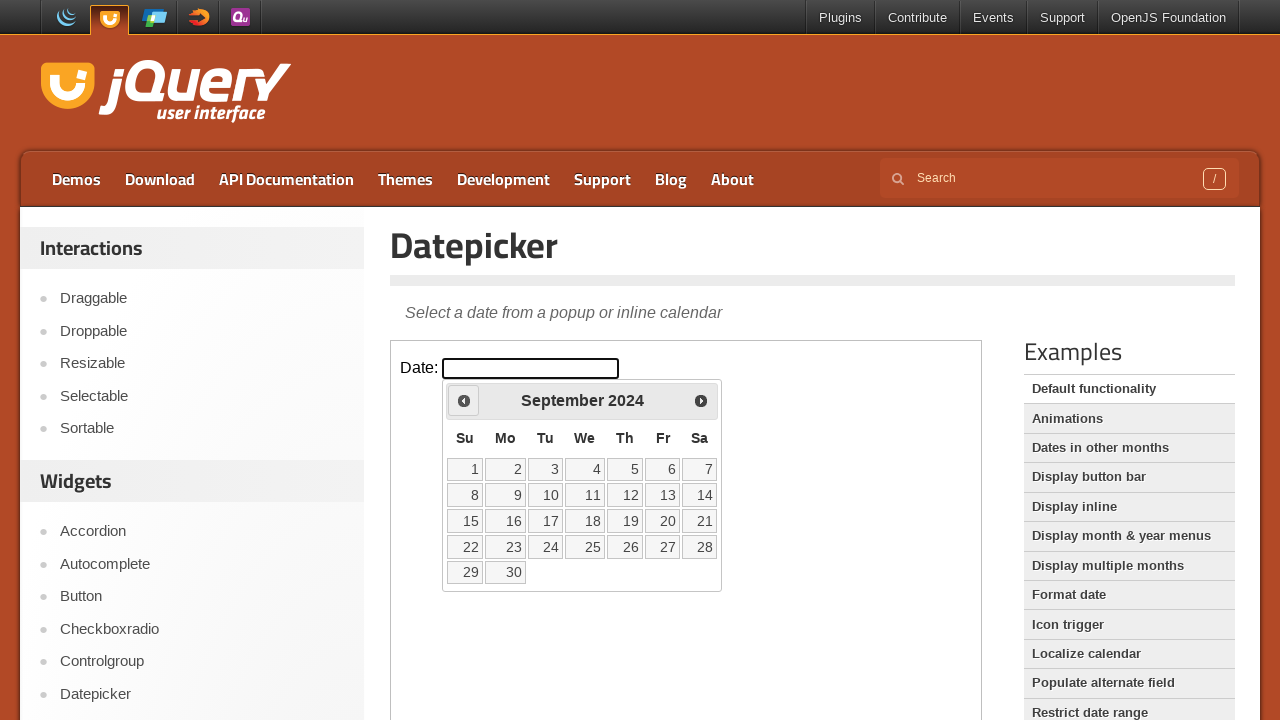

Retrieved current calendar date: September 2024
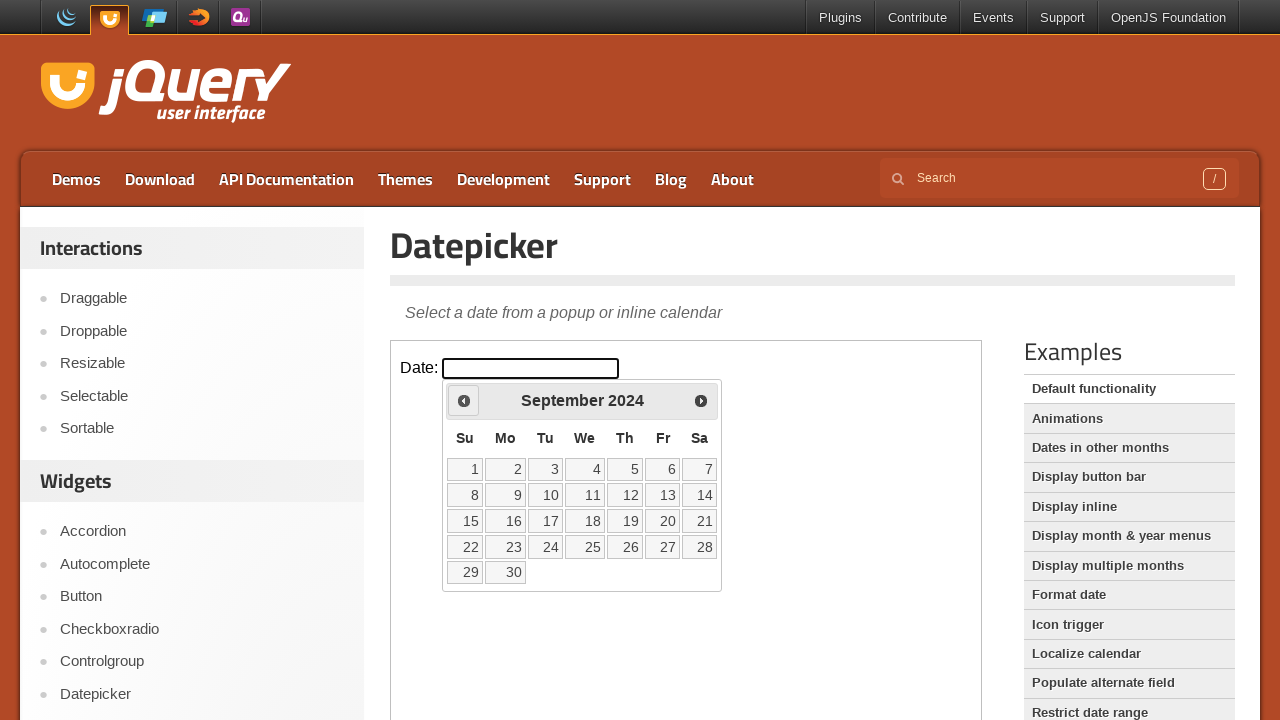

Clicked previous month button to navigate backwards at (464, 400) on xpath=//iframe[@class='demo-frame'] >> internal:control=enter-frame >> xpath=//*
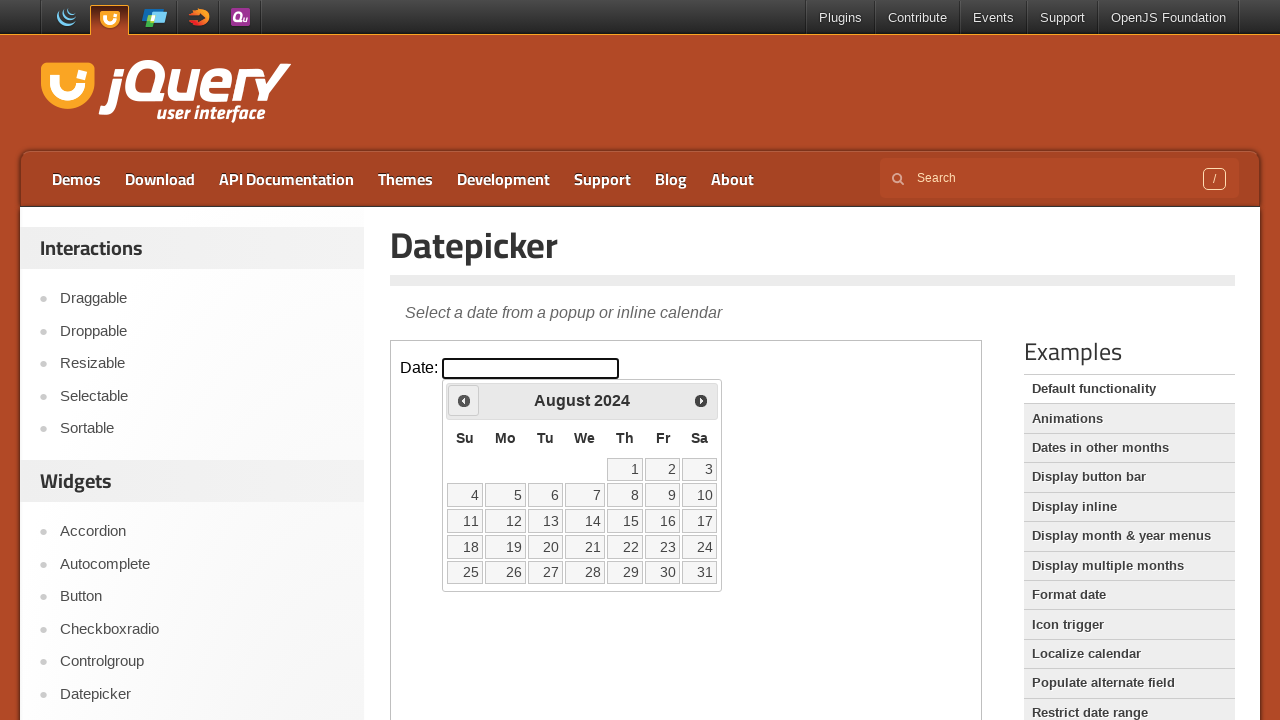

Waited for calendar to update
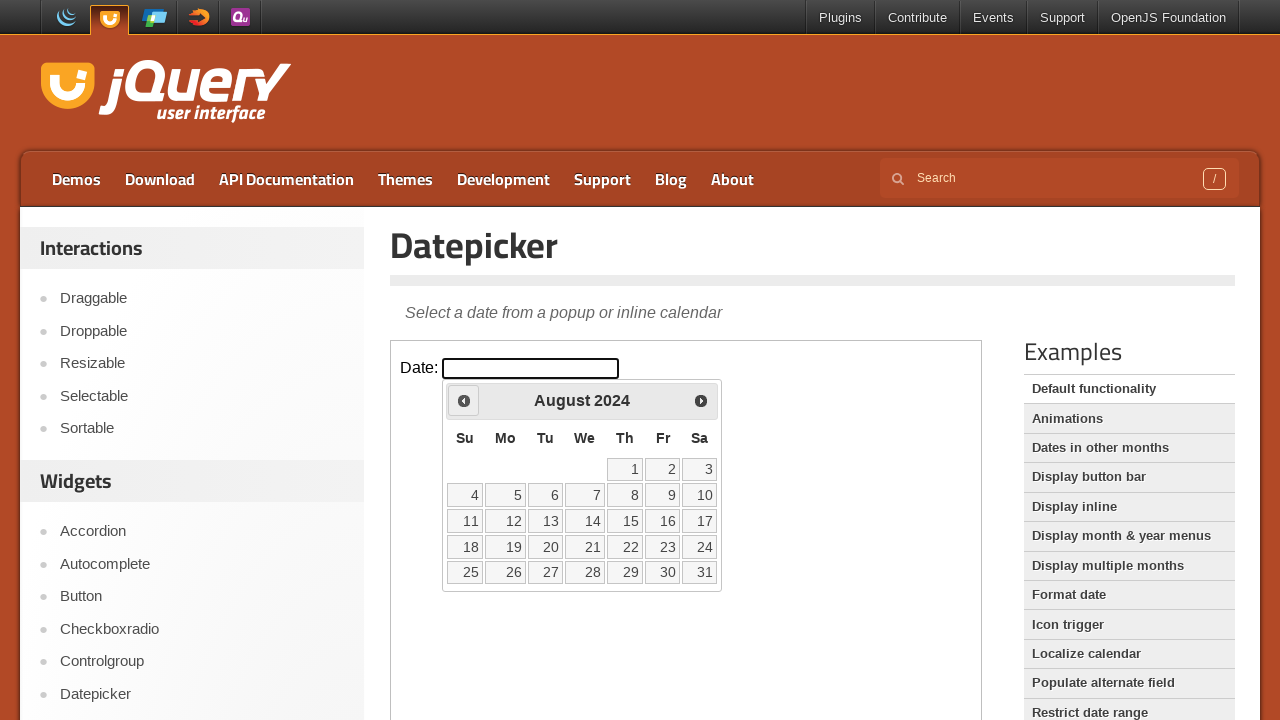

Retrieved current calendar date: August 2024
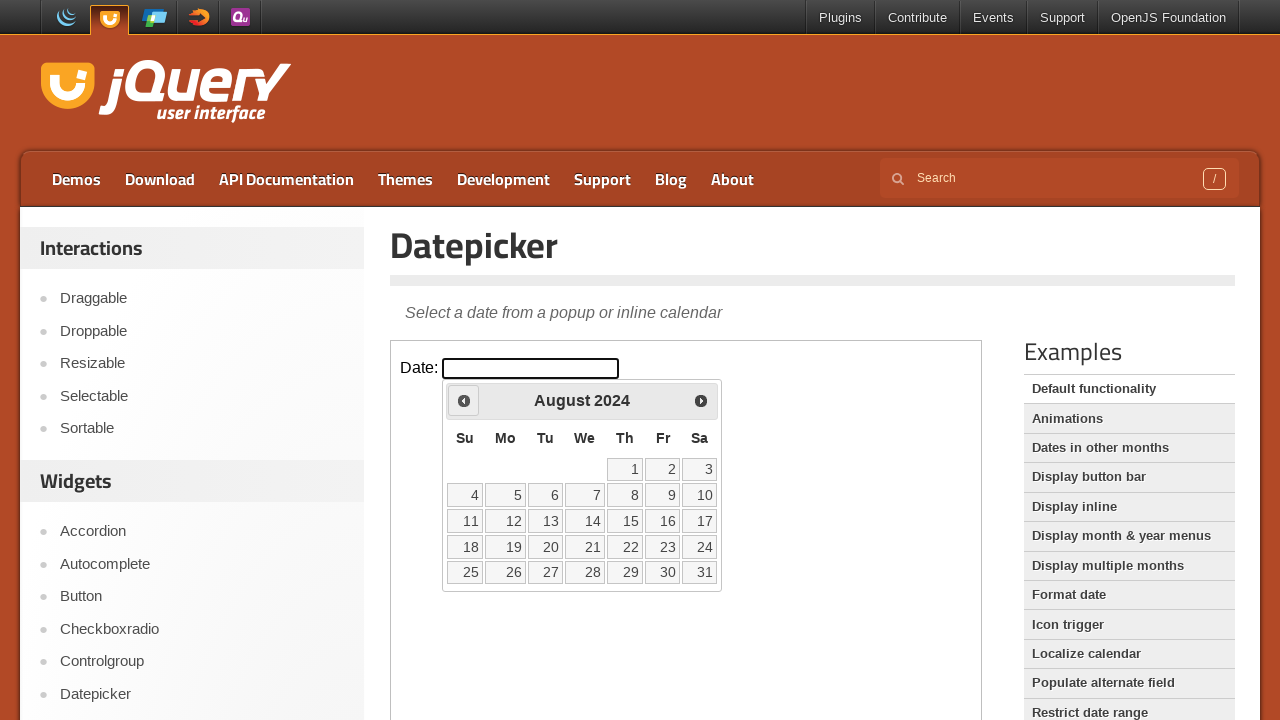

Clicked previous month button to navigate backwards at (464, 400) on xpath=//iframe[@class='demo-frame'] >> internal:control=enter-frame >> xpath=//*
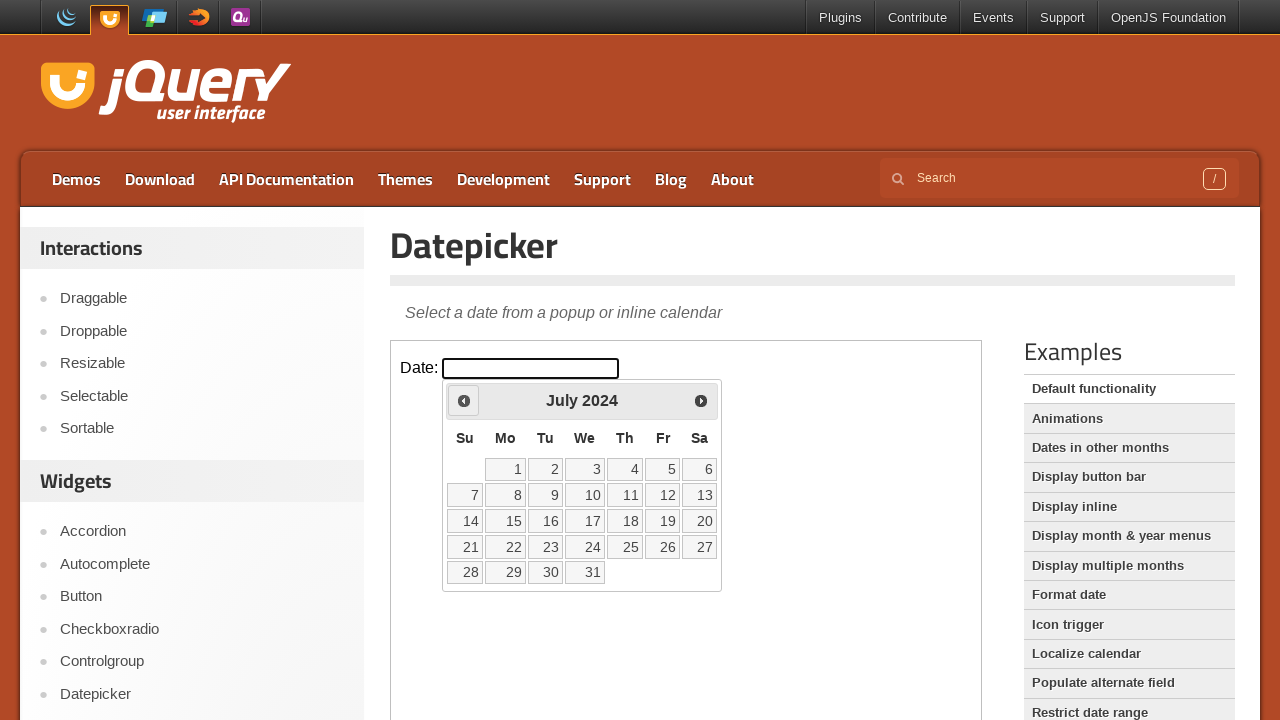

Waited for calendar to update
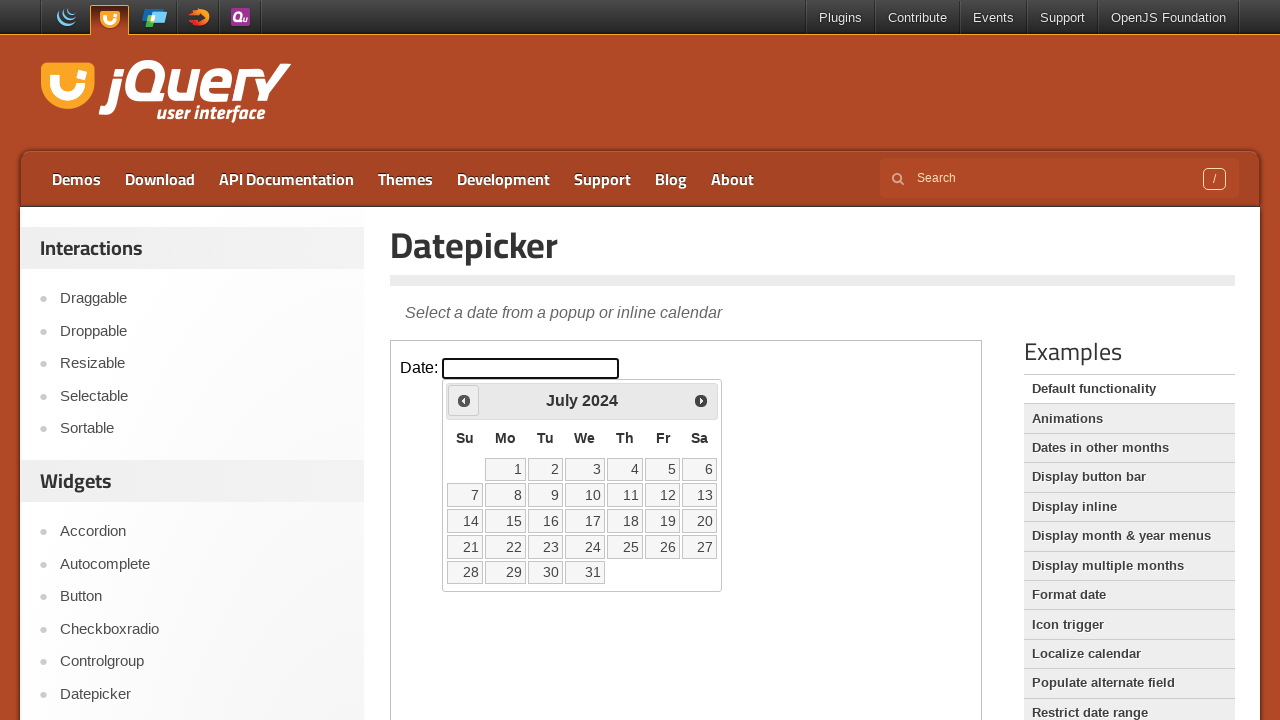

Retrieved current calendar date: July 2024
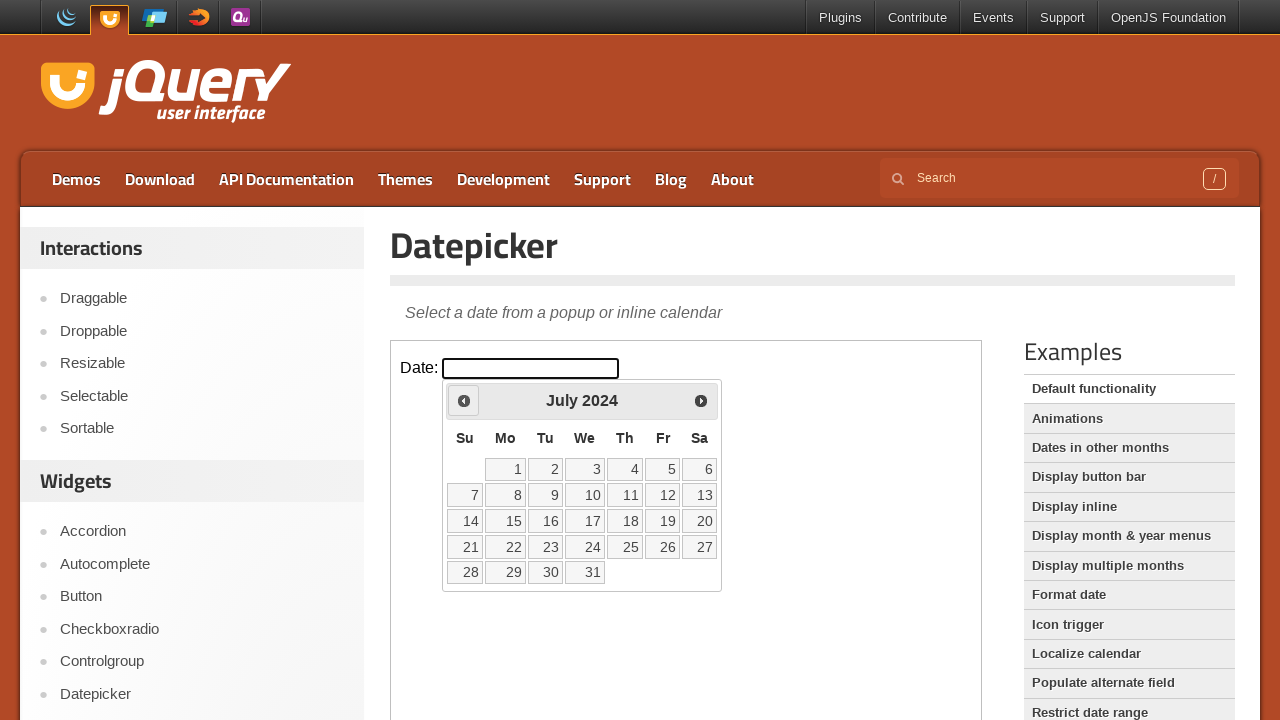

Clicked previous month button to navigate backwards at (464, 400) on xpath=//iframe[@class='demo-frame'] >> internal:control=enter-frame >> xpath=//*
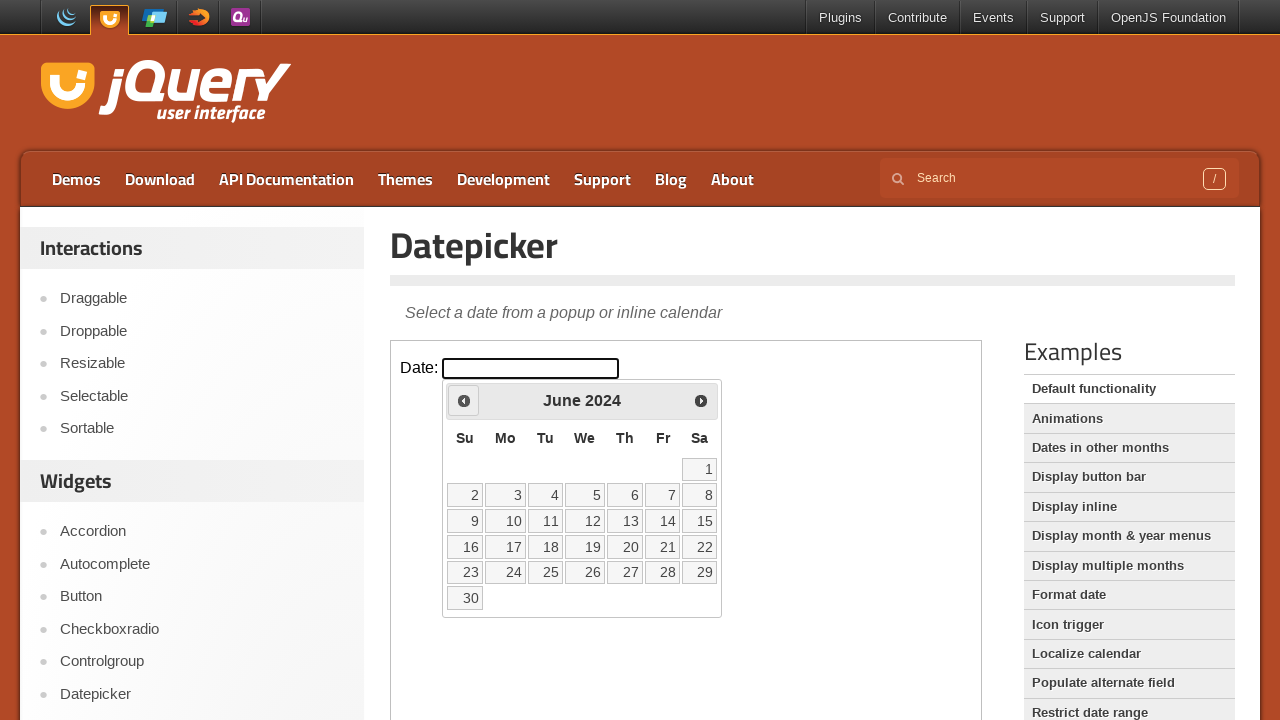

Waited for calendar to update
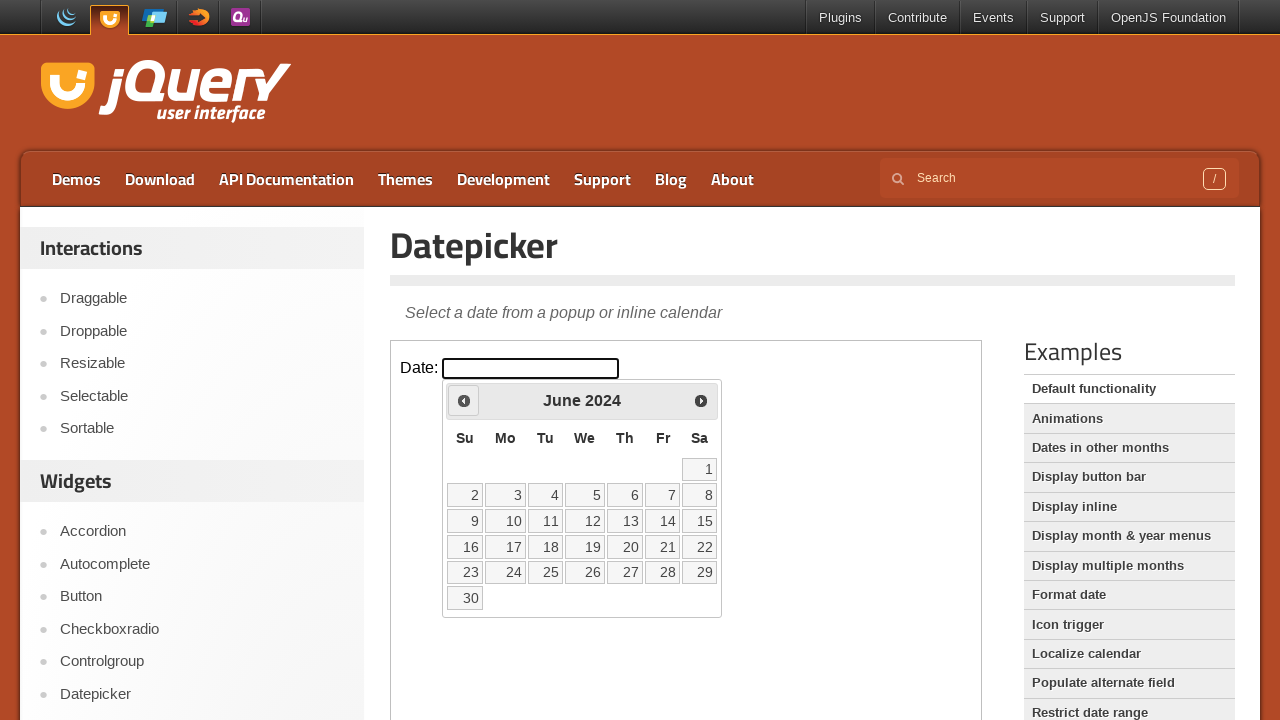

Retrieved current calendar date: June 2024
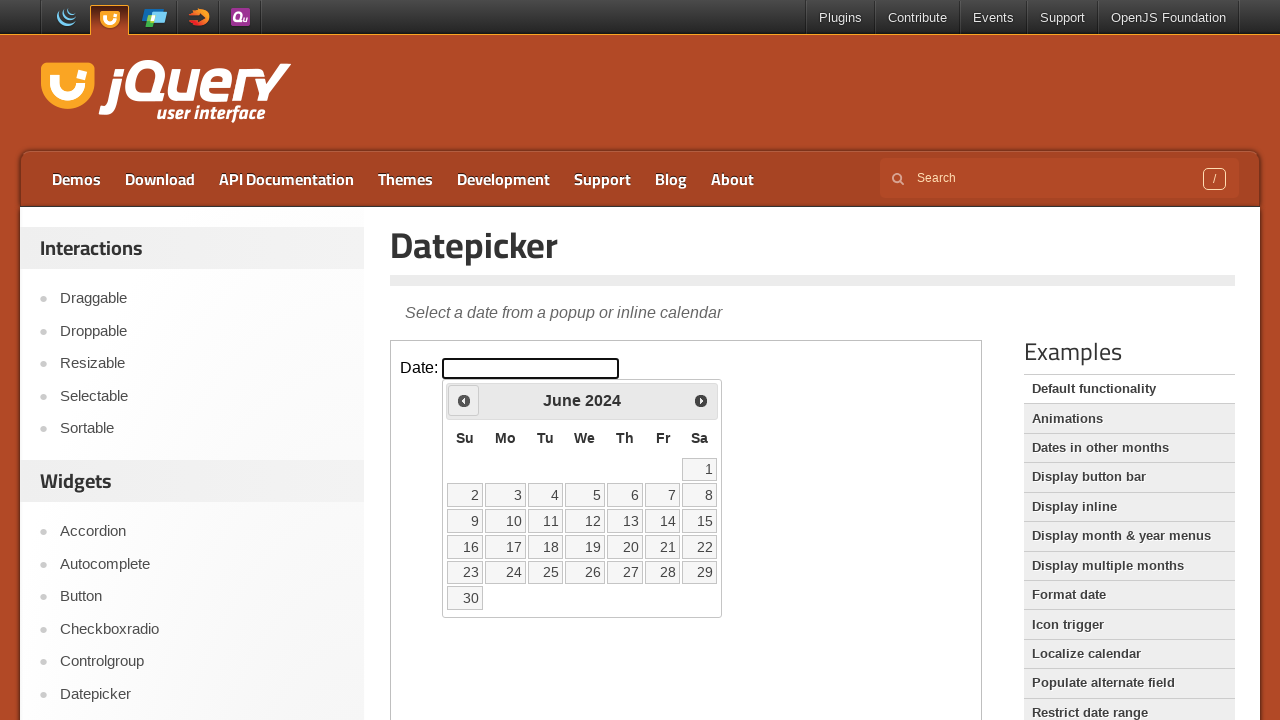

Clicked previous month button to navigate backwards at (464, 400) on xpath=//iframe[@class='demo-frame'] >> internal:control=enter-frame >> xpath=//*
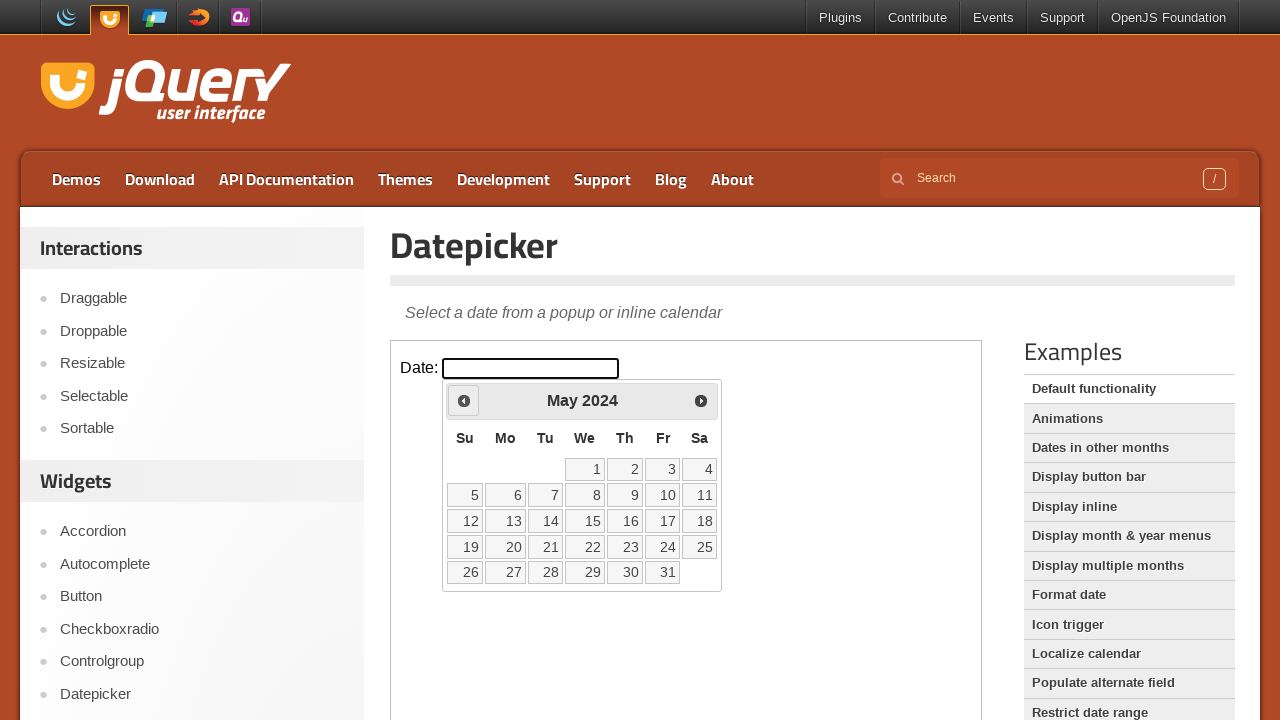

Waited for calendar to update
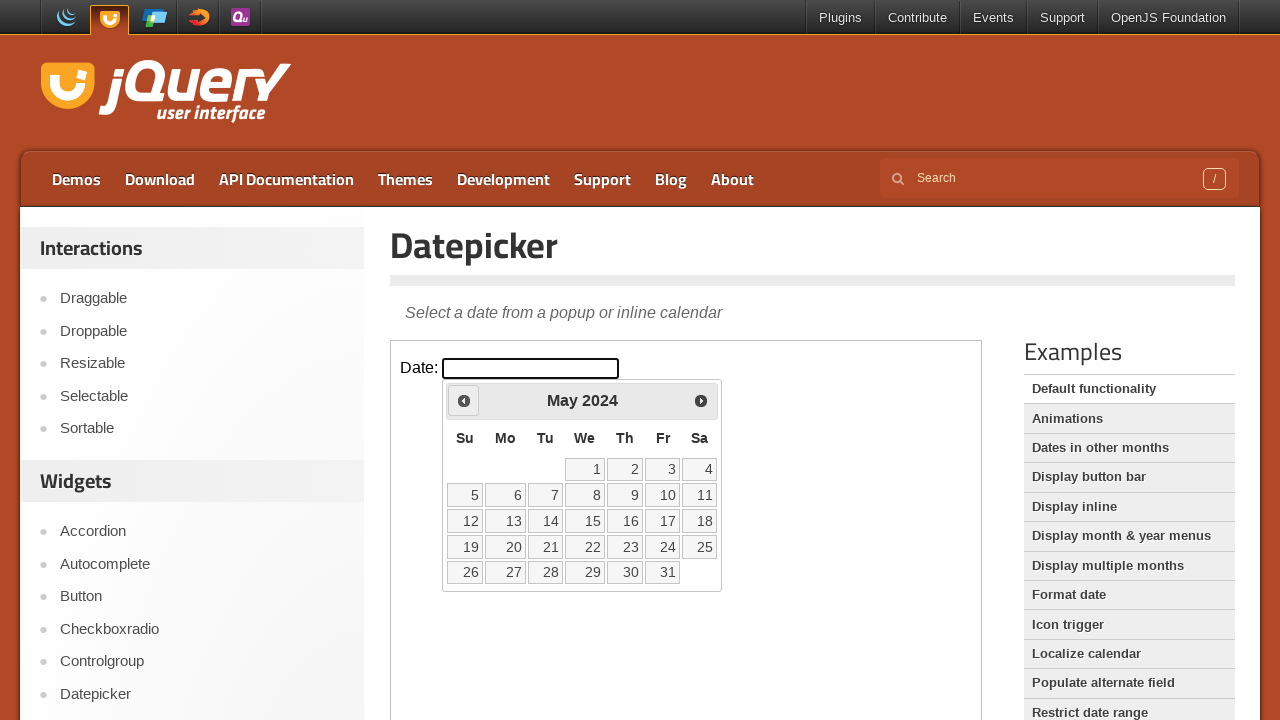

Retrieved current calendar date: May 2024
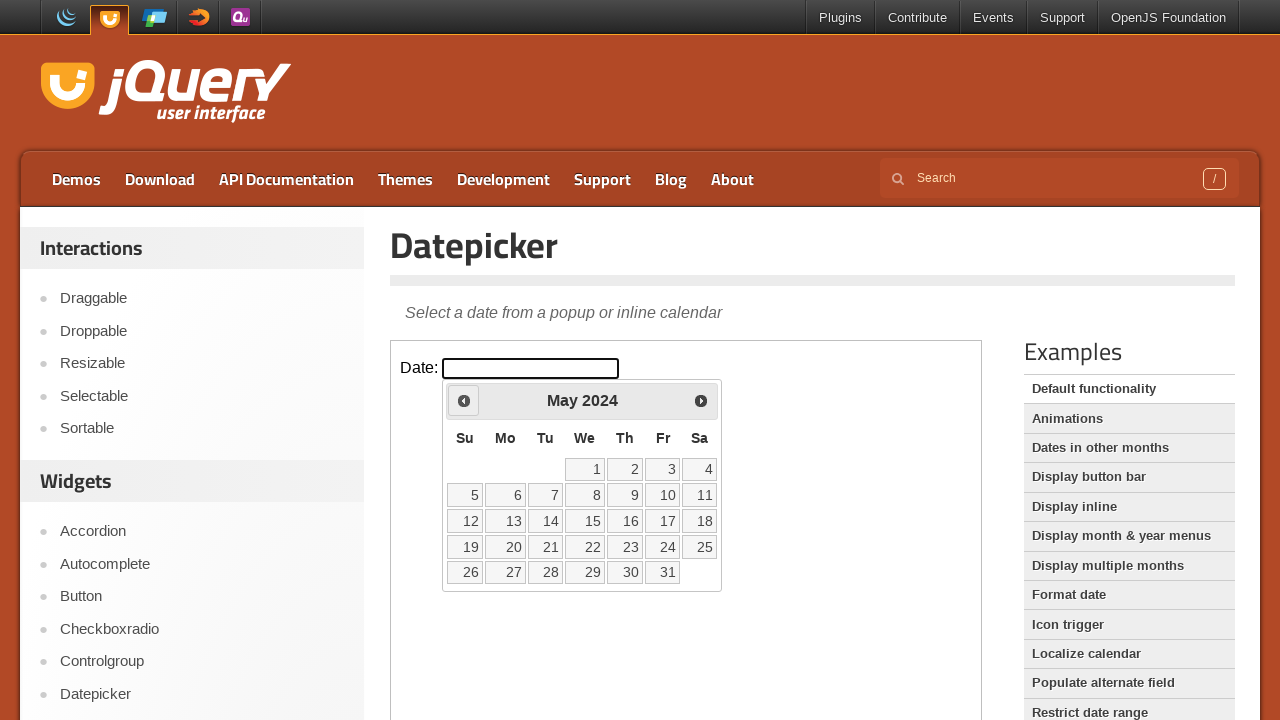

Clicked previous month button to navigate backwards at (464, 400) on xpath=//iframe[@class='demo-frame'] >> internal:control=enter-frame >> xpath=//*
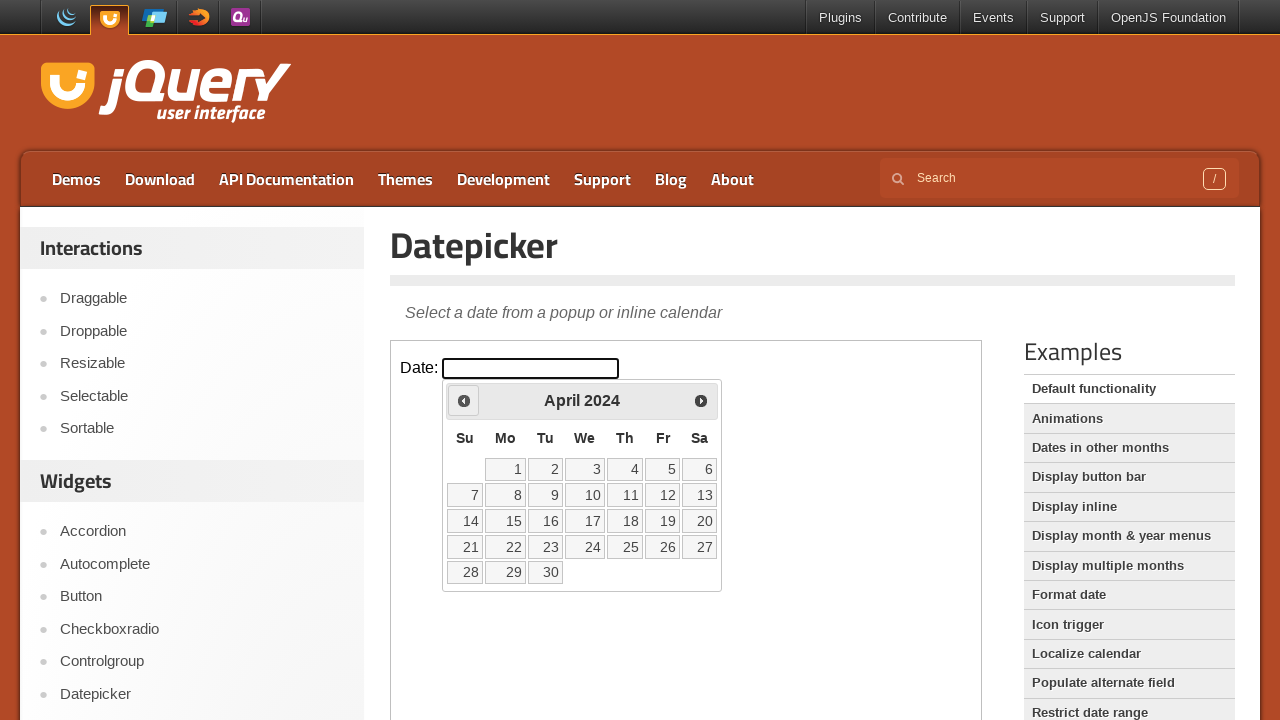

Waited for calendar to update
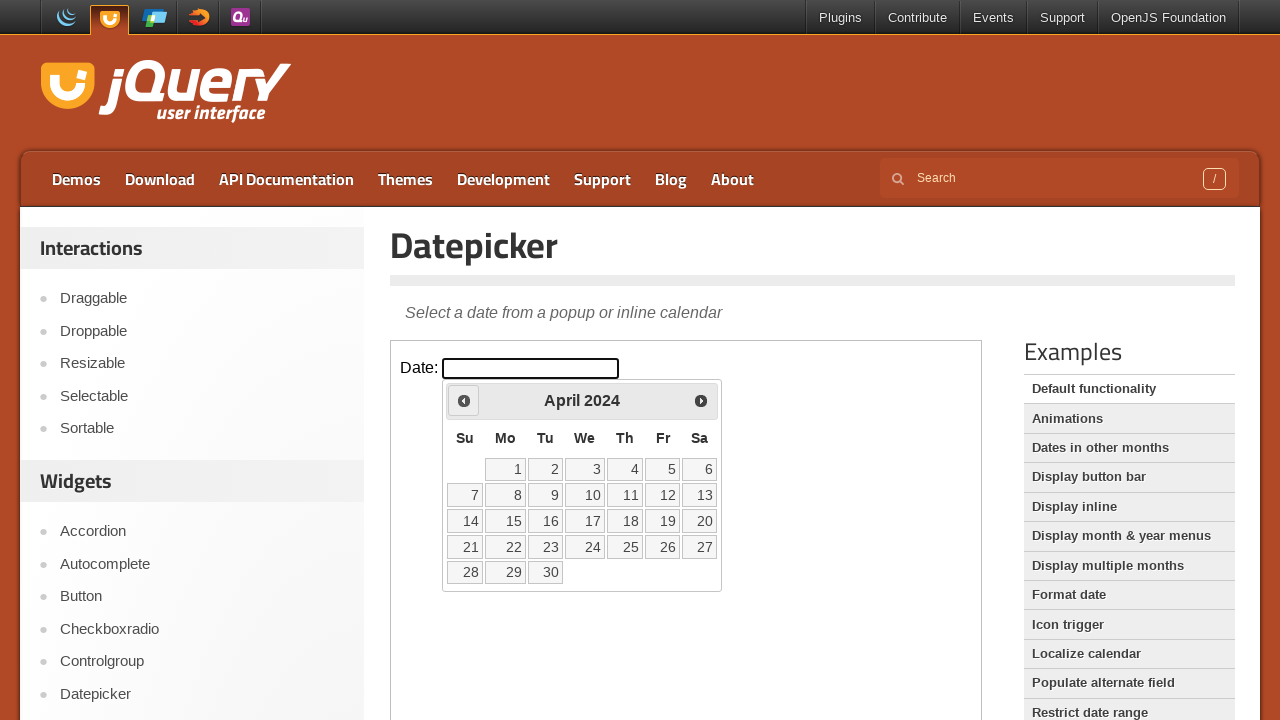

Retrieved current calendar date: April 2024
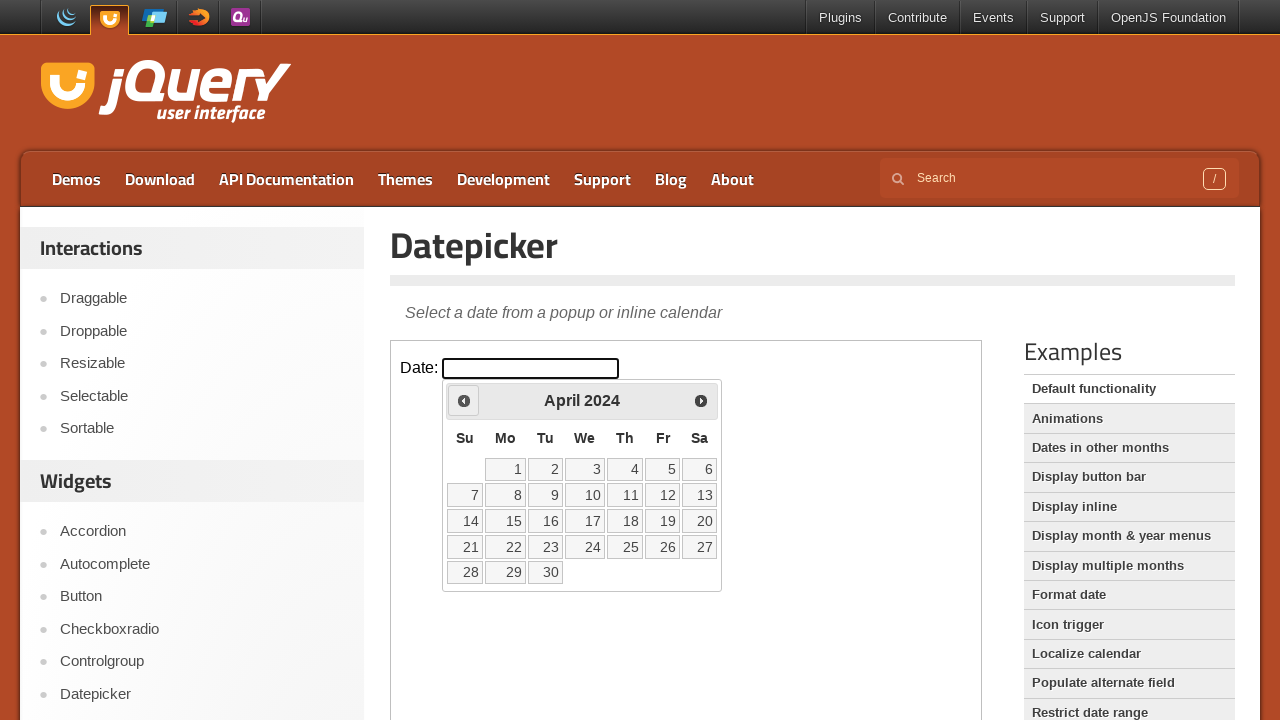

Clicked previous month button to navigate backwards at (464, 400) on xpath=//iframe[@class='demo-frame'] >> internal:control=enter-frame >> xpath=//*
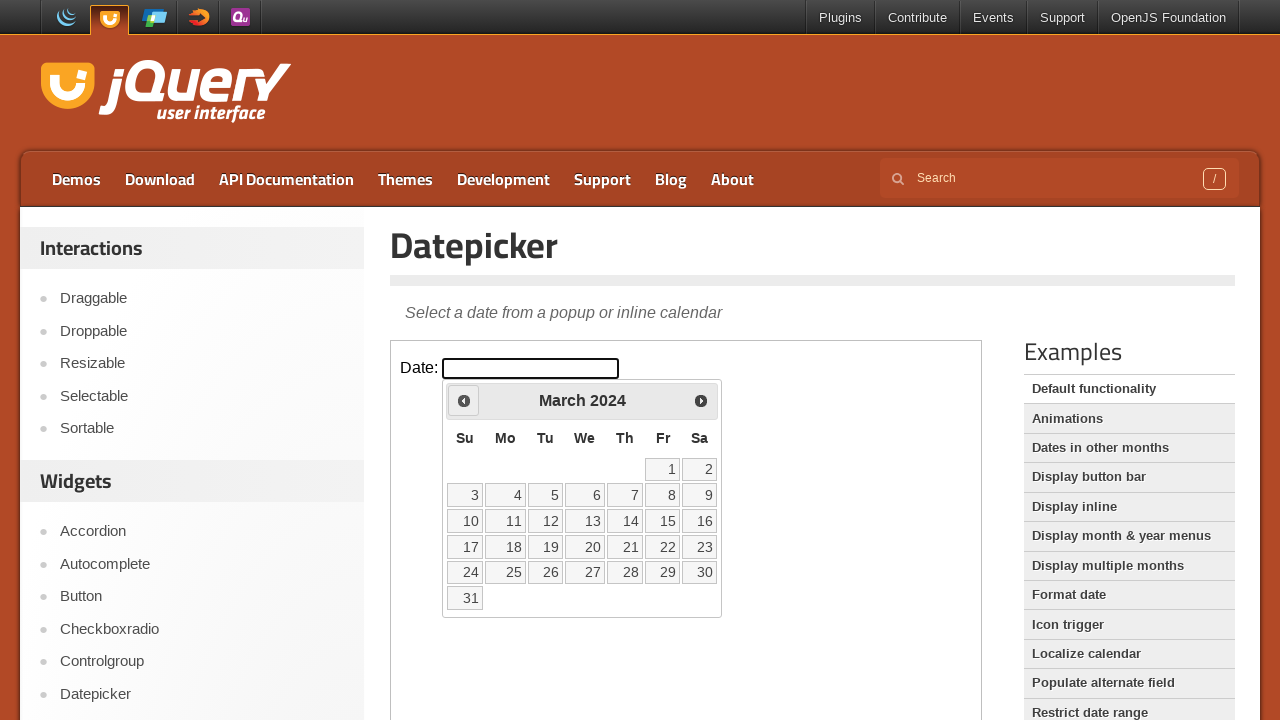

Waited for calendar to update
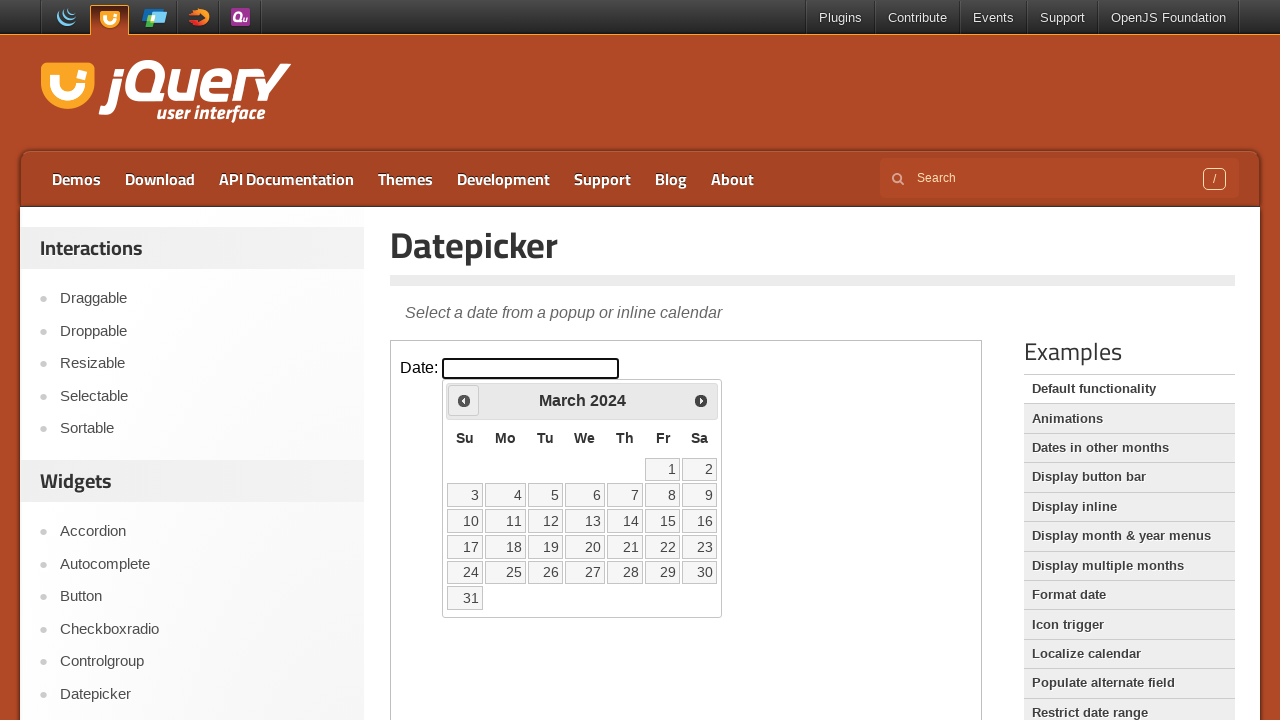

Retrieved current calendar date: March 2024
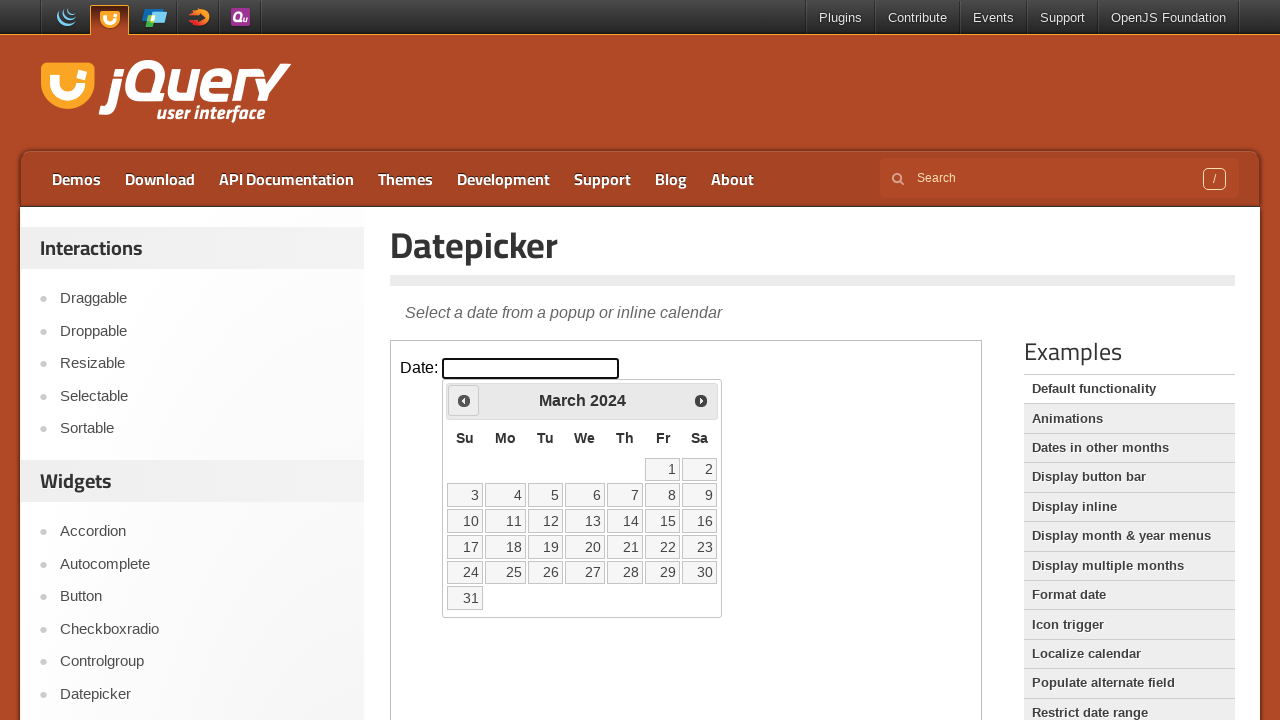

Clicked previous month button to navigate backwards at (464, 400) on xpath=//iframe[@class='demo-frame'] >> internal:control=enter-frame >> xpath=//*
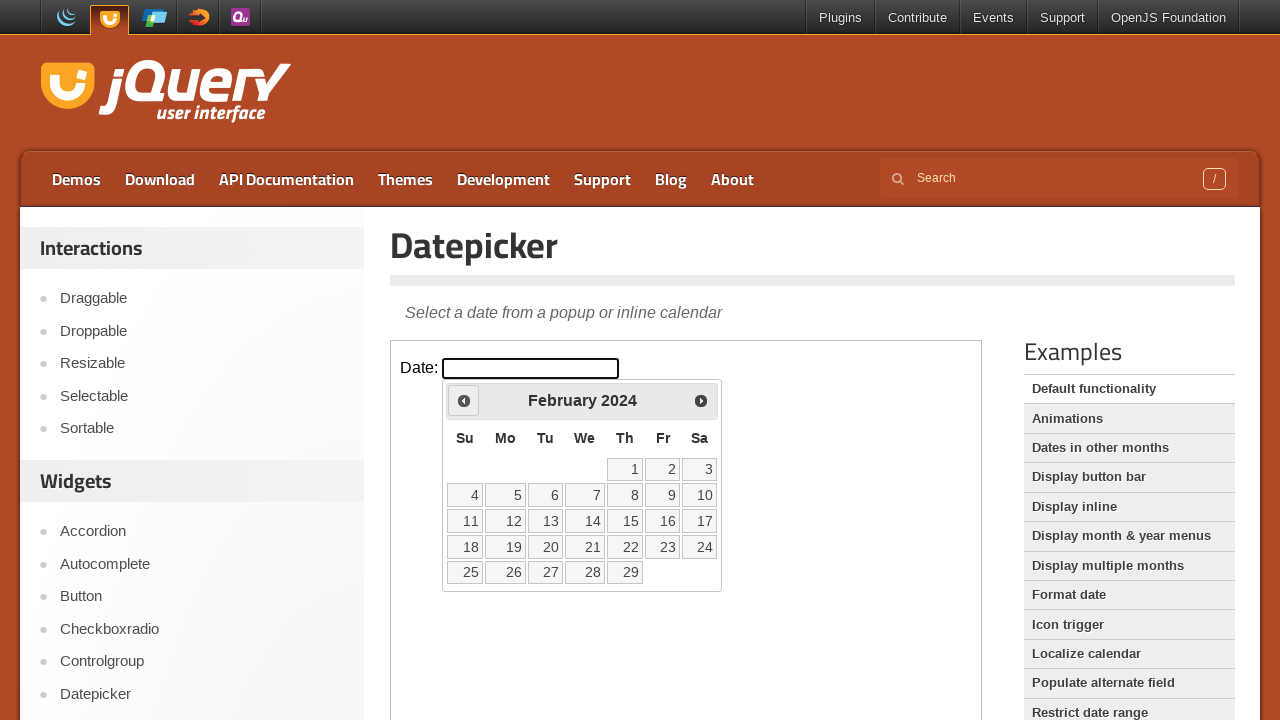

Waited for calendar to update
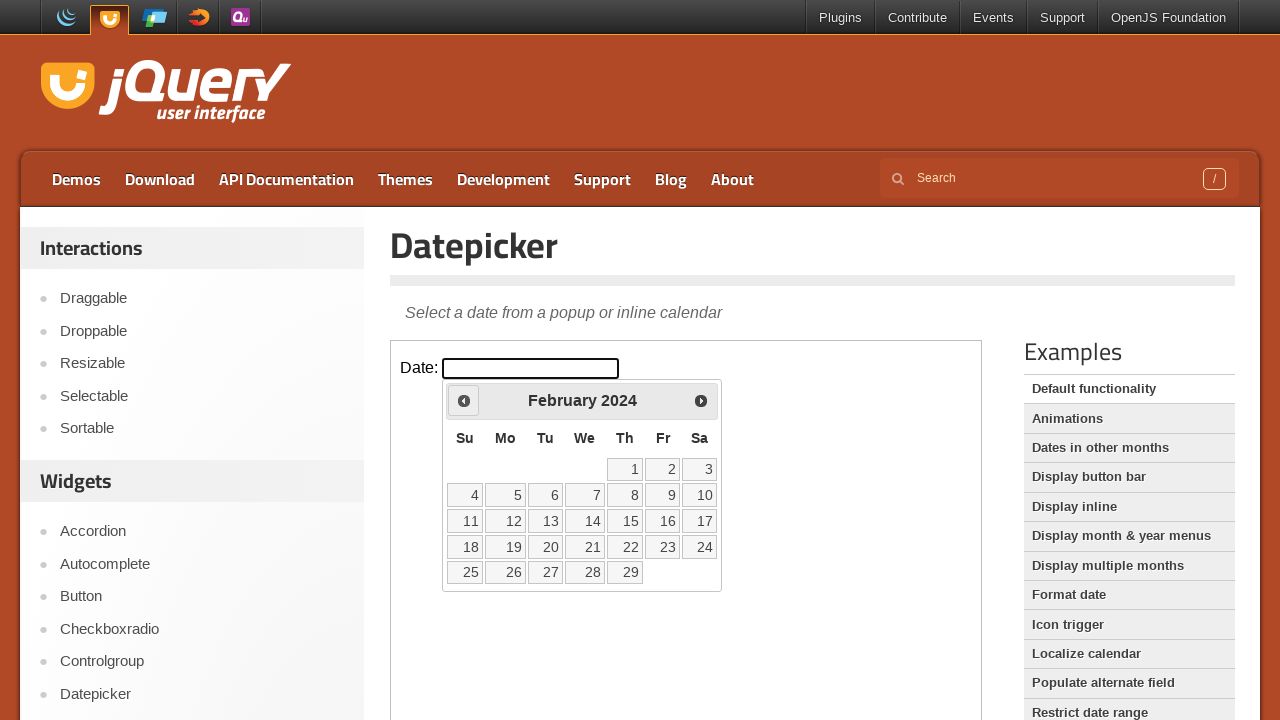

Retrieved current calendar date: February 2024
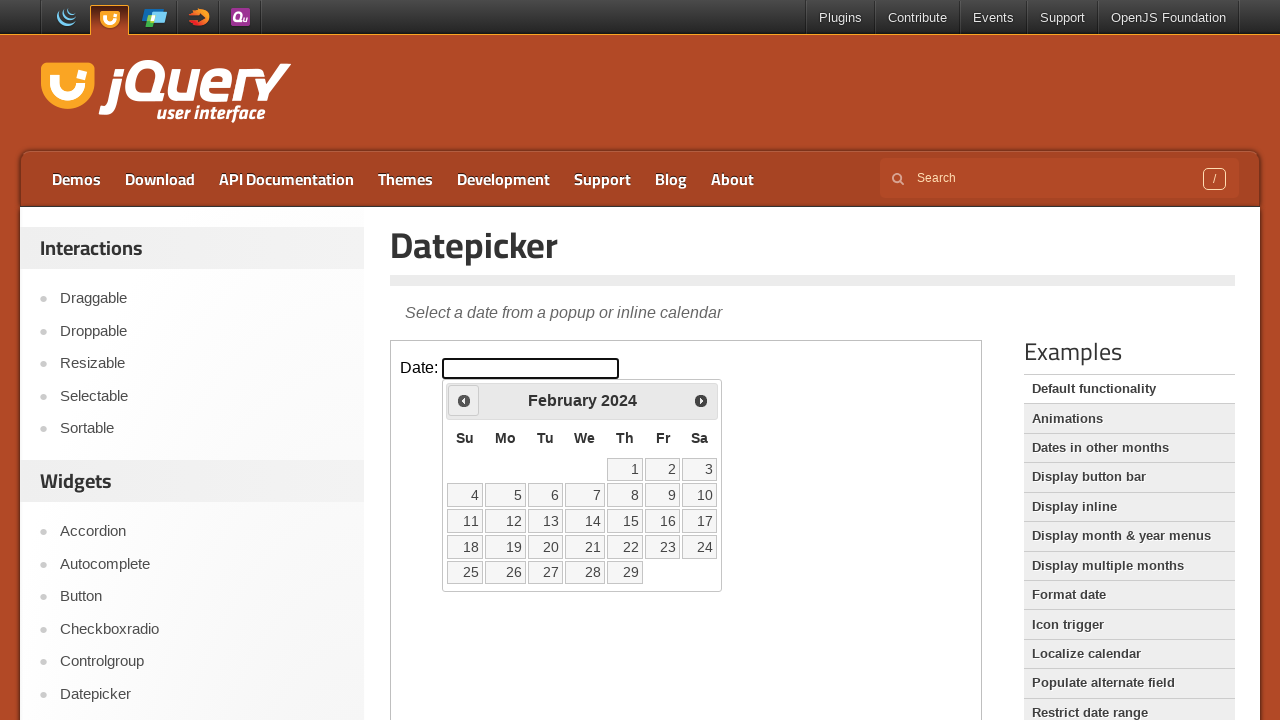

Clicked previous month button to navigate backwards at (464, 400) on xpath=//iframe[@class='demo-frame'] >> internal:control=enter-frame >> xpath=//*
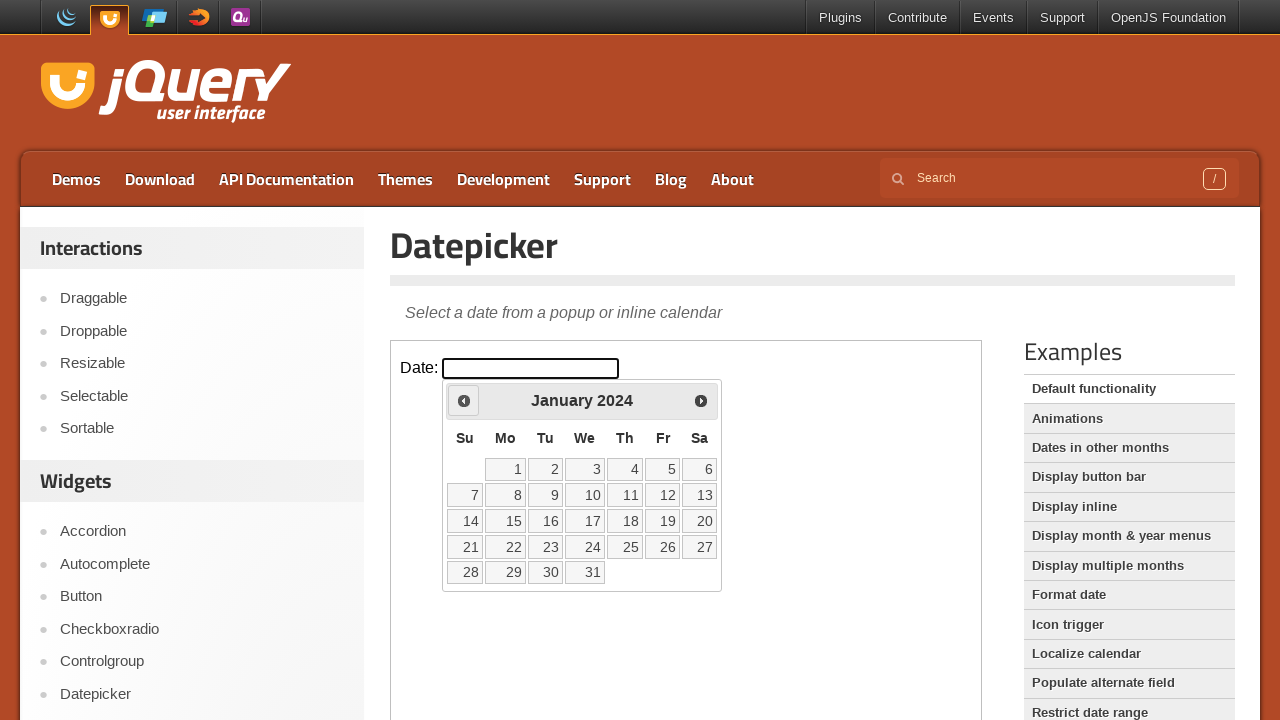

Waited for calendar to update
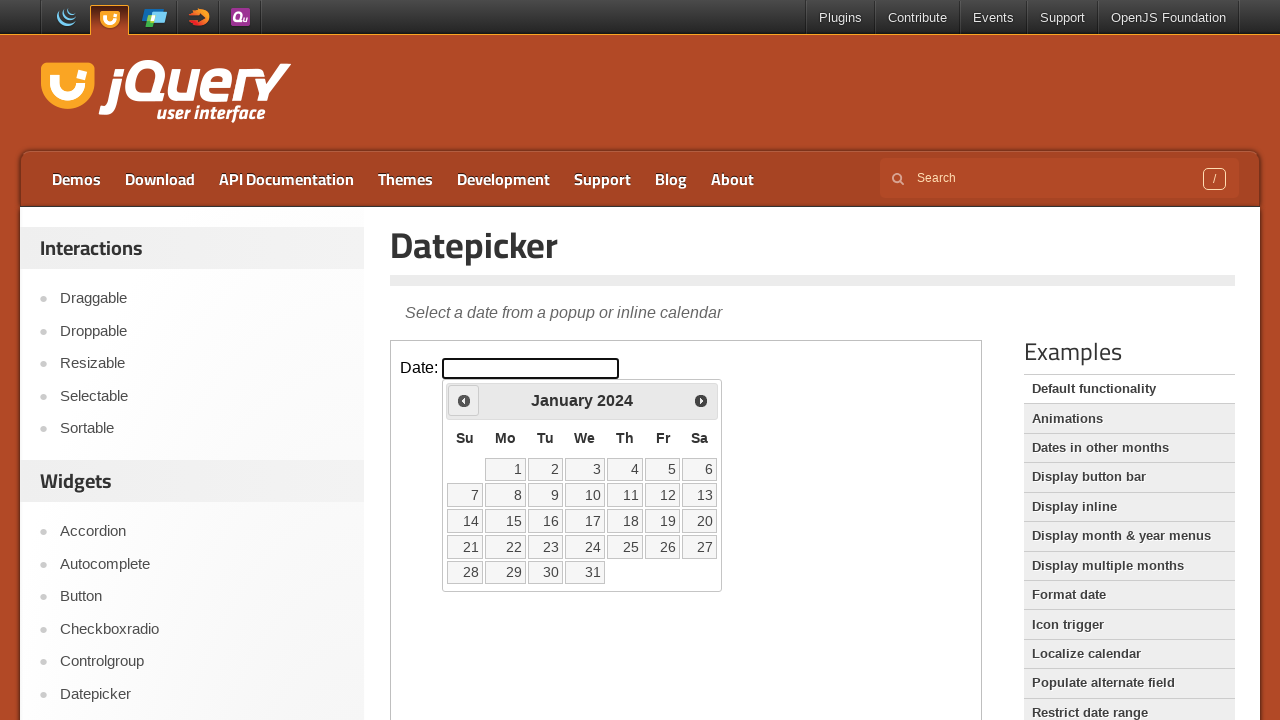

Retrieved current calendar date: January 2024
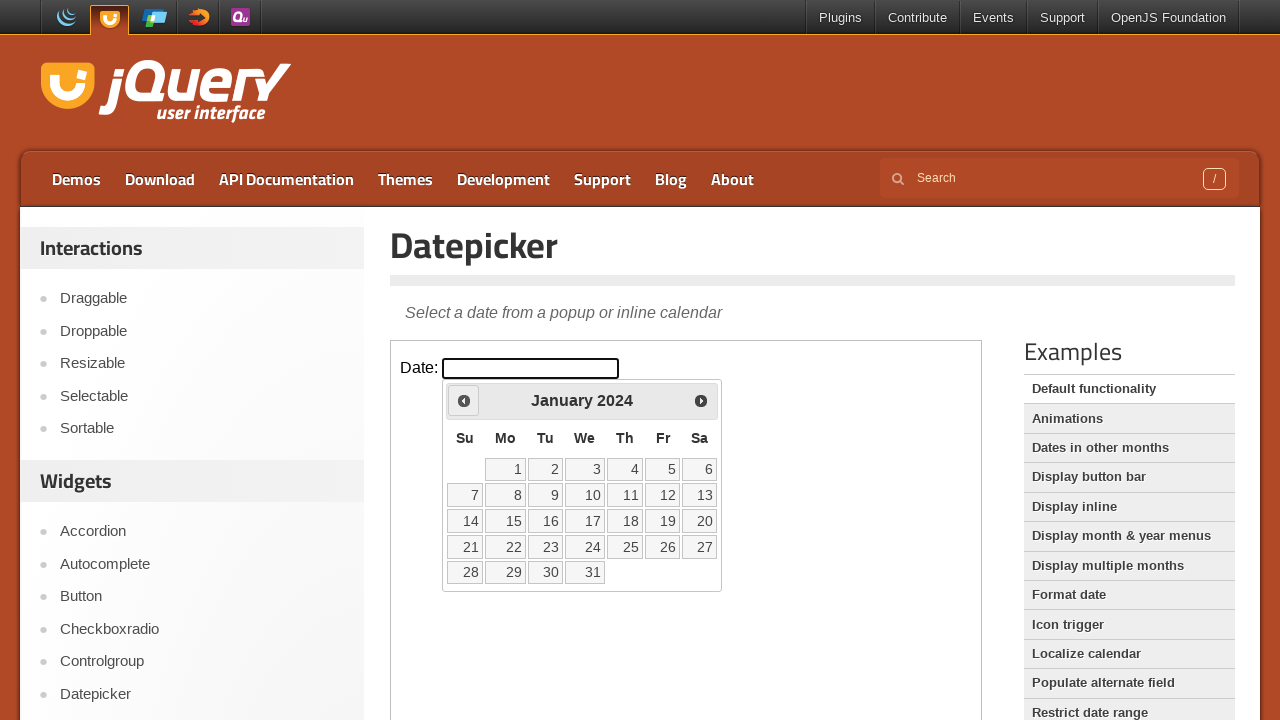

Clicked previous month button to navigate backwards at (464, 400) on xpath=//iframe[@class='demo-frame'] >> internal:control=enter-frame >> xpath=//*
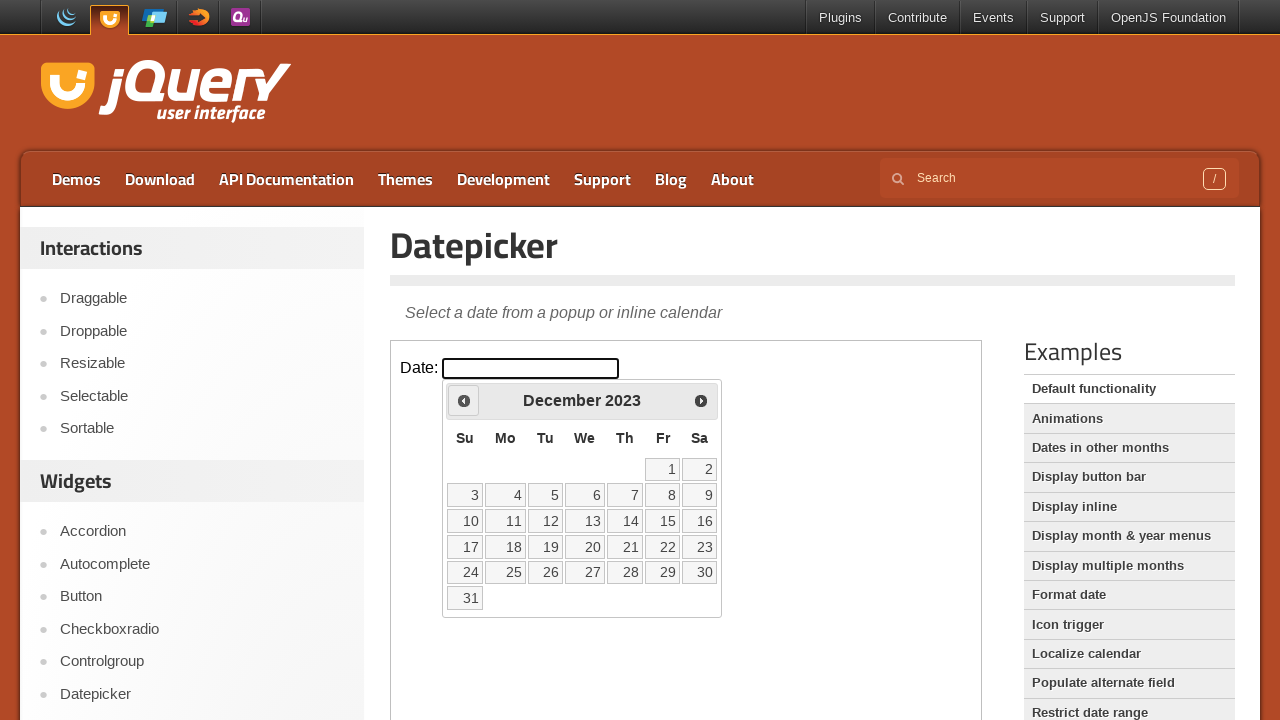

Waited for calendar to update
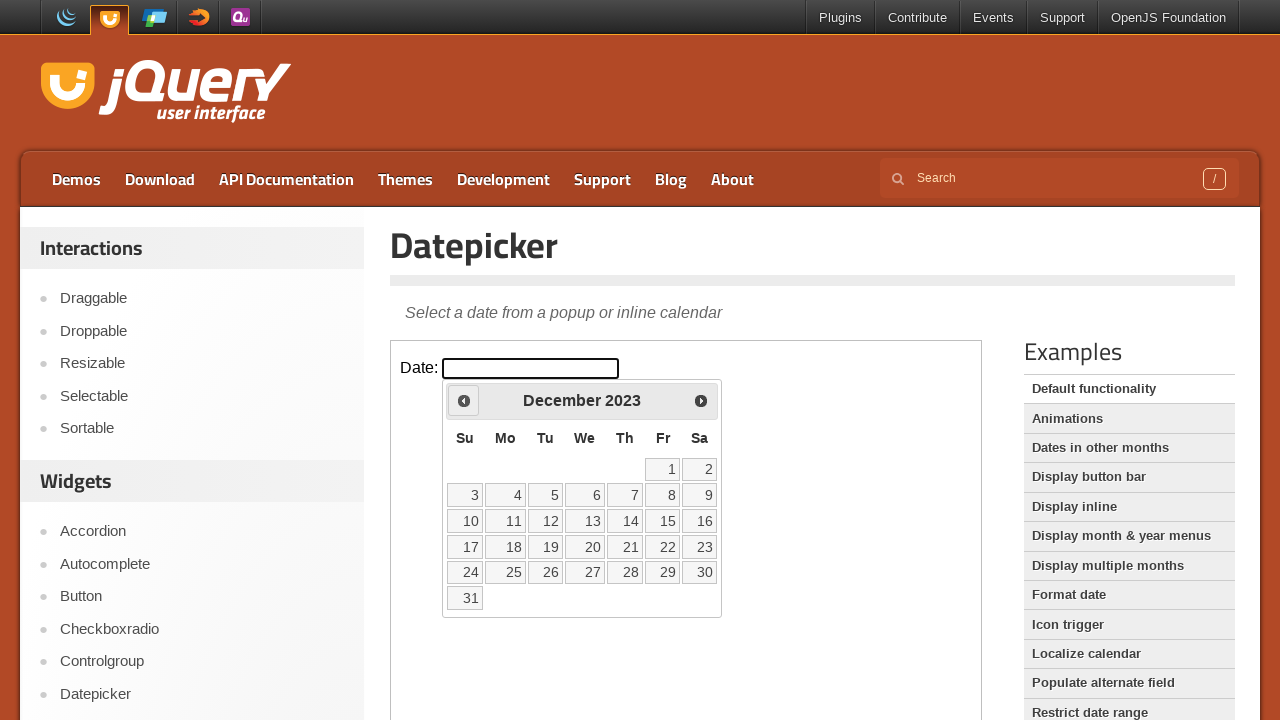

Retrieved current calendar date: December 2023
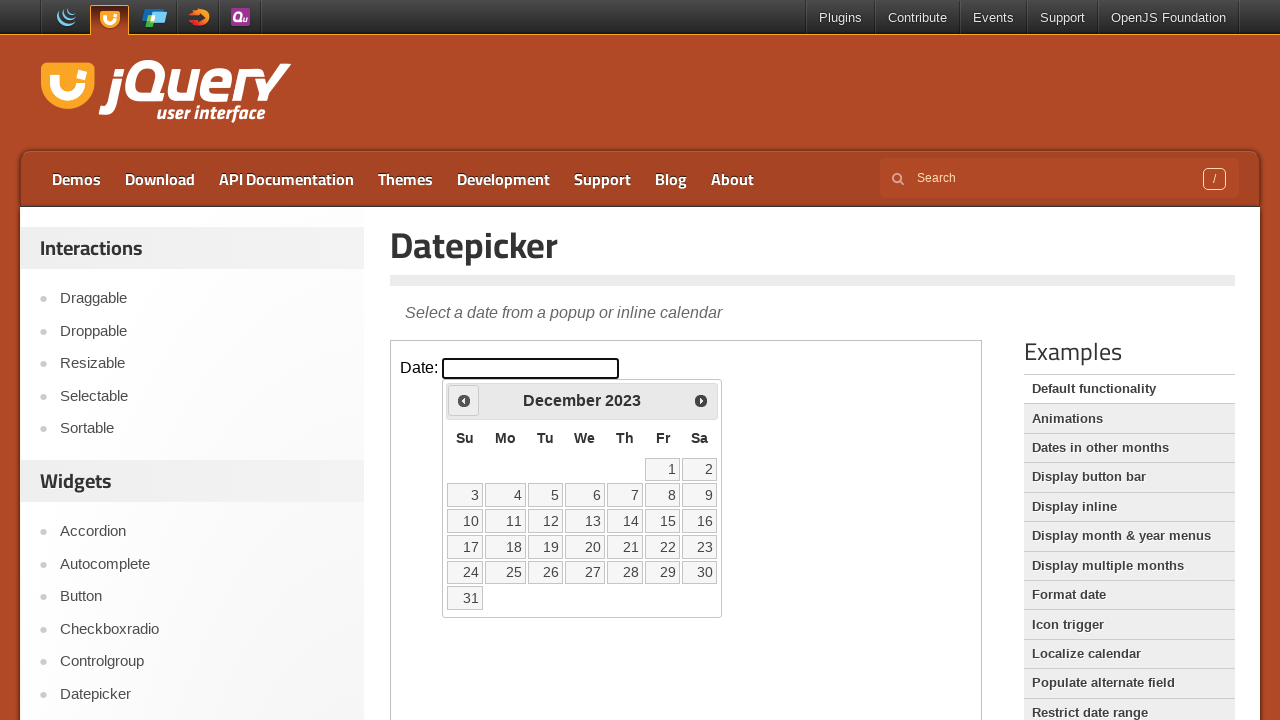

Clicked previous month button to navigate backwards at (464, 400) on xpath=//iframe[@class='demo-frame'] >> internal:control=enter-frame >> xpath=//*
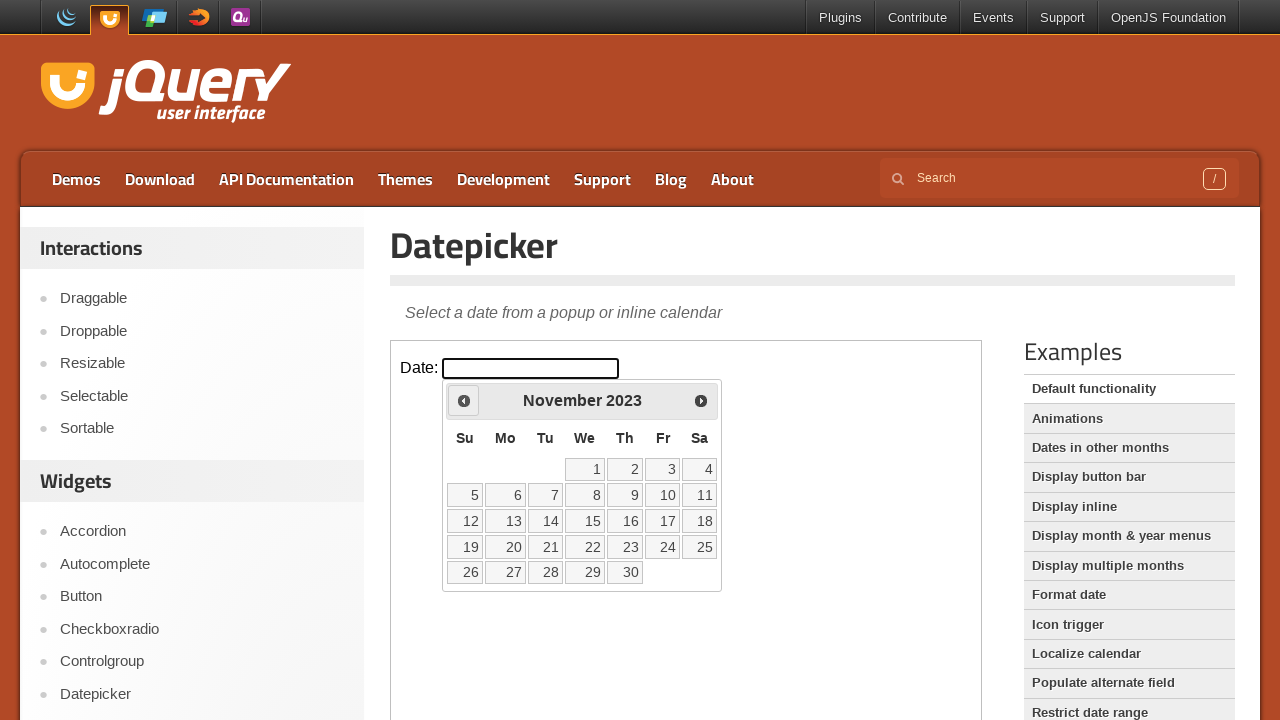

Waited for calendar to update
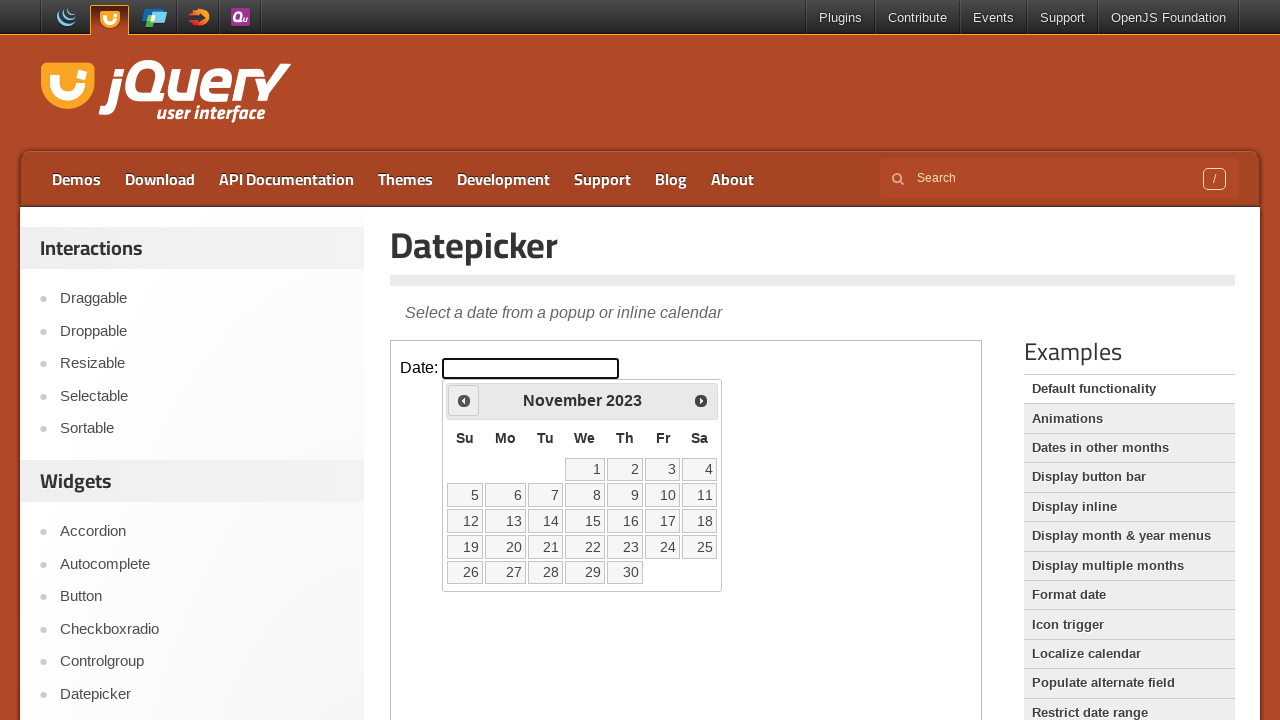

Retrieved current calendar date: November 2023
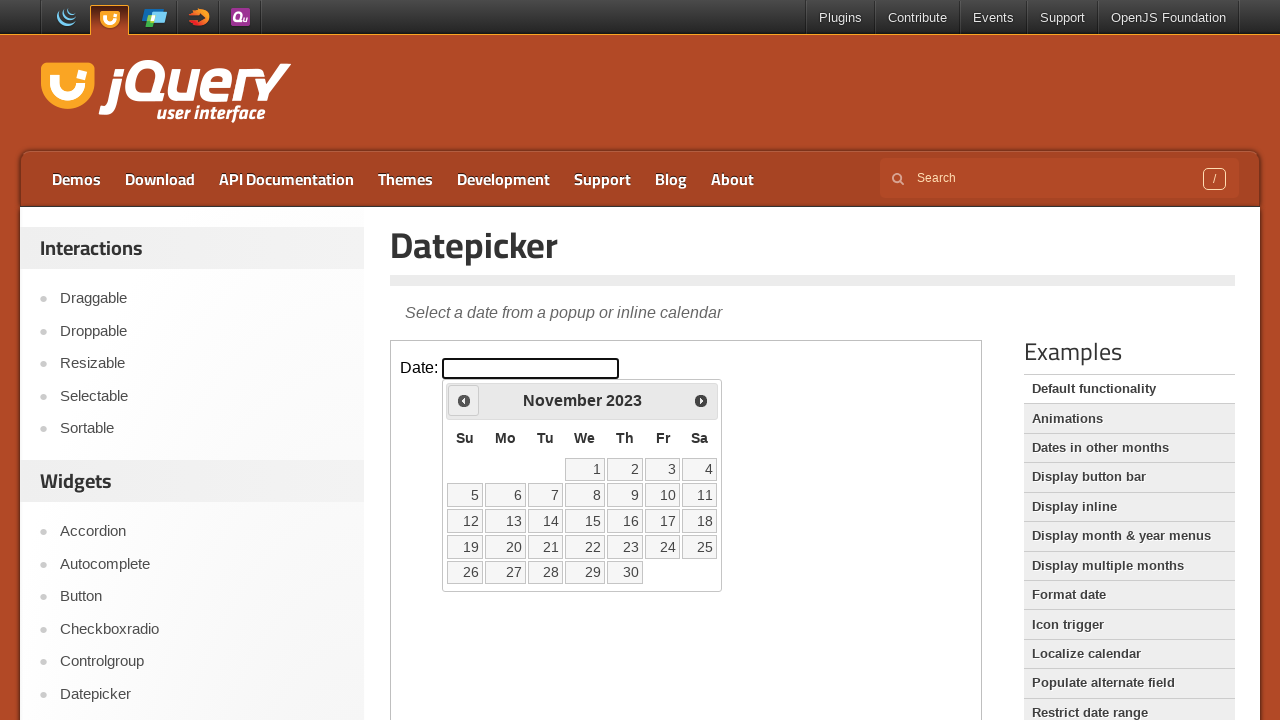

Clicked previous month button to navigate backwards at (464, 400) on xpath=//iframe[@class='demo-frame'] >> internal:control=enter-frame >> xpath=//*
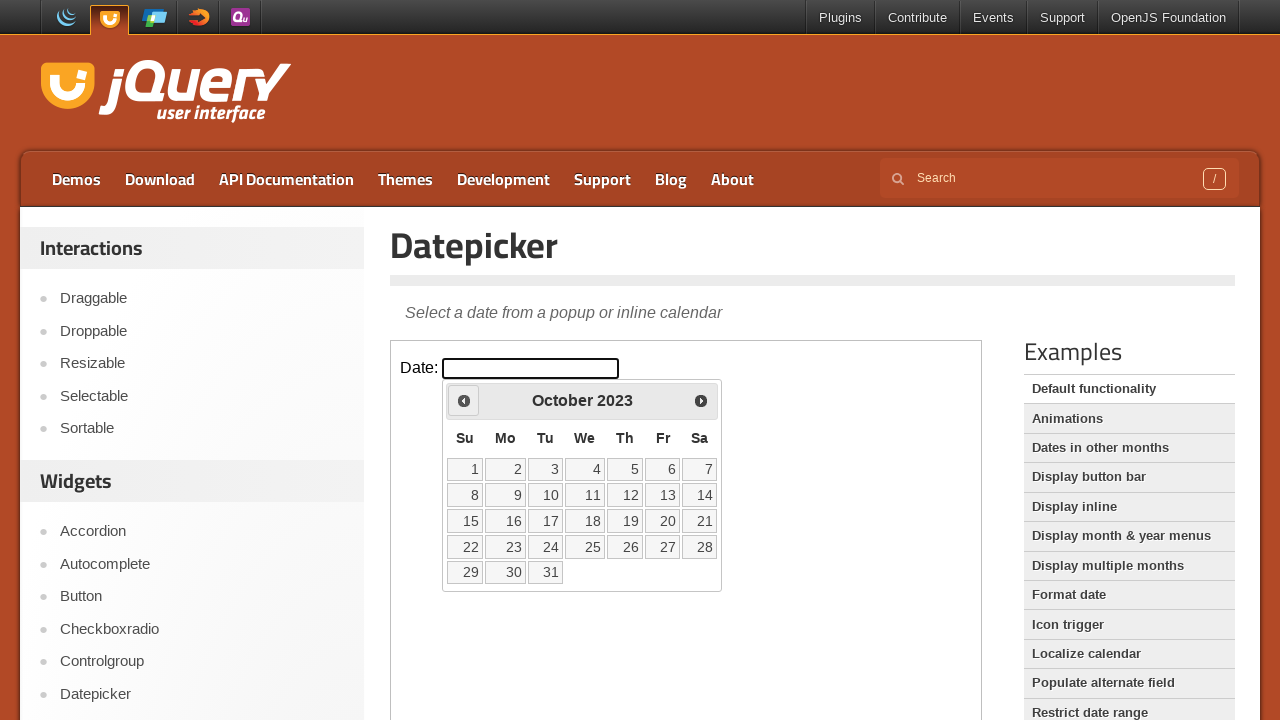

Waited for calendar to update
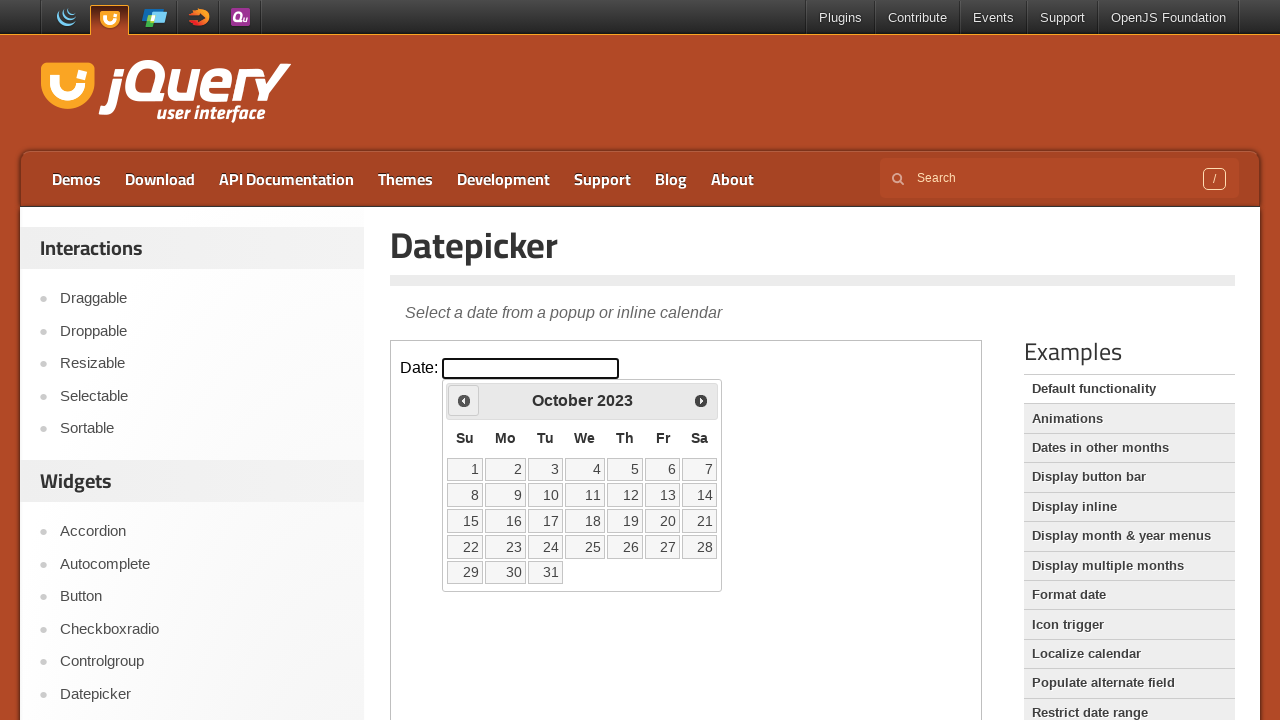

Retrieved current calendar date: October 2023
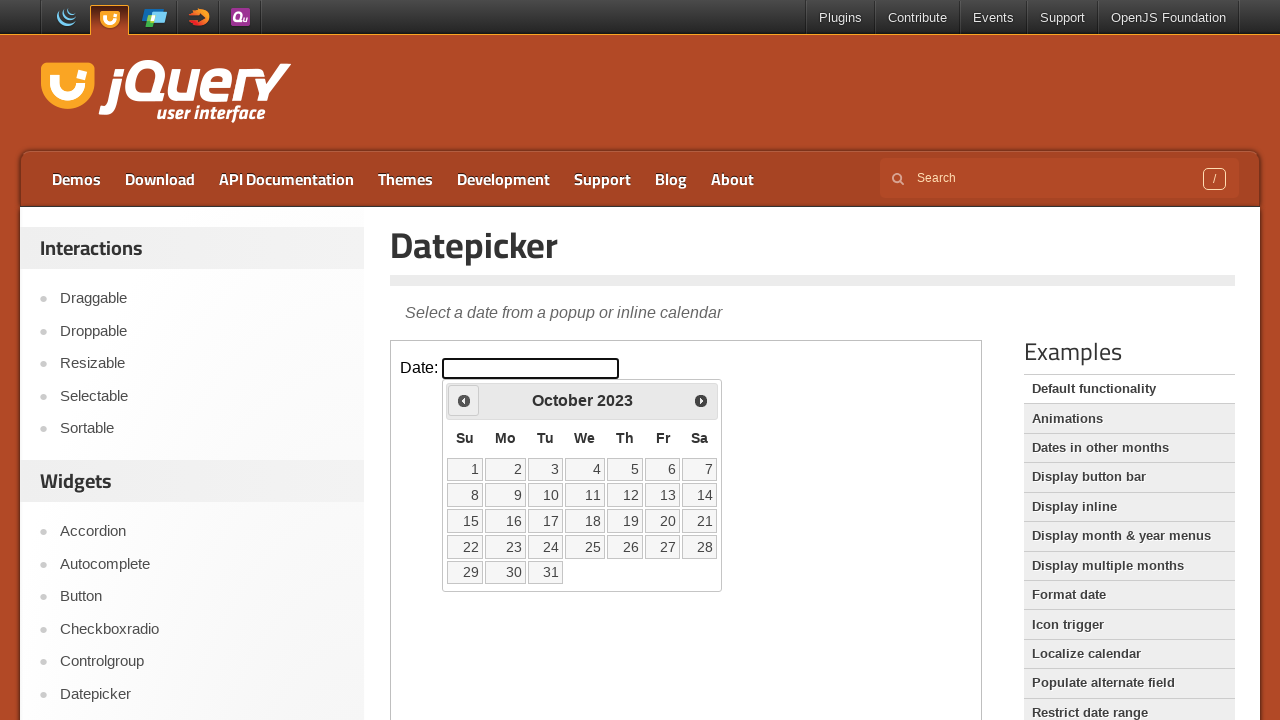

Clicked previous month button to navigate backwards at (464, 400) on xpath=//iframe[@class='demo-frame'] >> internal:control=enter-frame >> xpath=//*
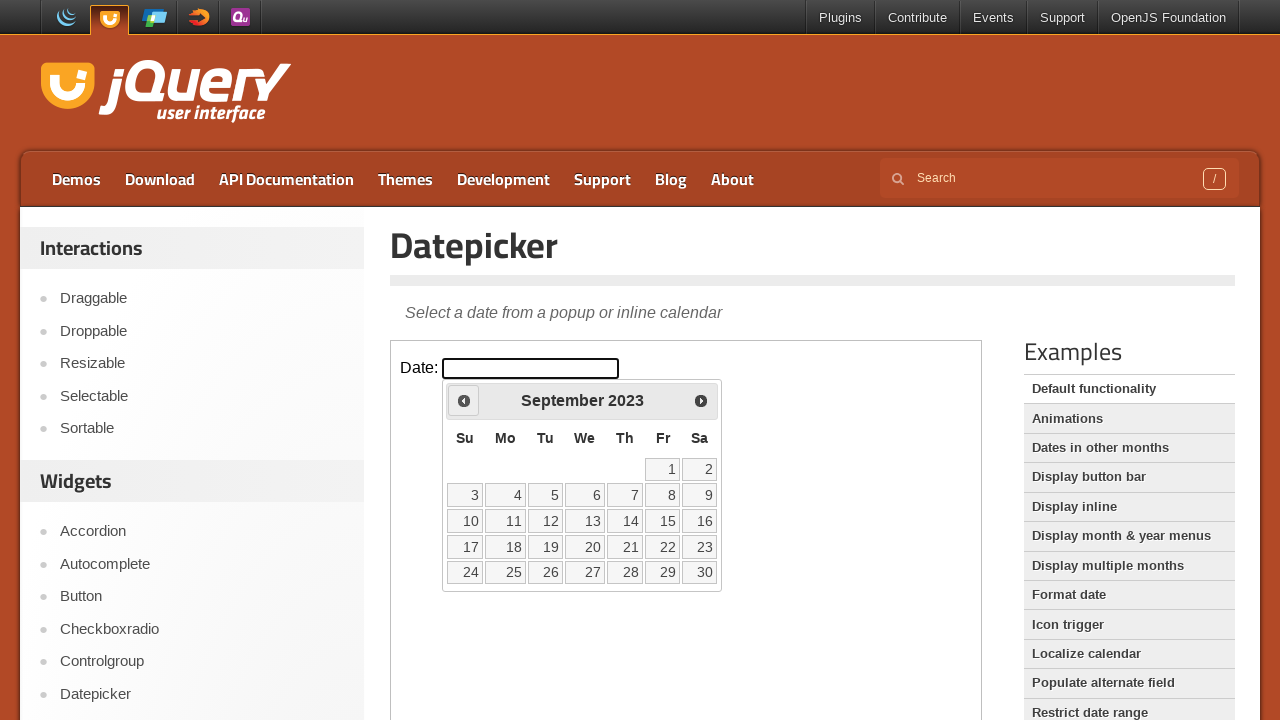

Waited for calendar to update
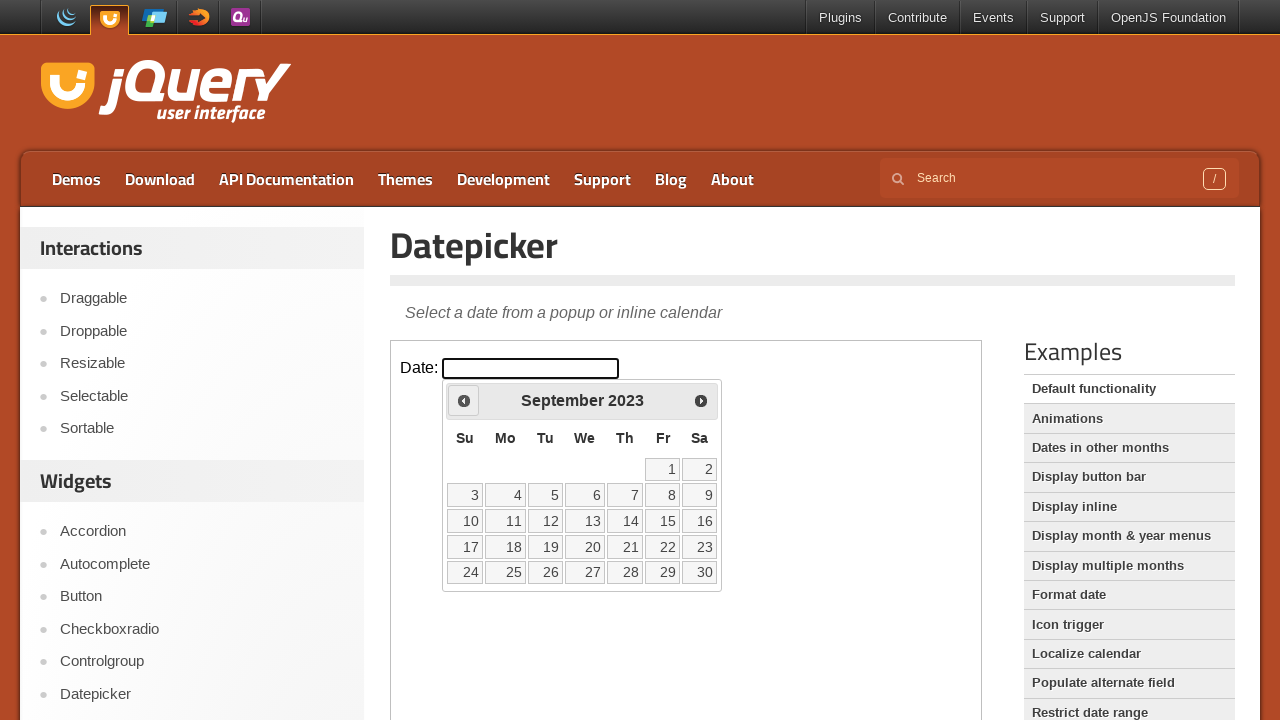

Retrieved current calendar date: September 2023
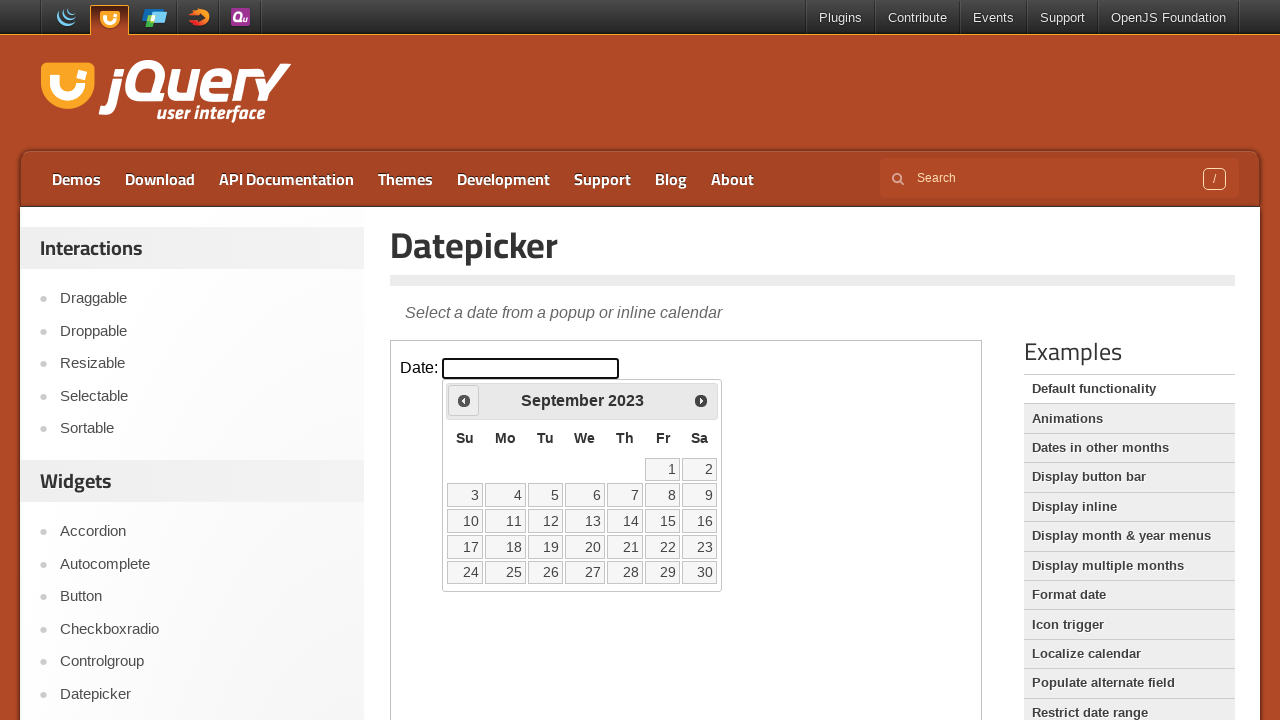

Clicked previous month button to navigate backwards at (464, 400) on xpath=//iframe[@class='demo-frame'] >> internal:control=enter-frame >> xpath=//*
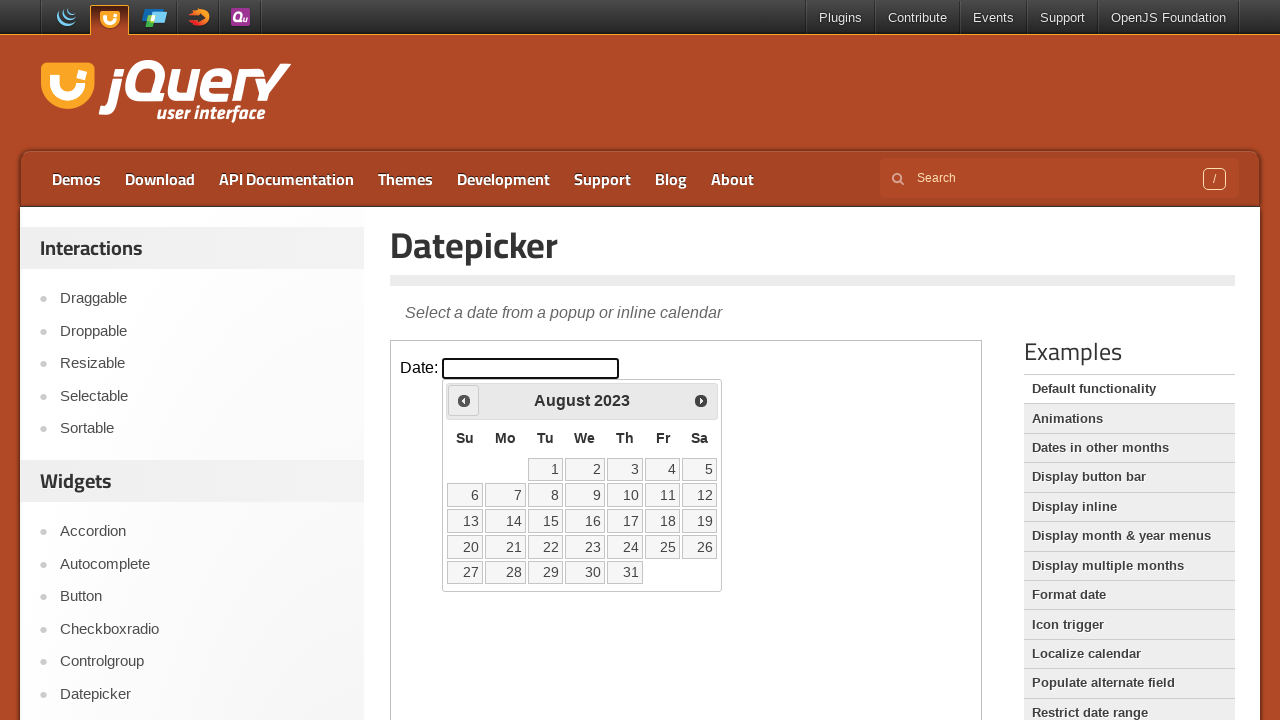

Waited for calendar to update
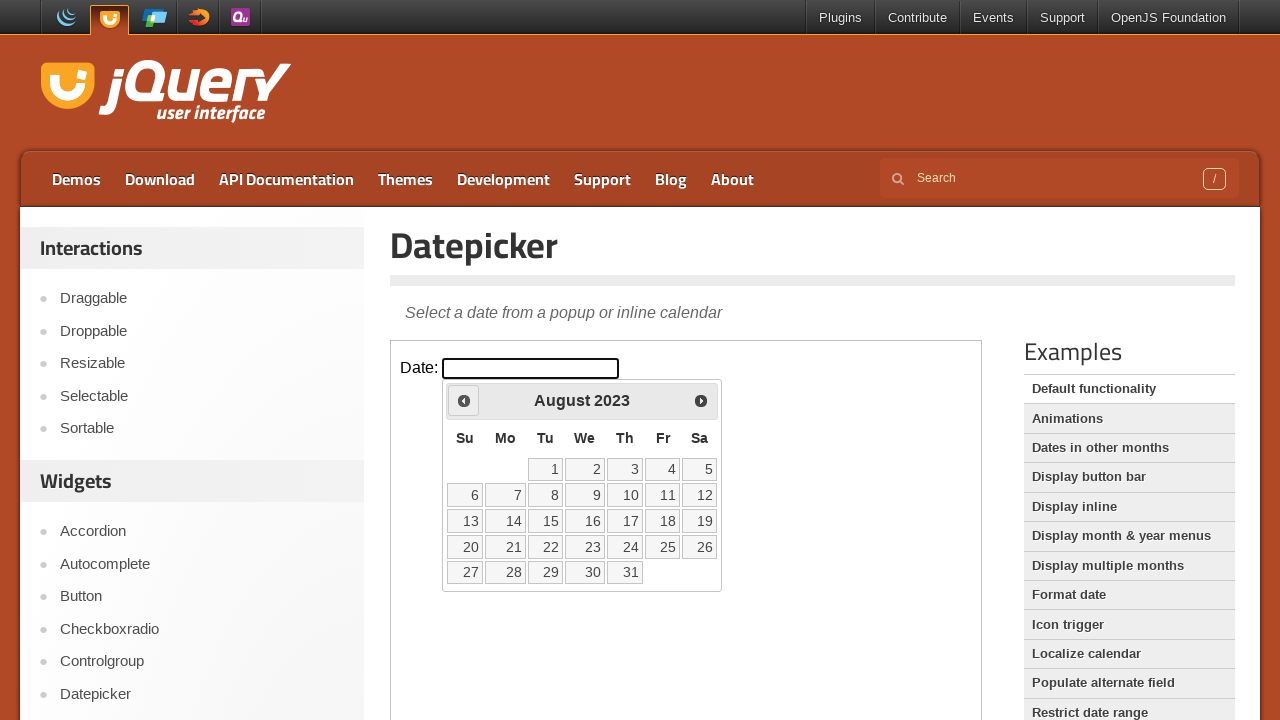

Retrieved current calendar date: August 2023
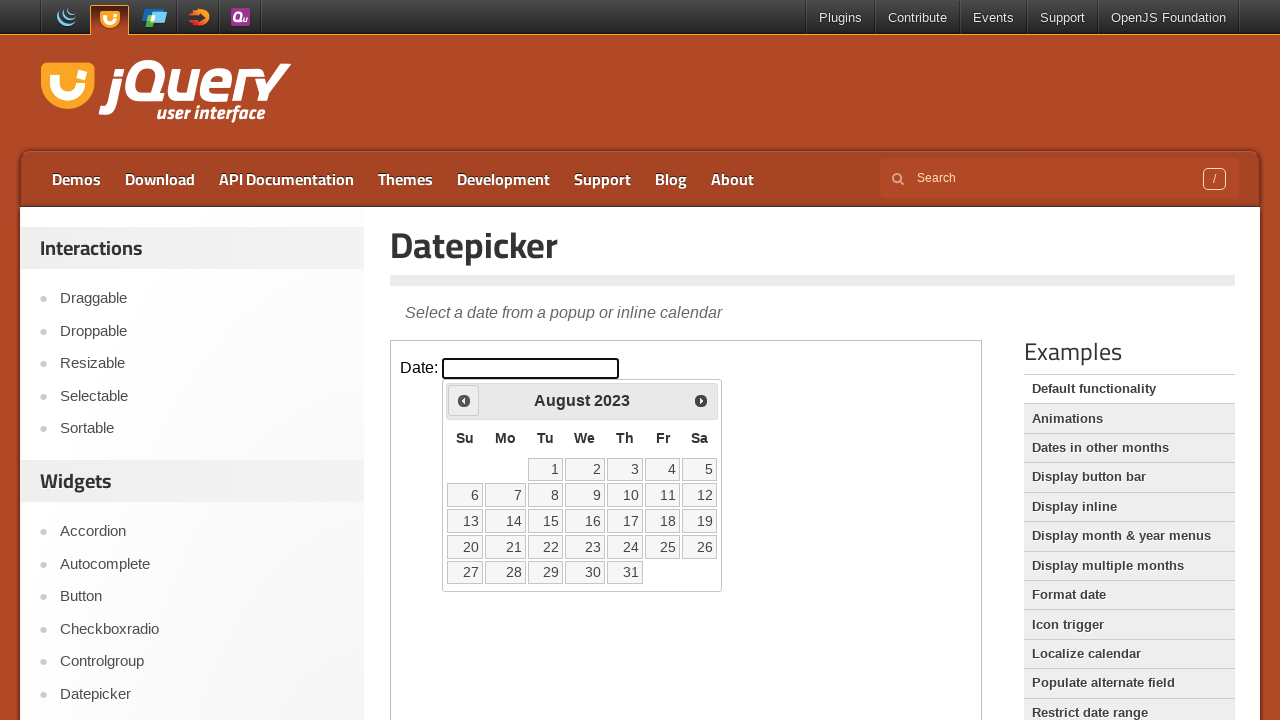

Clicked previous month button to navigate backwards at (464, 400) on xpath=//iframe[@class='demo-frame'] >> internal:control=enter-frame >> xpath=//*
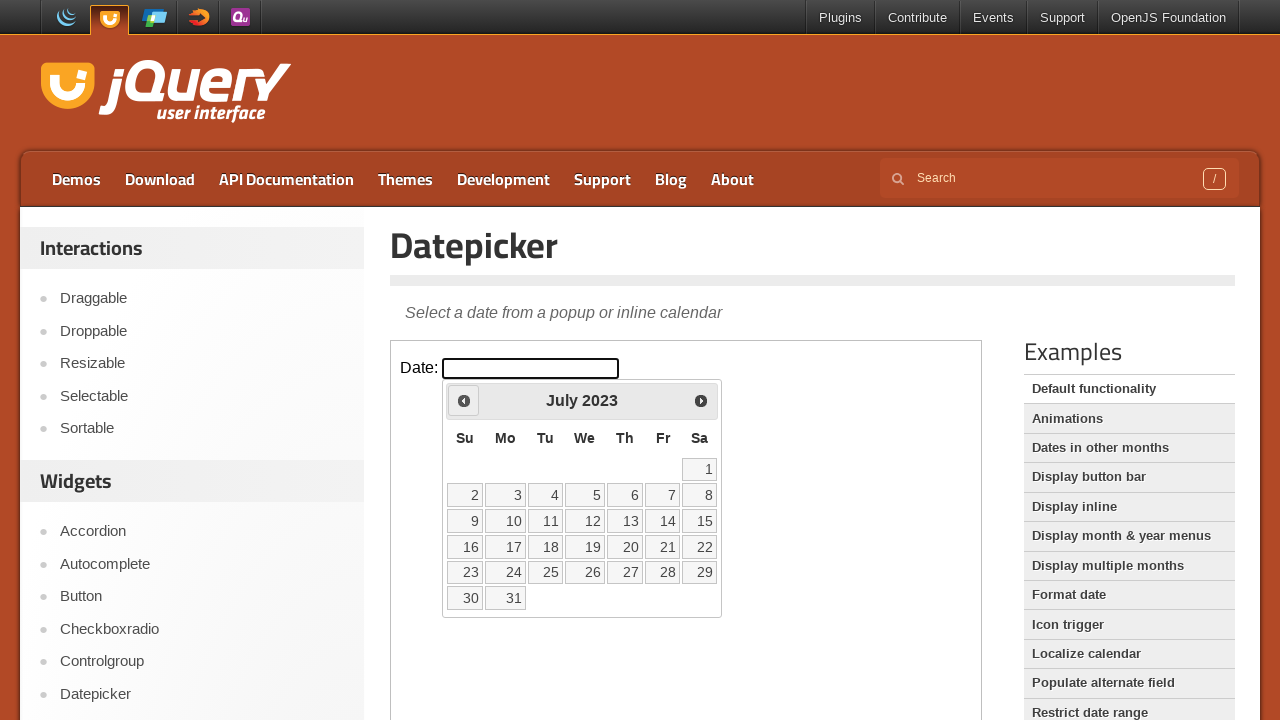

Waited for calendar to update
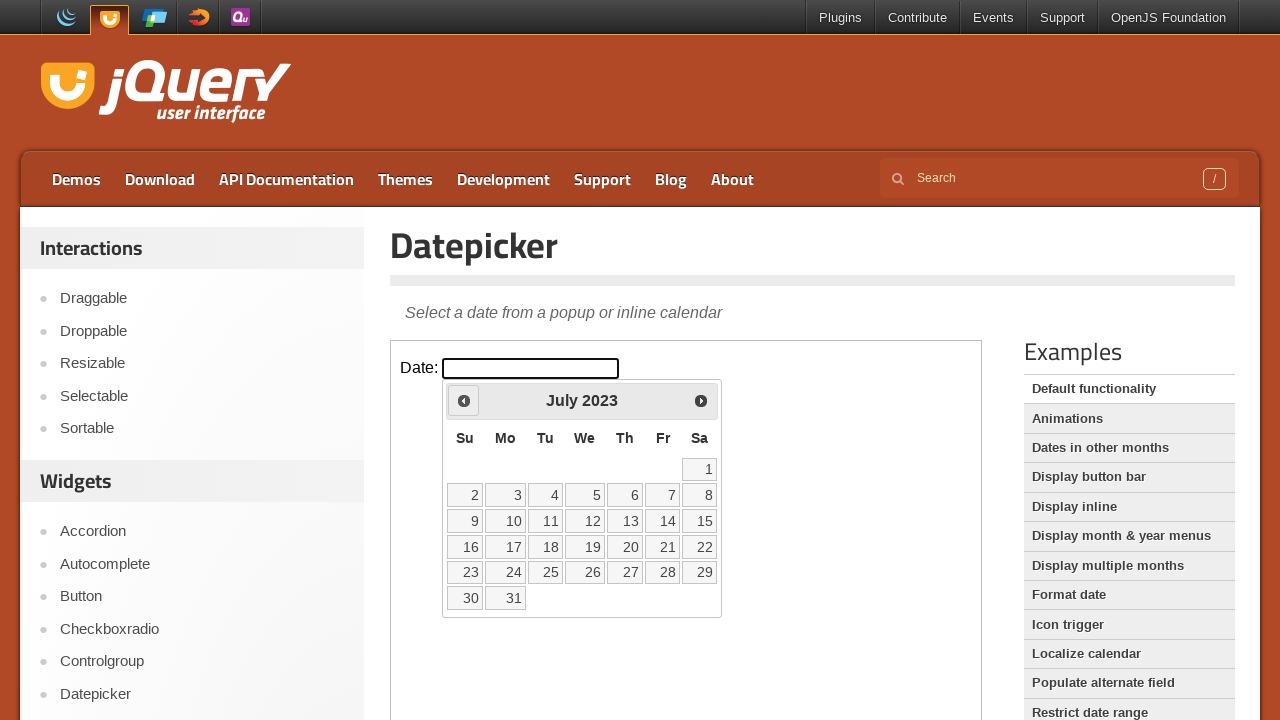

Retrieved current calendar date: July 2023
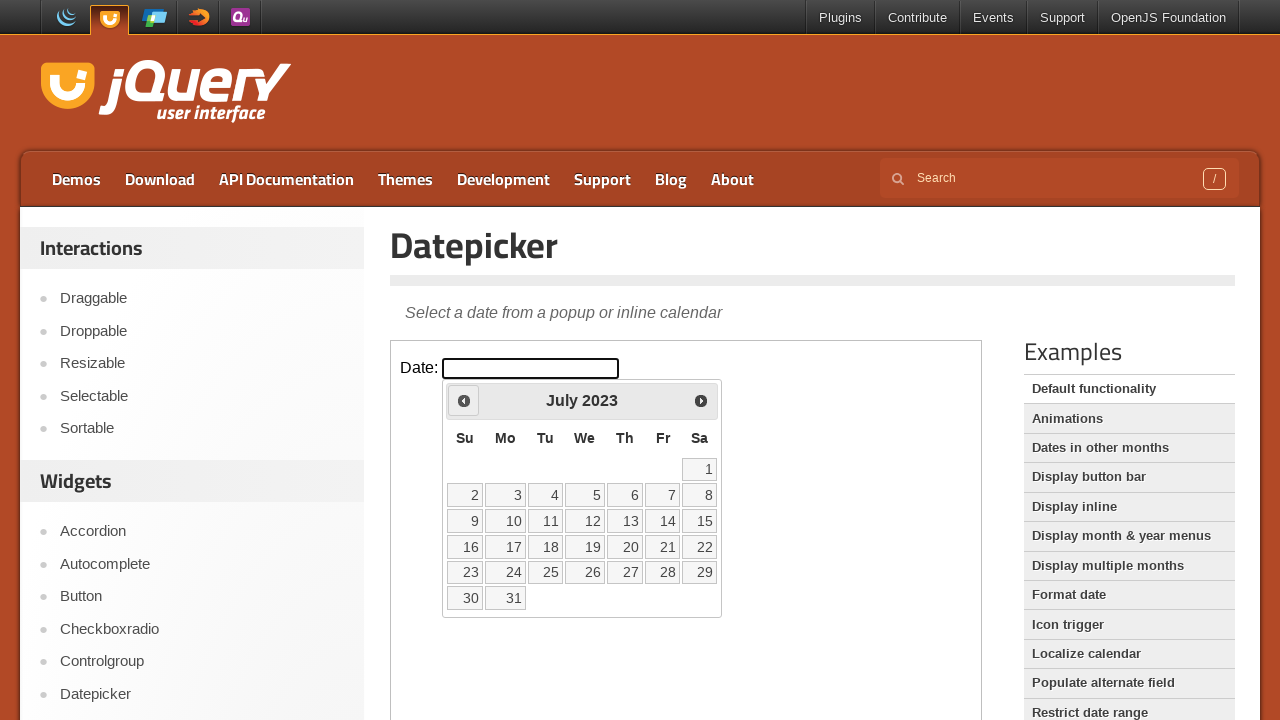

Clicked previous month button to navigate backwards at (464, 400) on xpath=//iframe[@class='demo-frame'] >> internal:control=enter-frame >> xpath=//*
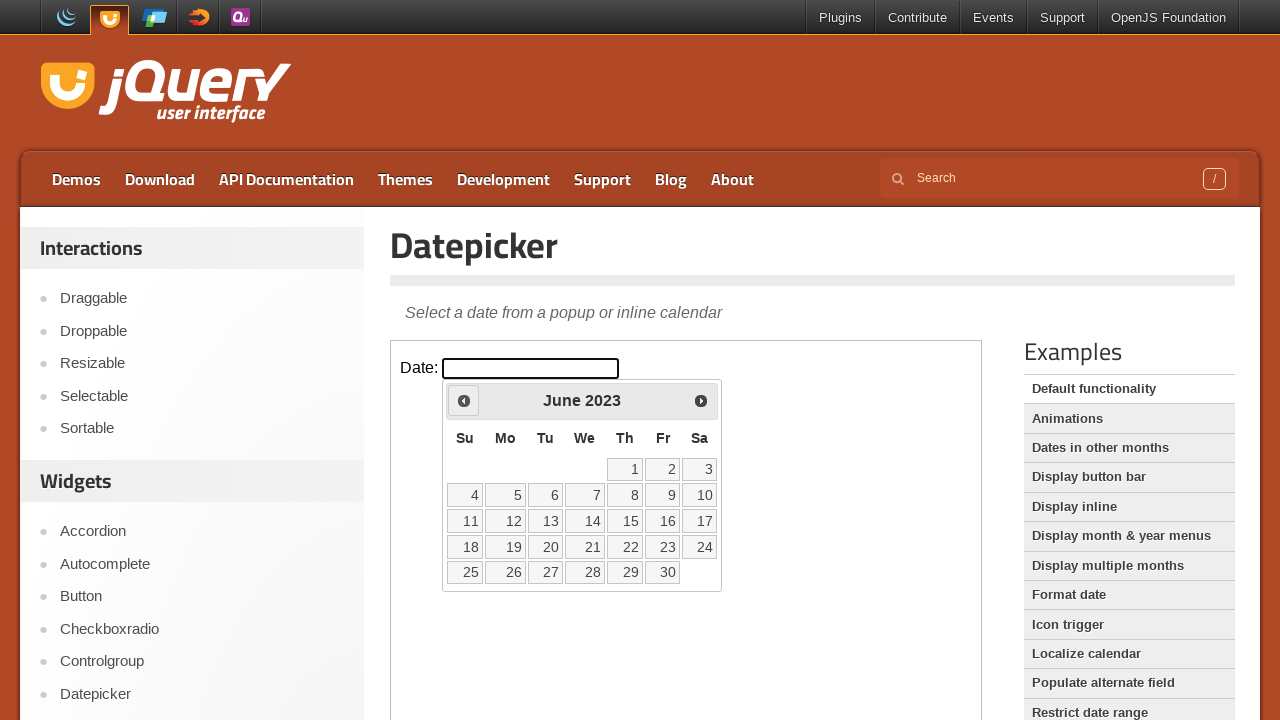

Waited for calendar to update
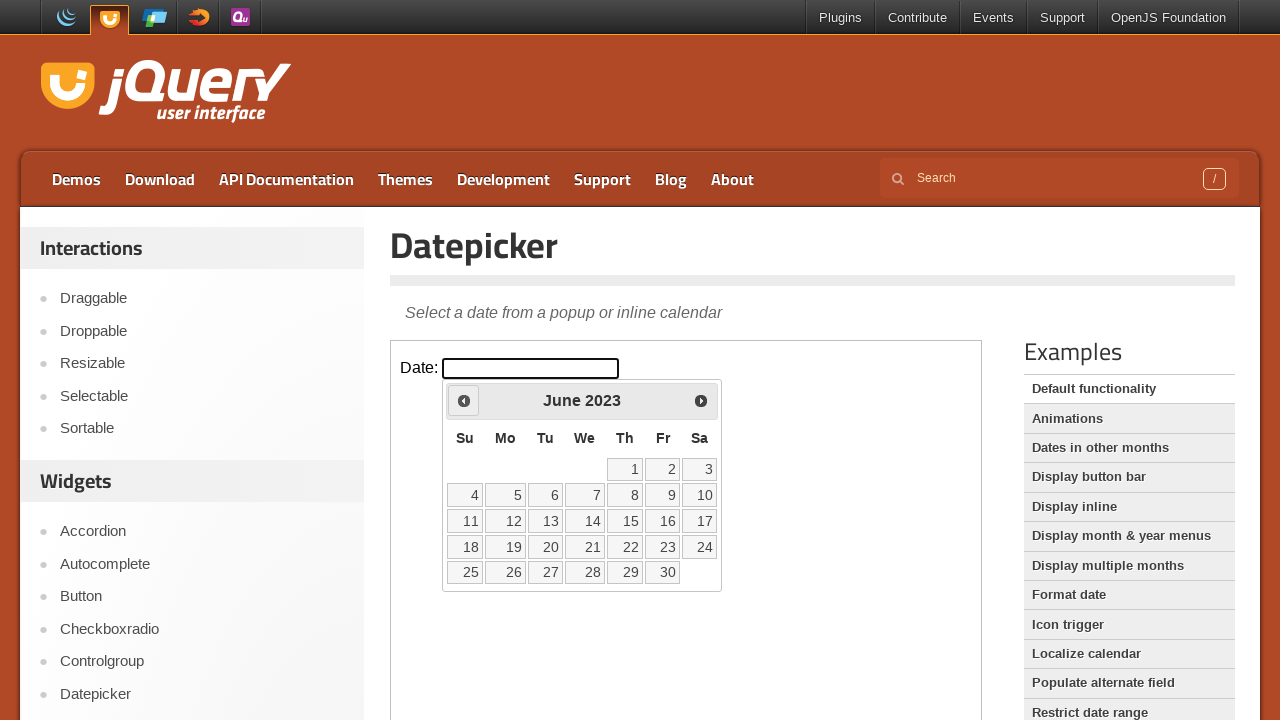

Retrieved current calendar date: June 2023
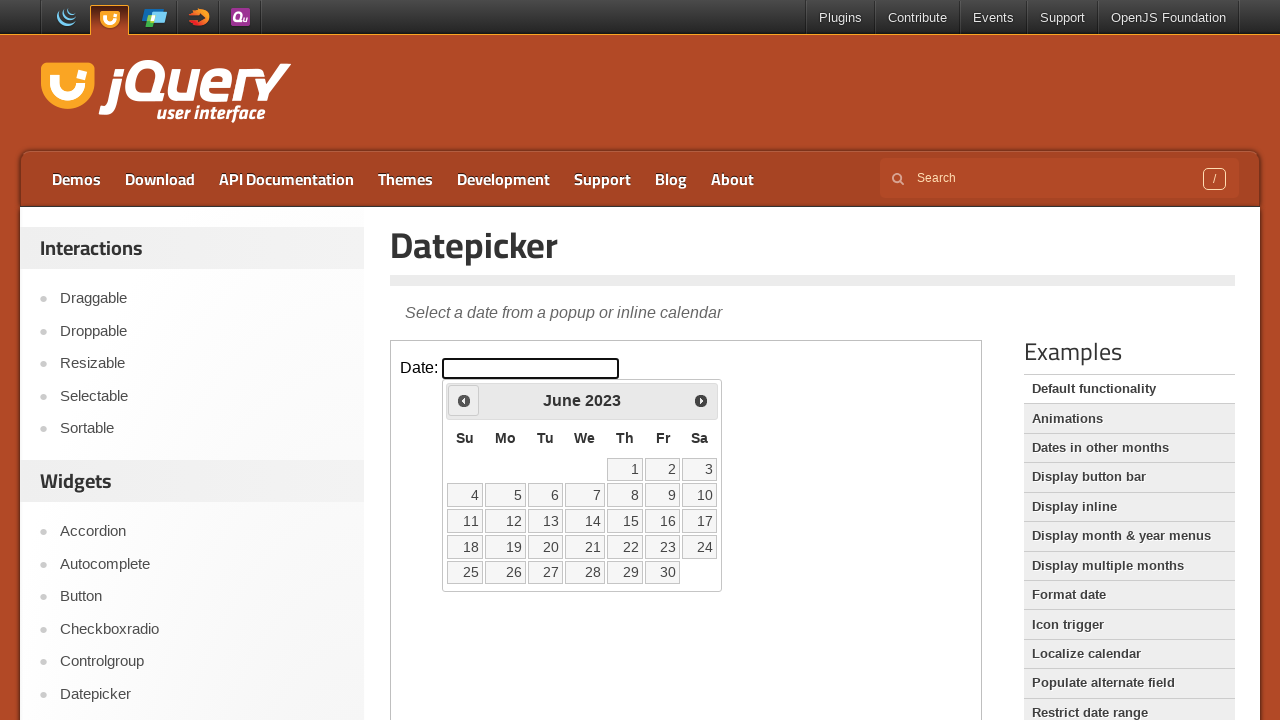

Clicked previous month button to navigate backwards at (464, 400) on xpath=//iframe[@class='demo-frame'] >> internal:control=enter-frame >> xpath=//*
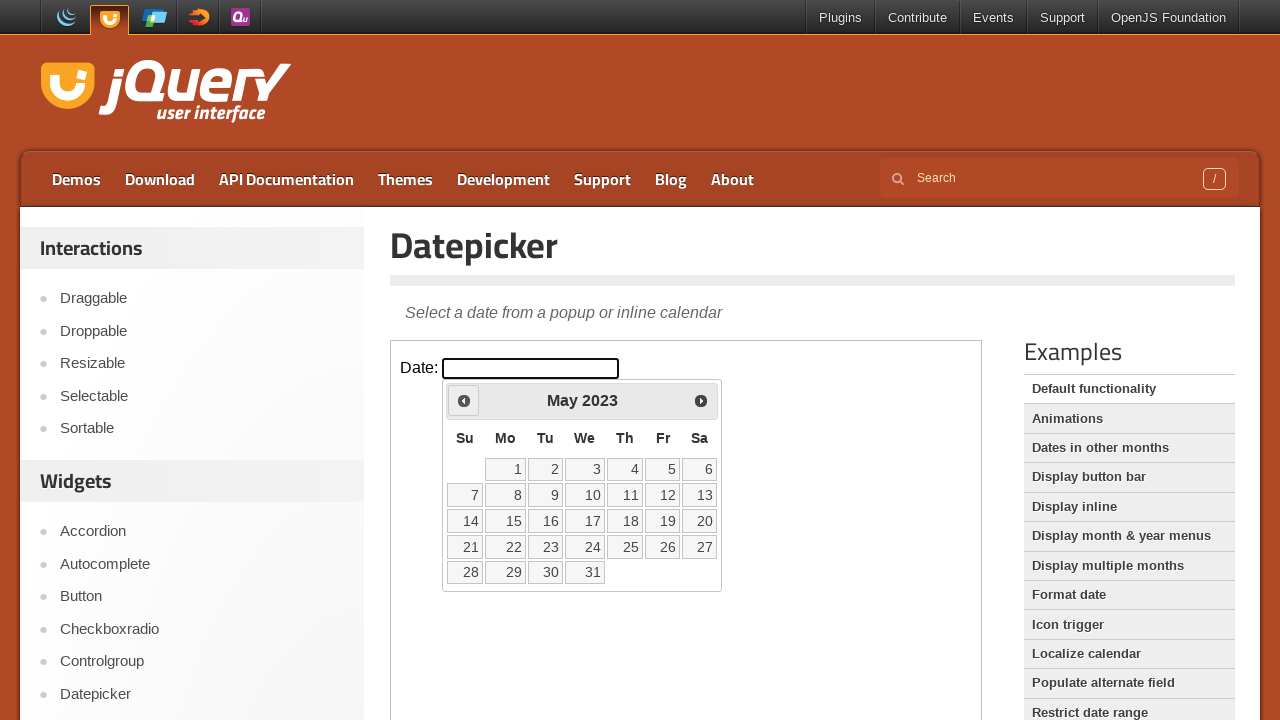

Waited for calendar to update
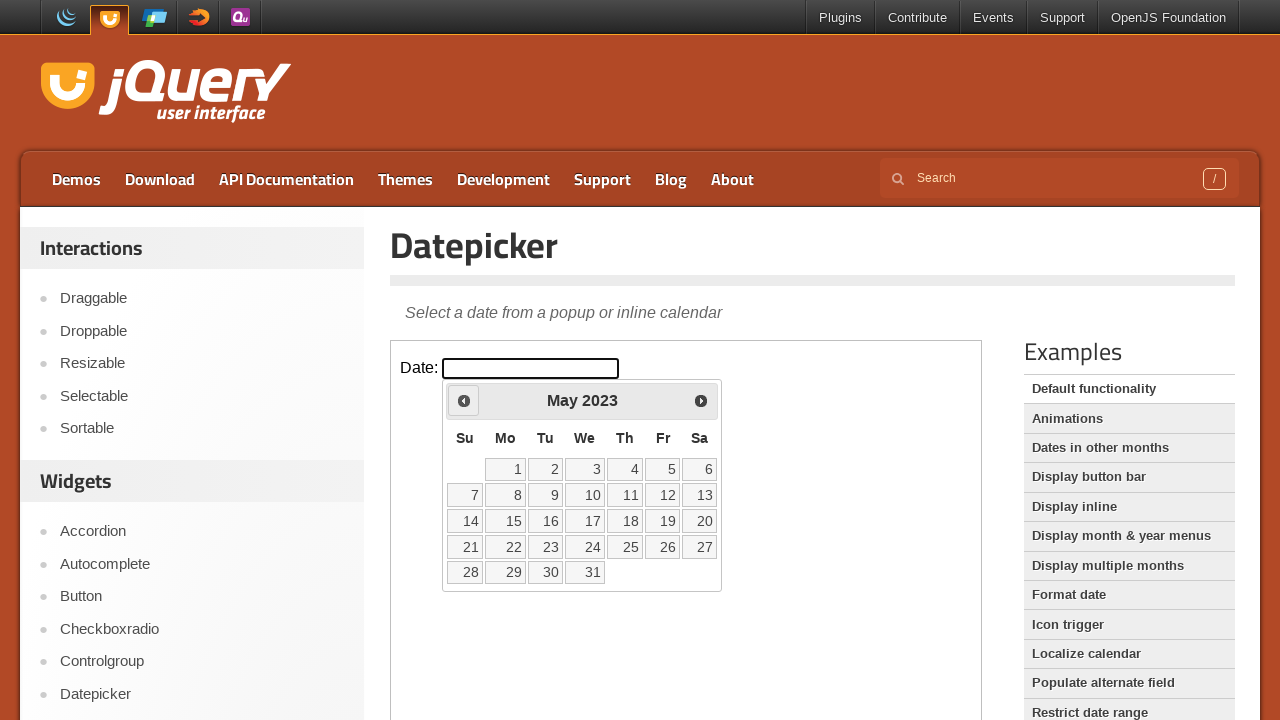

Retrieved current calendar date: May 2023
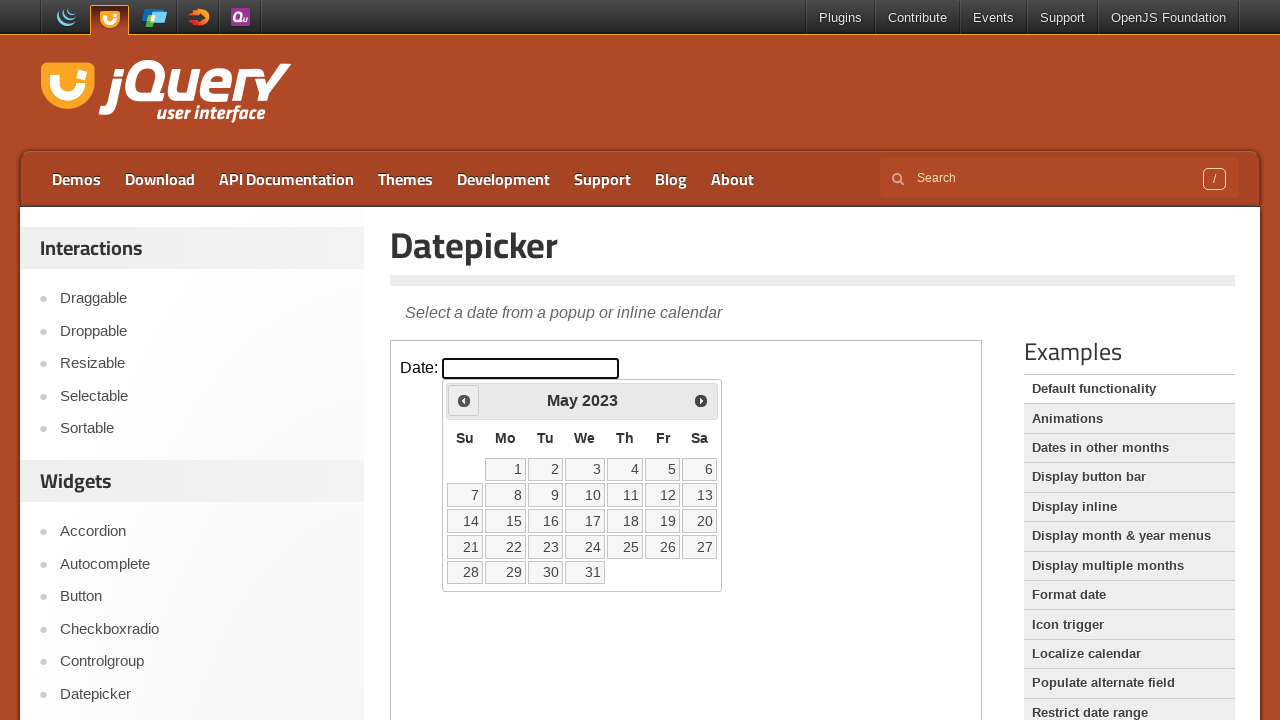

Clicked previous month button to navigate backwards at (464, 400) on xpath=//iframe[@class='demo-frame'] >> internal:control=enter-frame >> xpath=//*
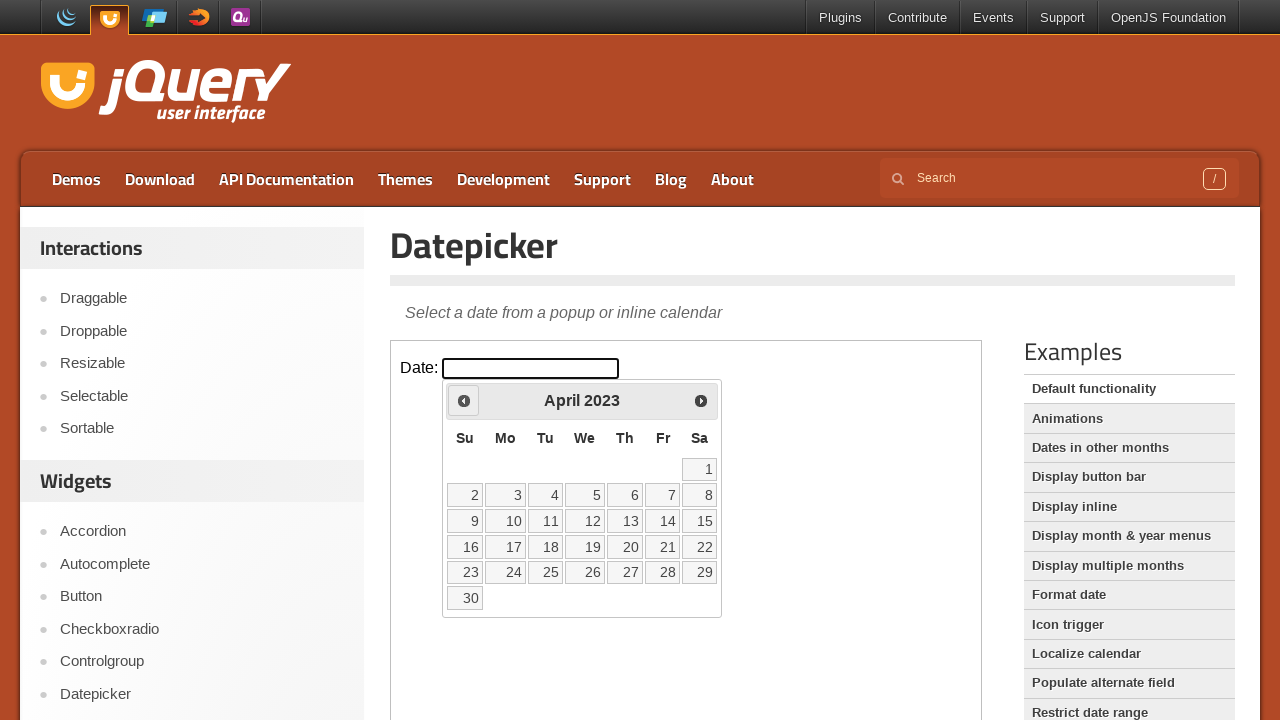

Waited for calendar to update
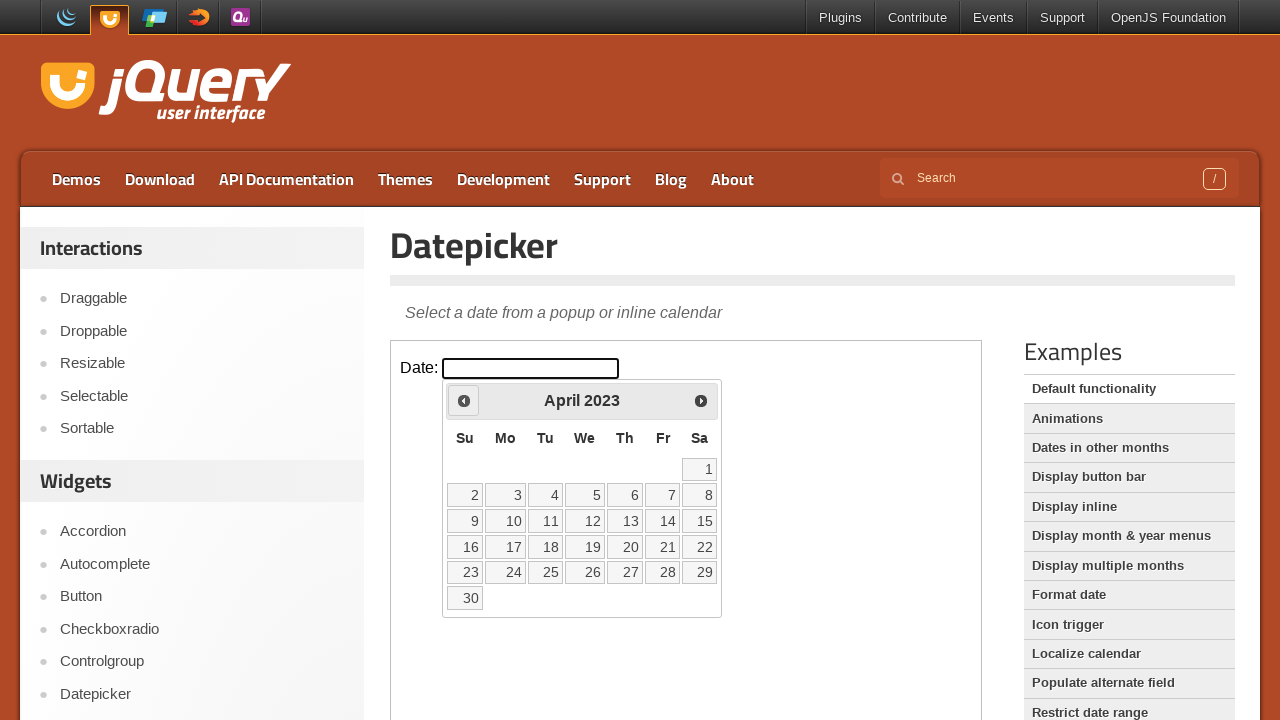

Retrieved current calendar date: April 2023
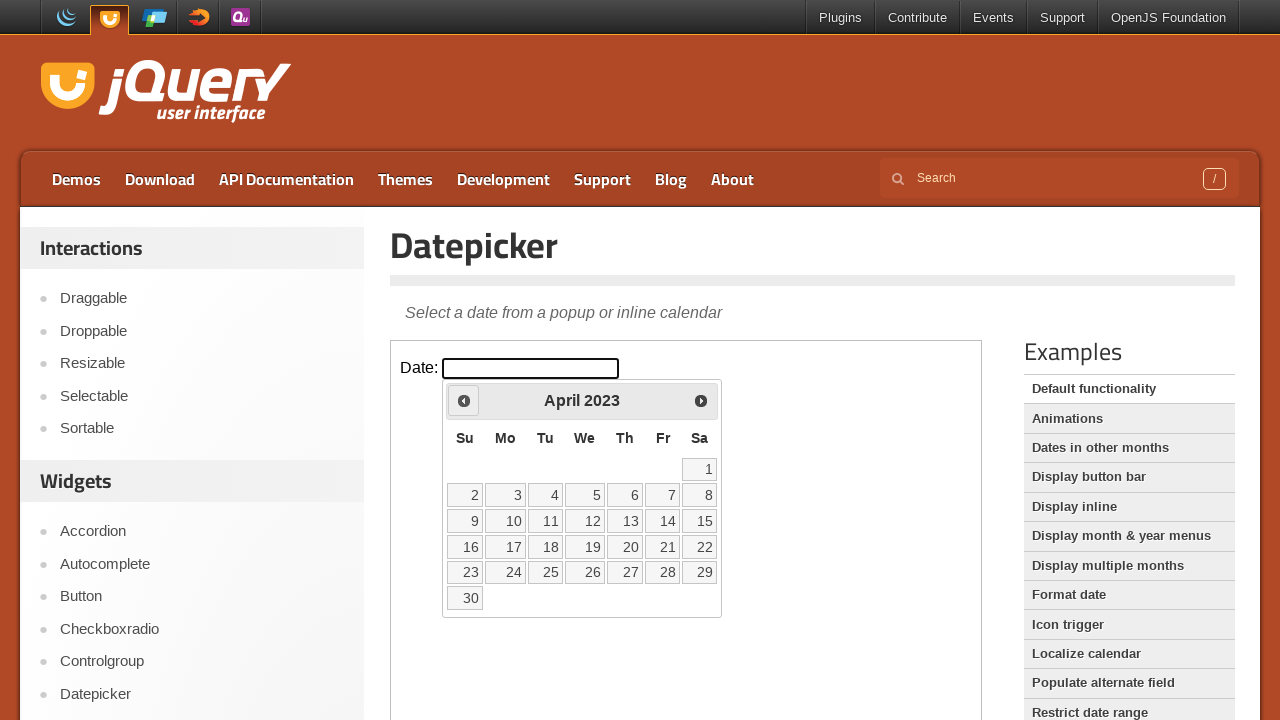

Clicked previous month button to navigate backwards at (464, 400) on xpath=//iframe[@class='demo-frame'] >> internal:control=enter-frame >> xpath=//*
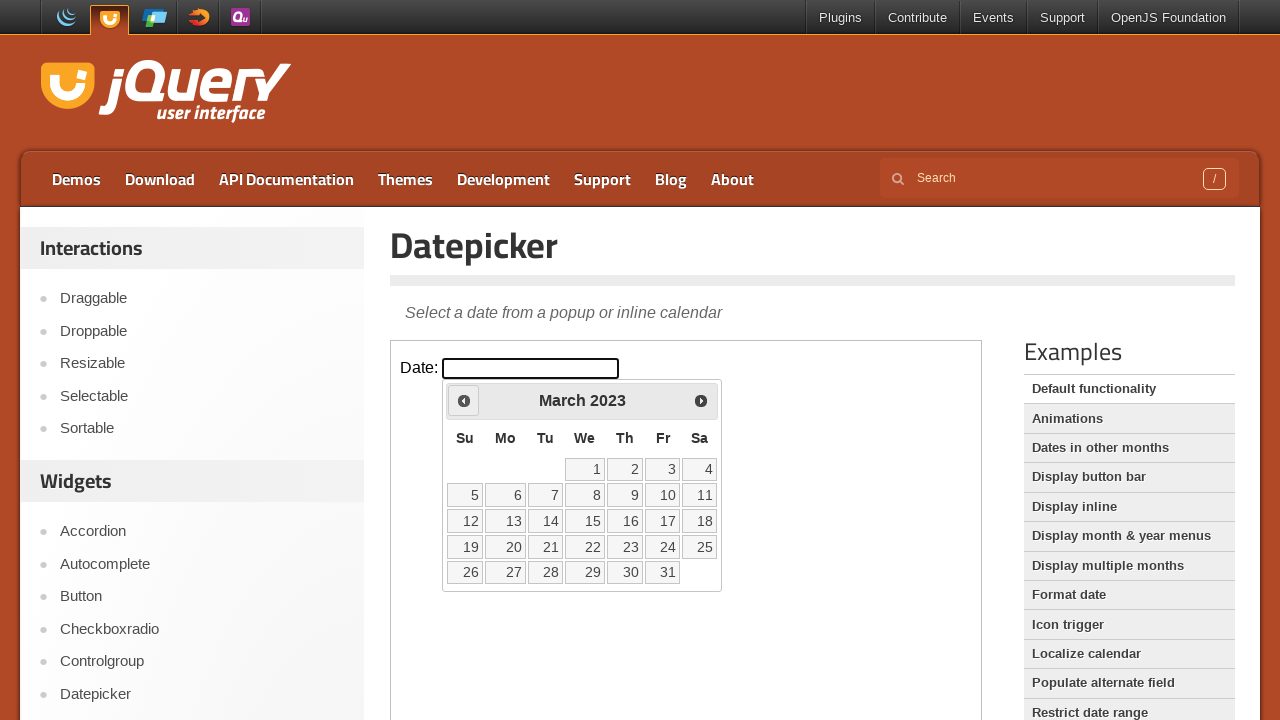

Waited for calendar to update
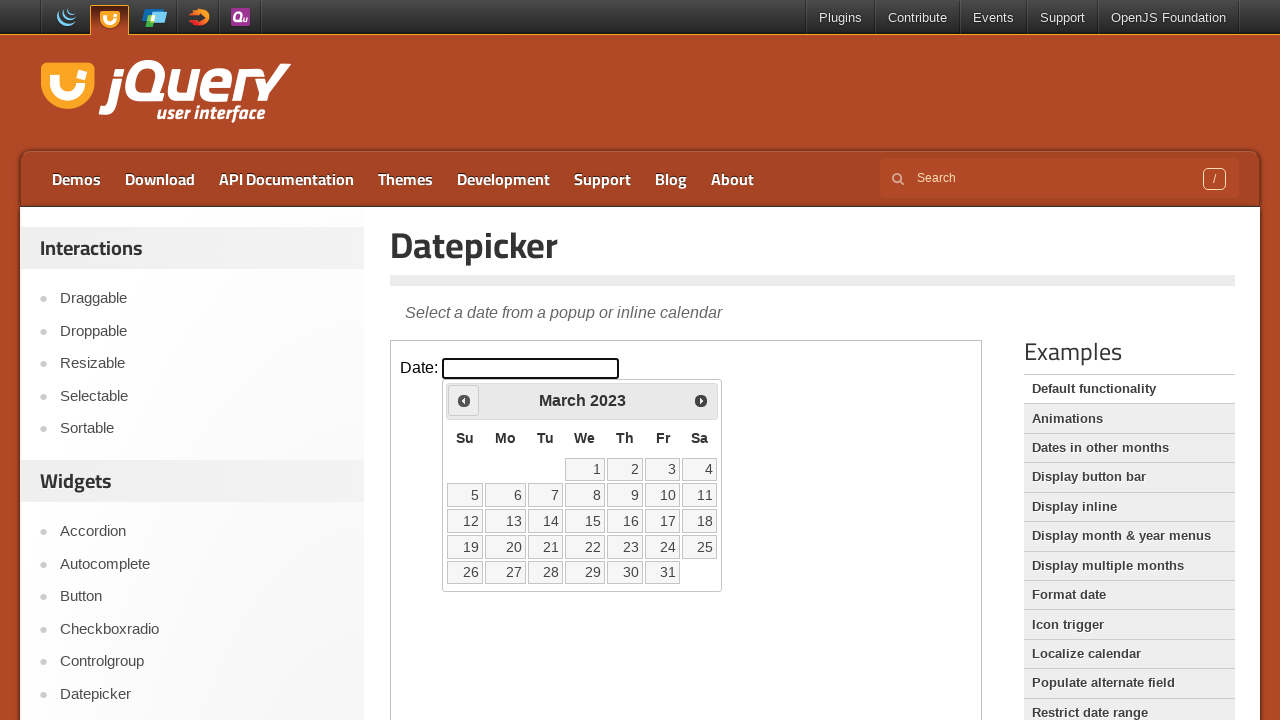

Retrieved current calendar date: March 2023
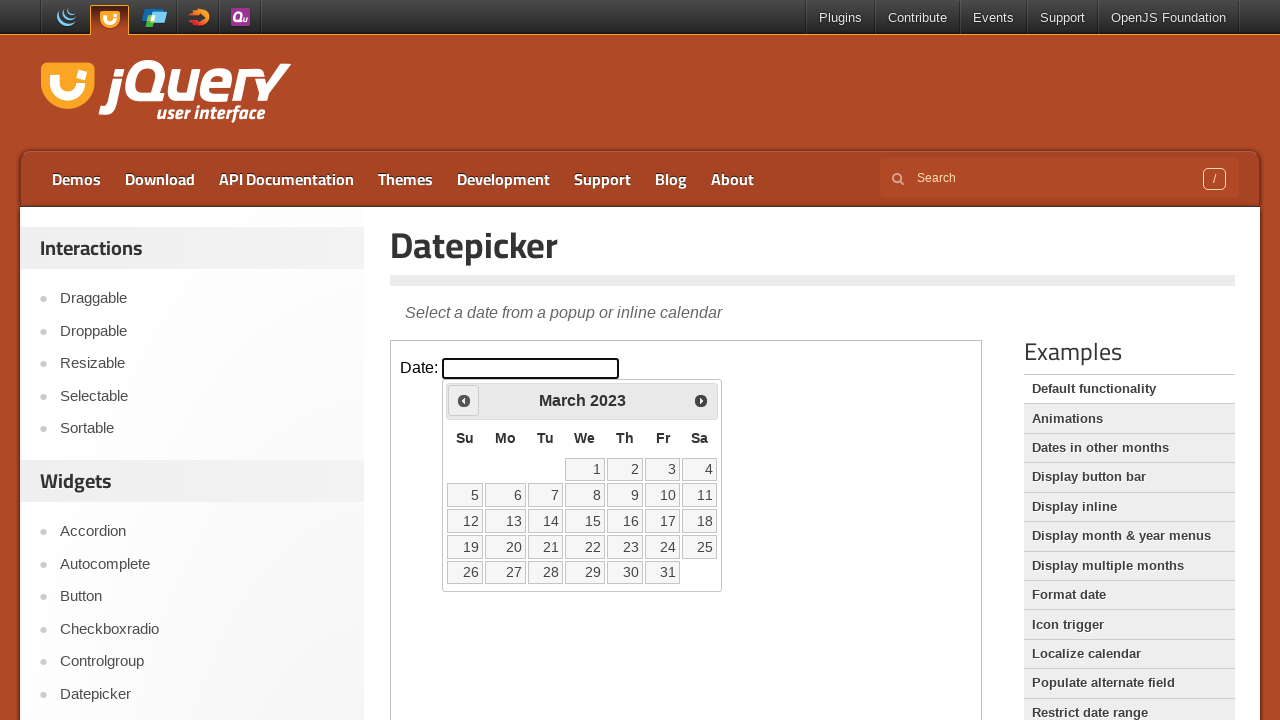

Clicked previous month button to navigate backwards at (464, 400) on xpath=//iframe[@class='demo-frame'] >> internal:control=enter-frame >> xpath=//*
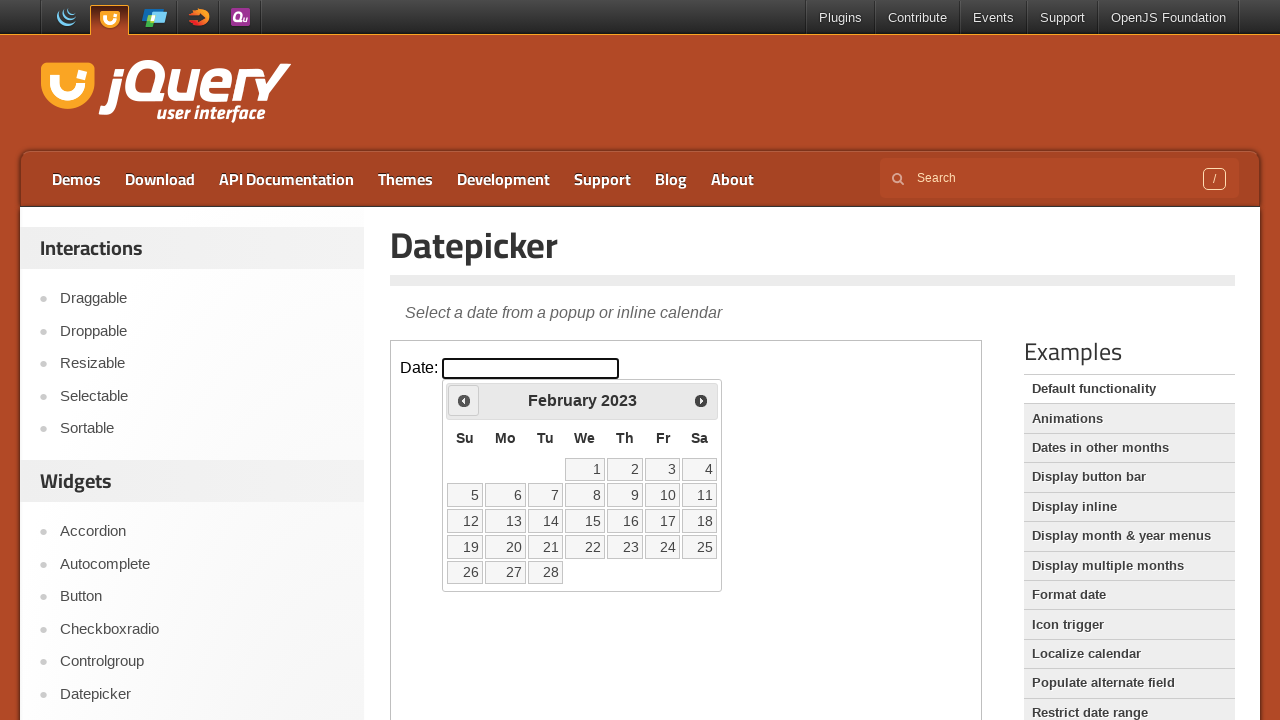

Waited for calendar to update
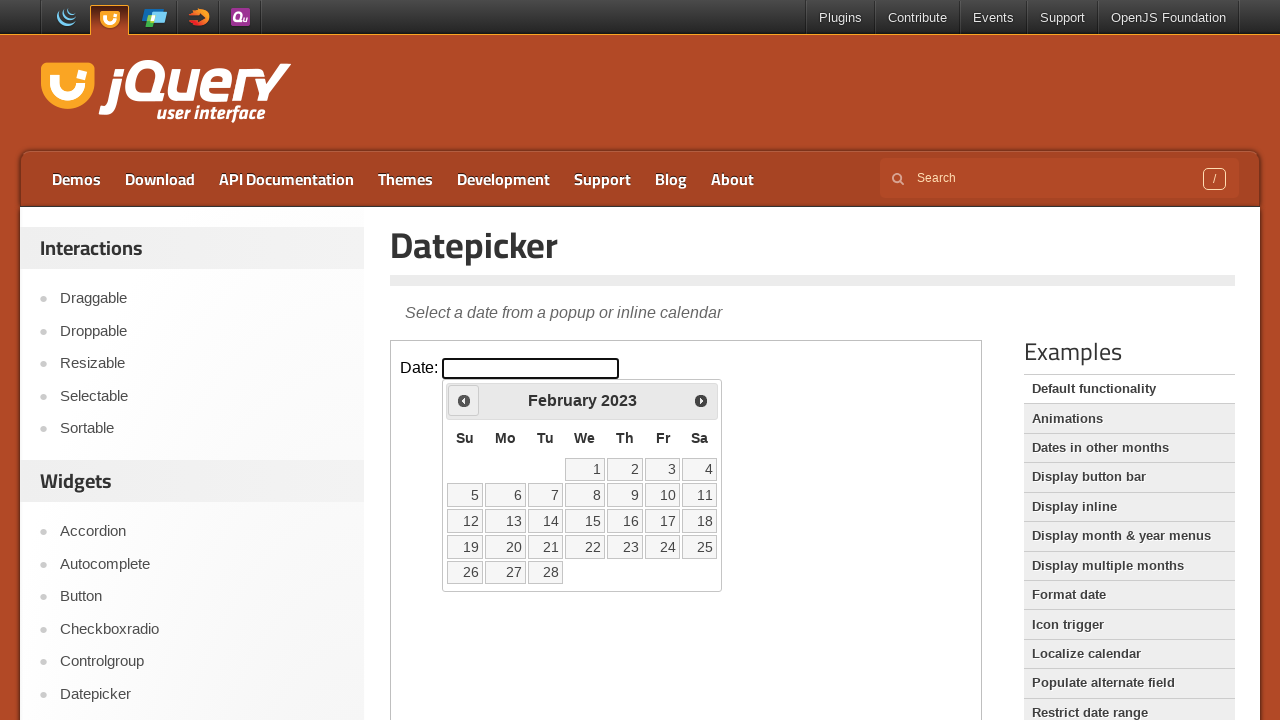

Retrieved current calendar date: February 2023
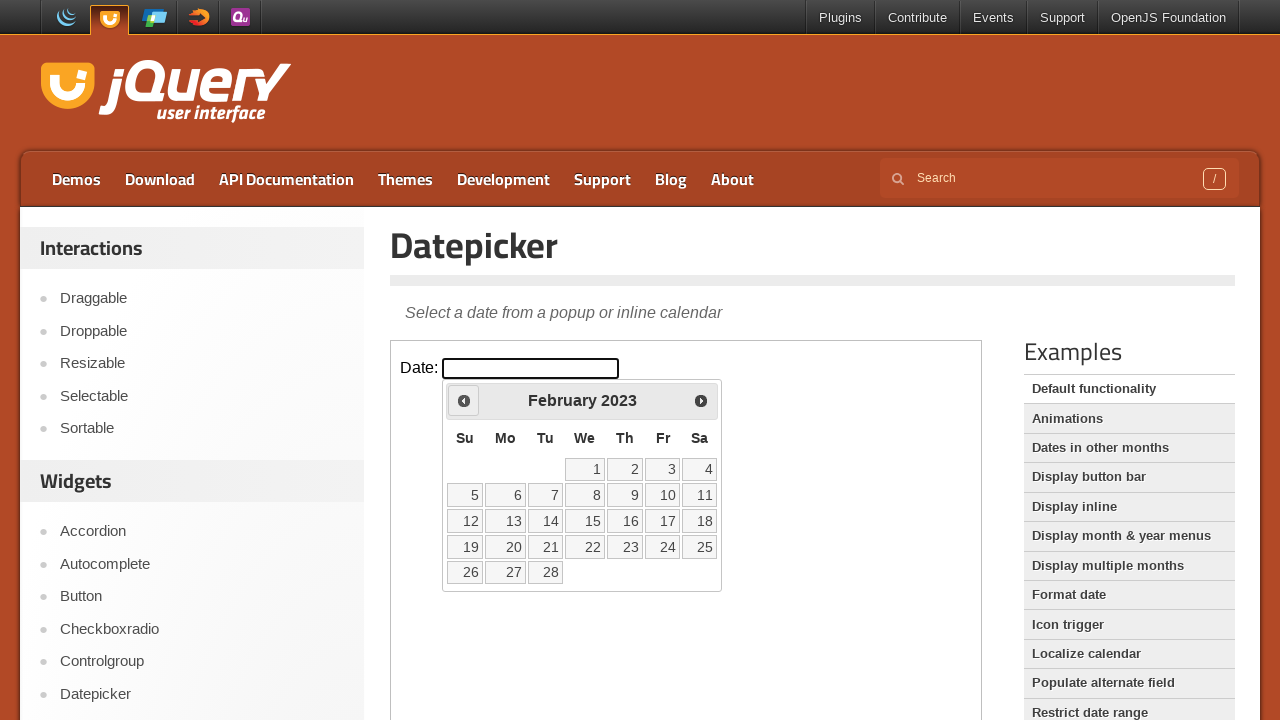

Clicked previous month button to navigate backwards at (464, 400) on xpath=//iframe[@class='demo-frame'] >> internal:control=enter-frame >> xpath=//*
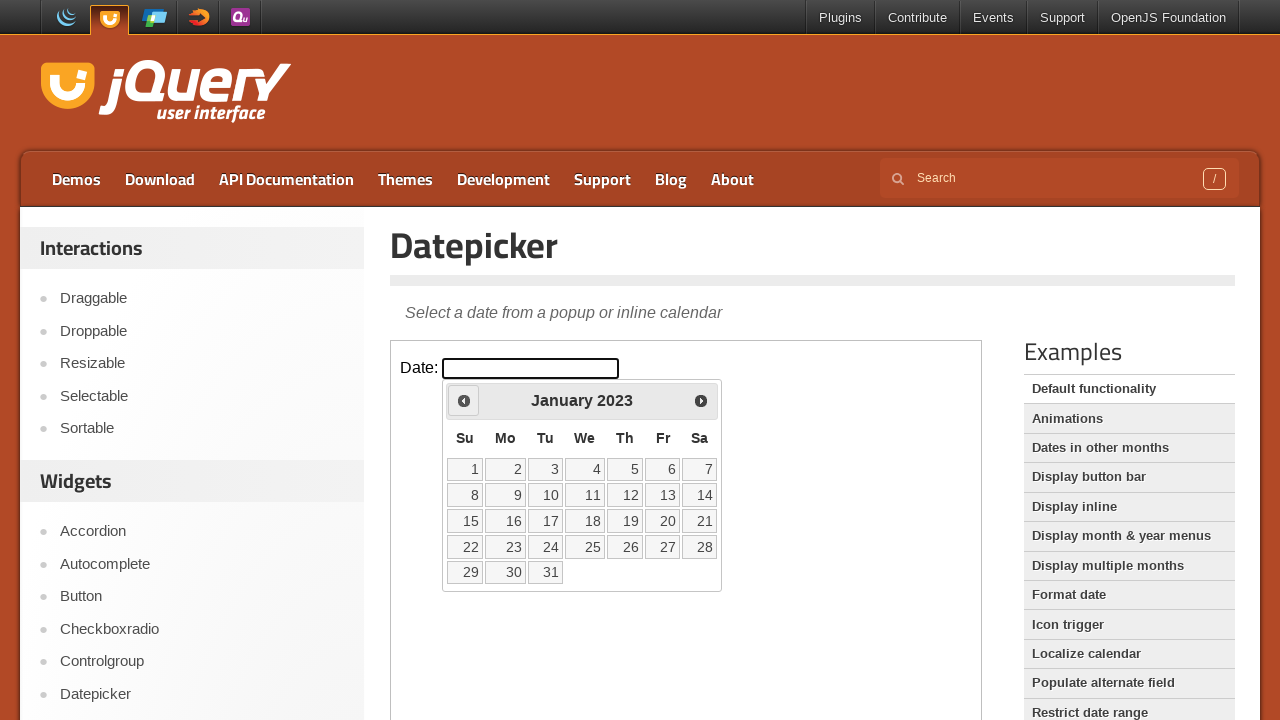

Waited for calendar to update
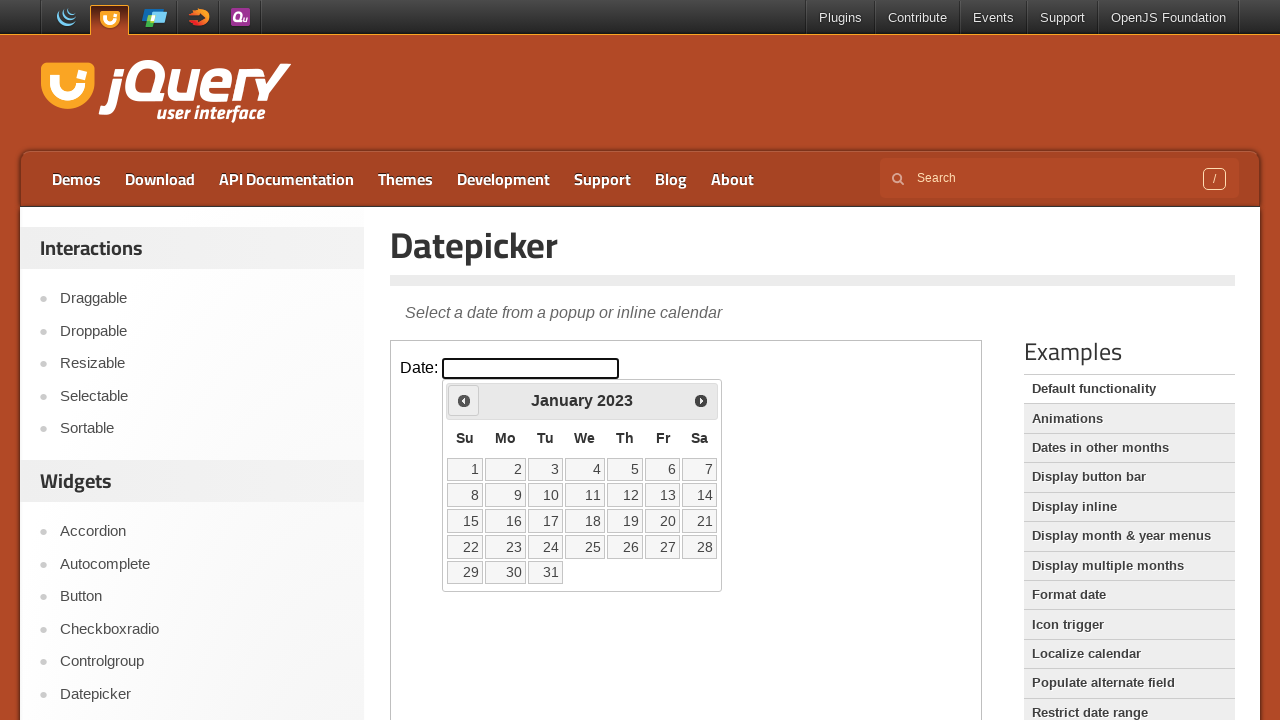

Retrieved current calendar date: January 2023
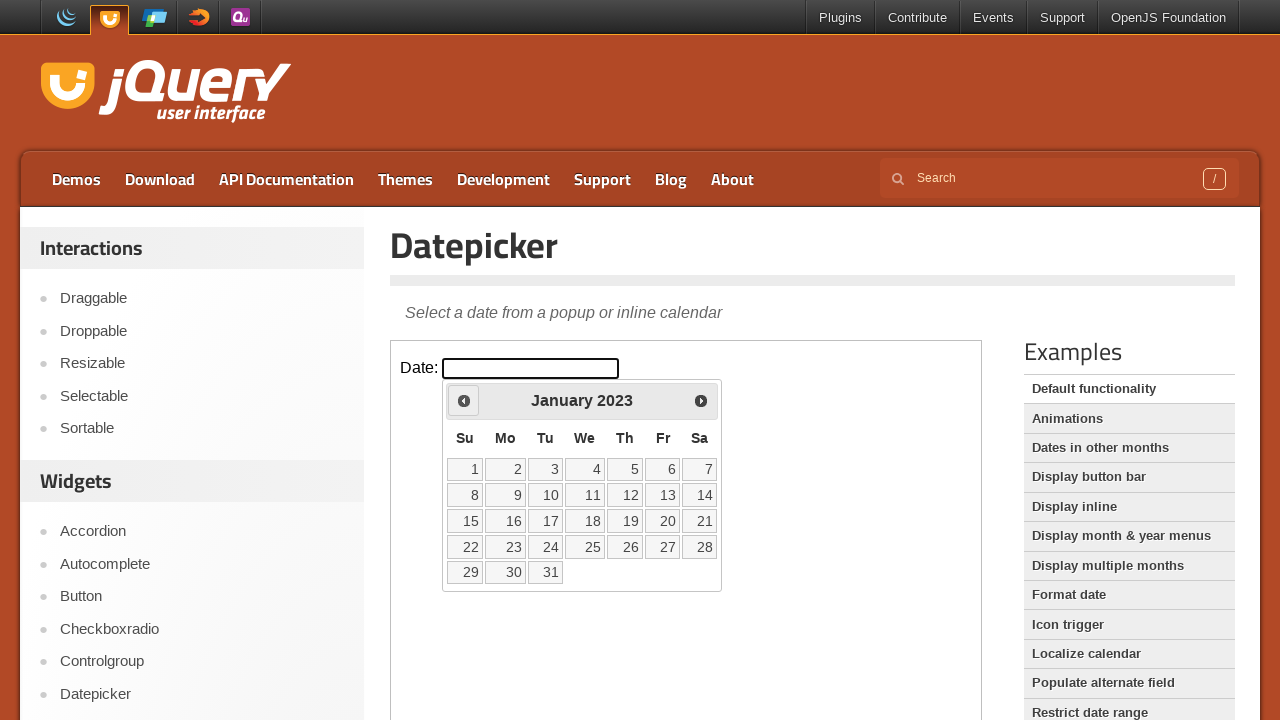

Clicked previous month button to navigate backwards at (464, 400) on xpath=//iframe[@class='demo-frame'] >> internal:control=enter-frame >> xpath=//*
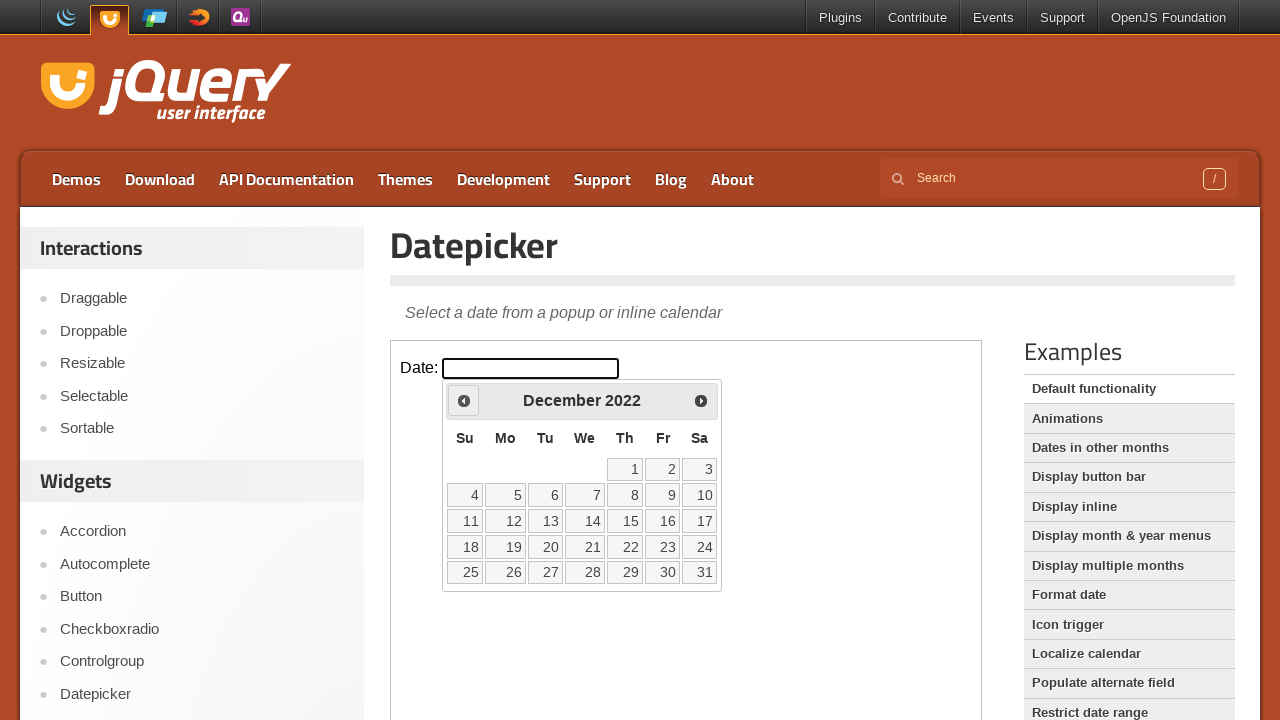

Waited for calendar to update
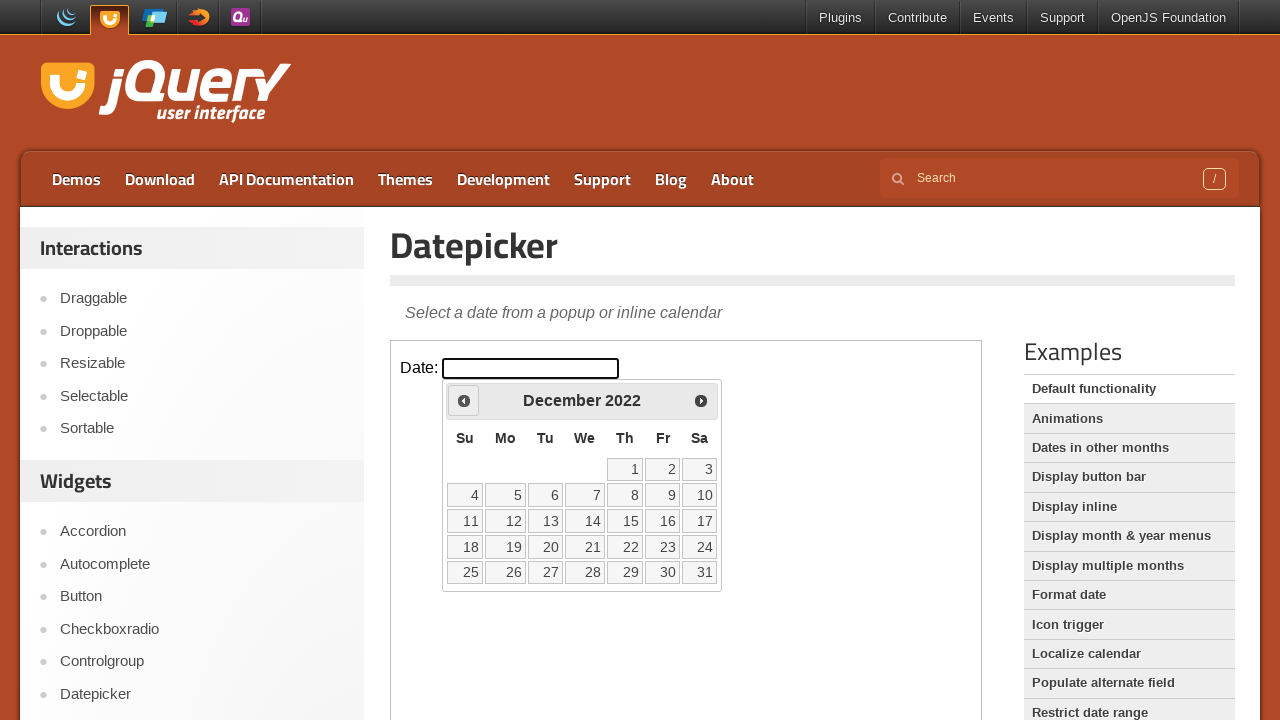

Retrieved current calendar date: December 2022
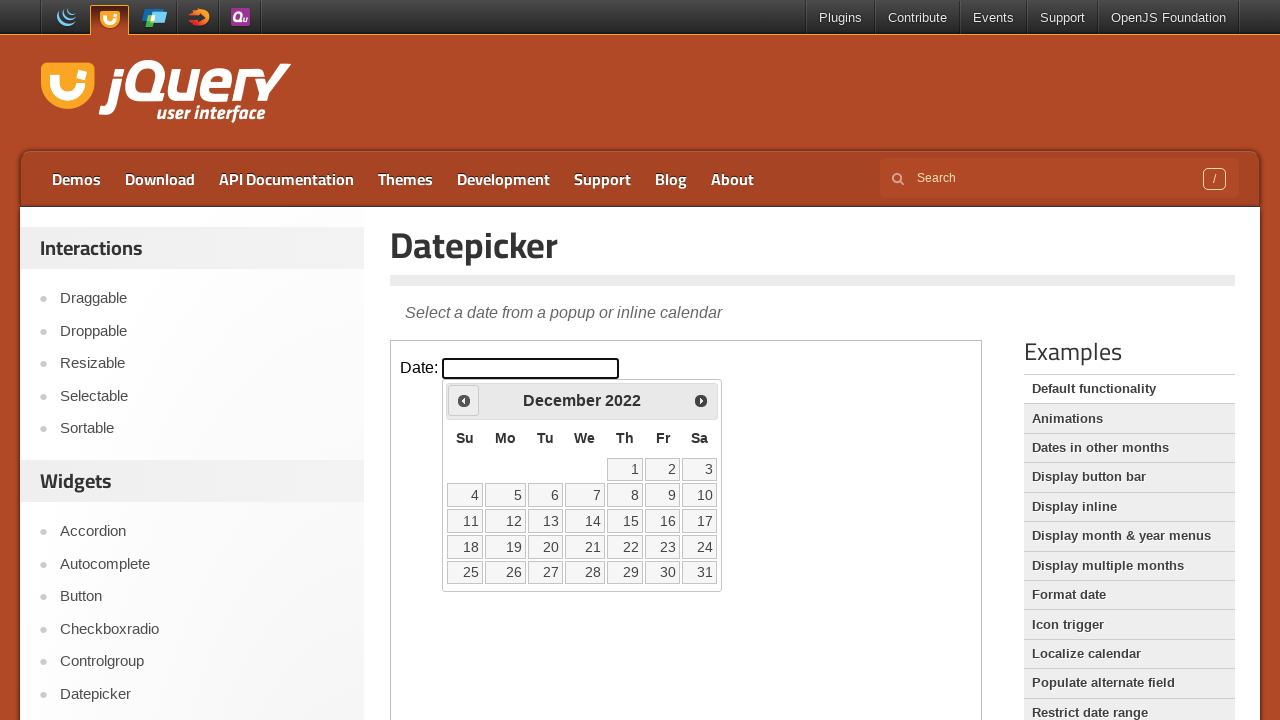

Clicked previous month button to navigate backwards at (464, 400) on xpath=//iframe[@class='demo-frame'] >> internal:control=enter-frame >> xpath=//*
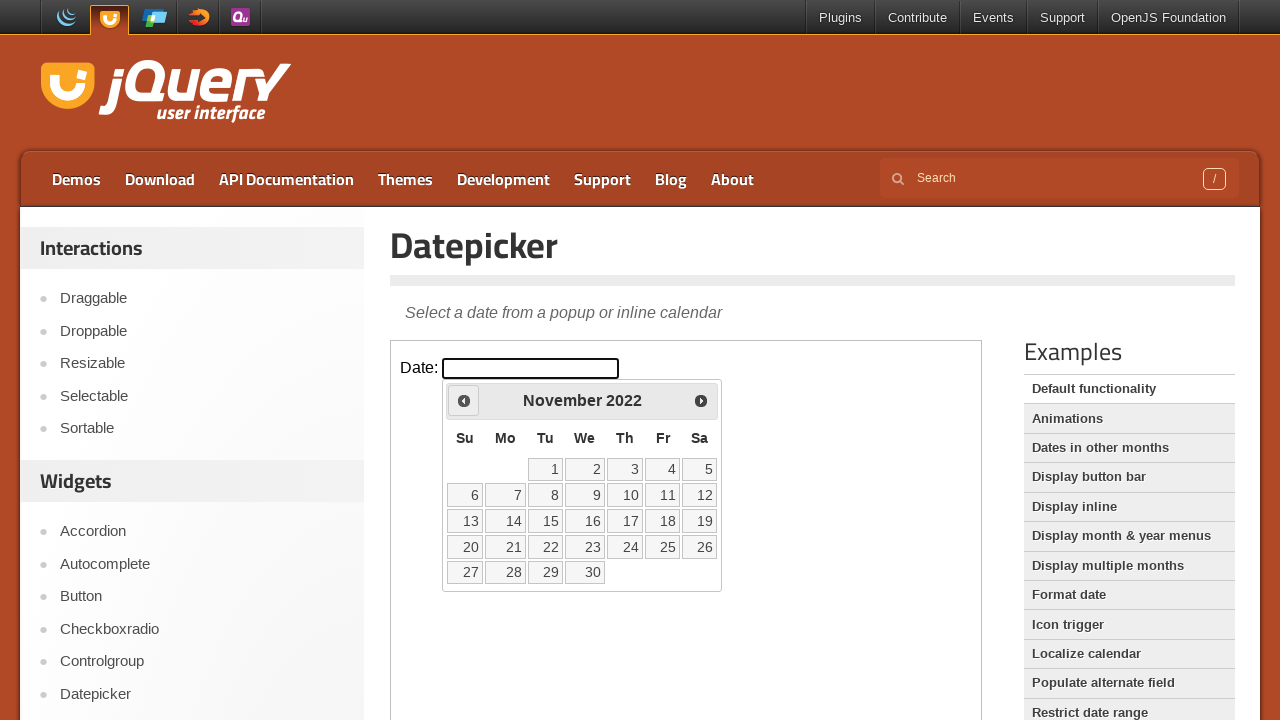

Waited for calendar to update
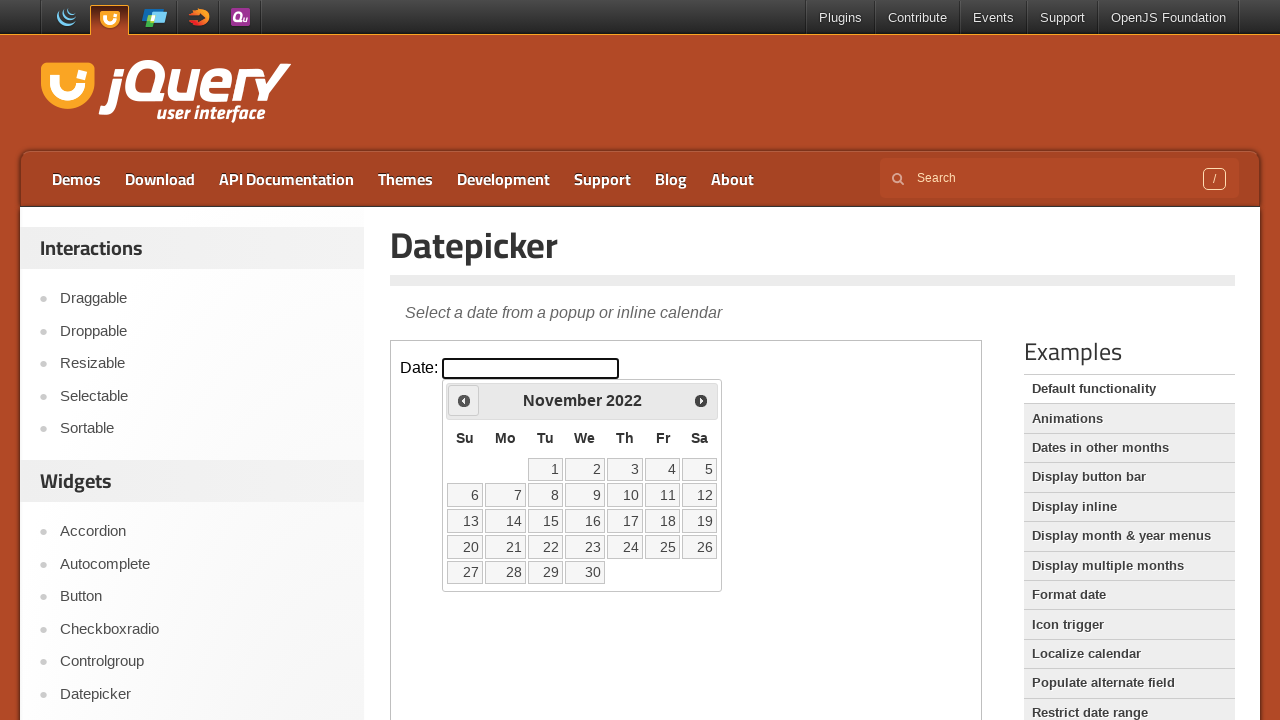

Retrieved current calendar date: November 2022
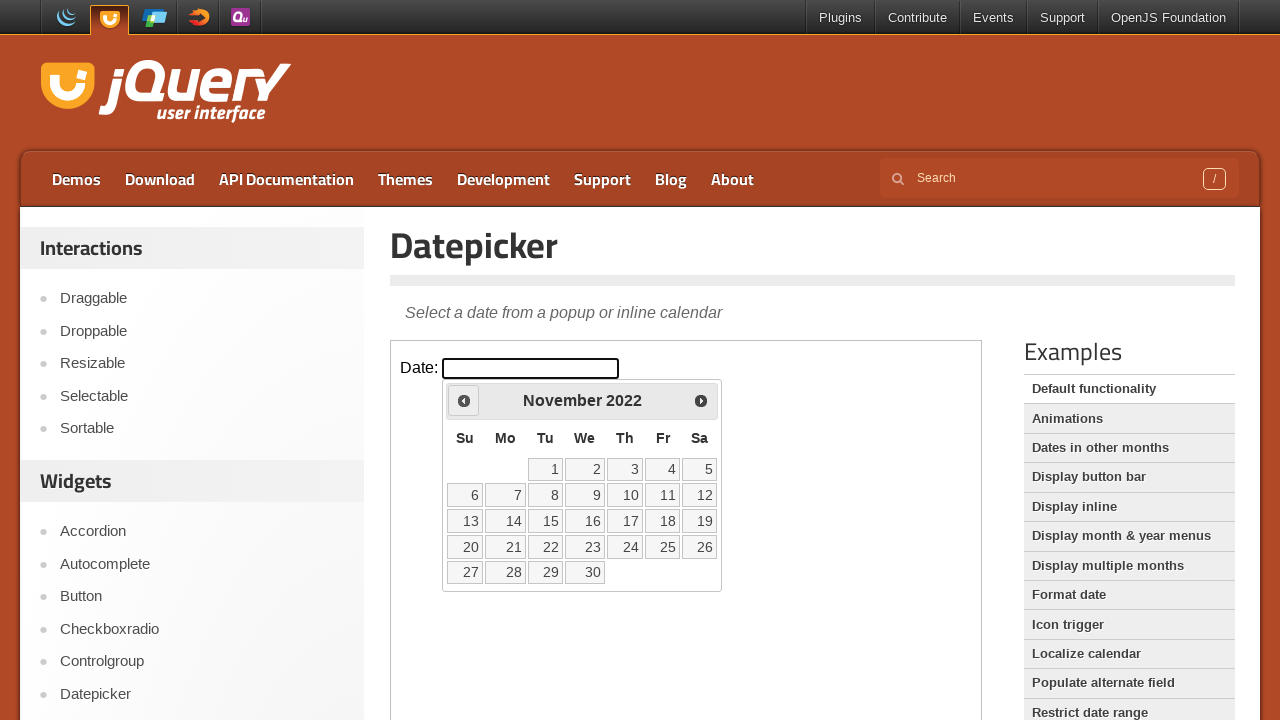

Clicked previous month button to navigate backwards at (464, 400) on xpath=//iframe[@class='demo-frame'] >> internal:control=enter-frame >> xpath=//*
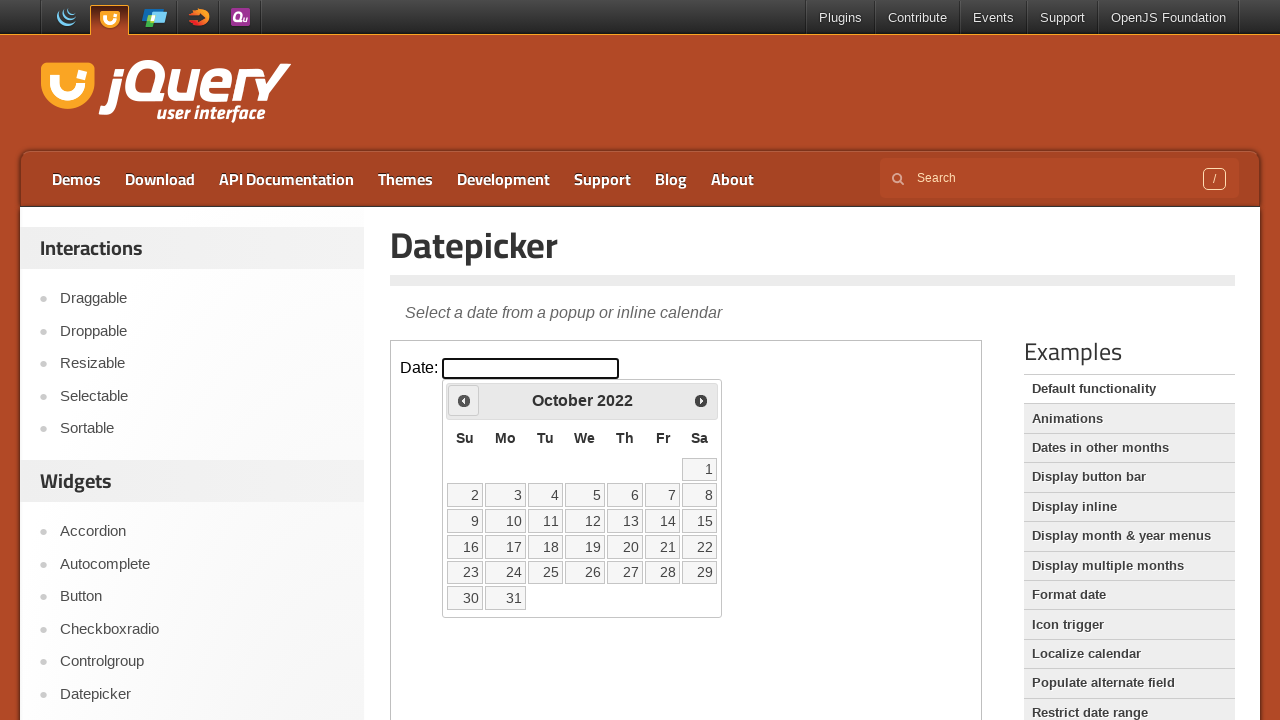

Waited for calendar to update
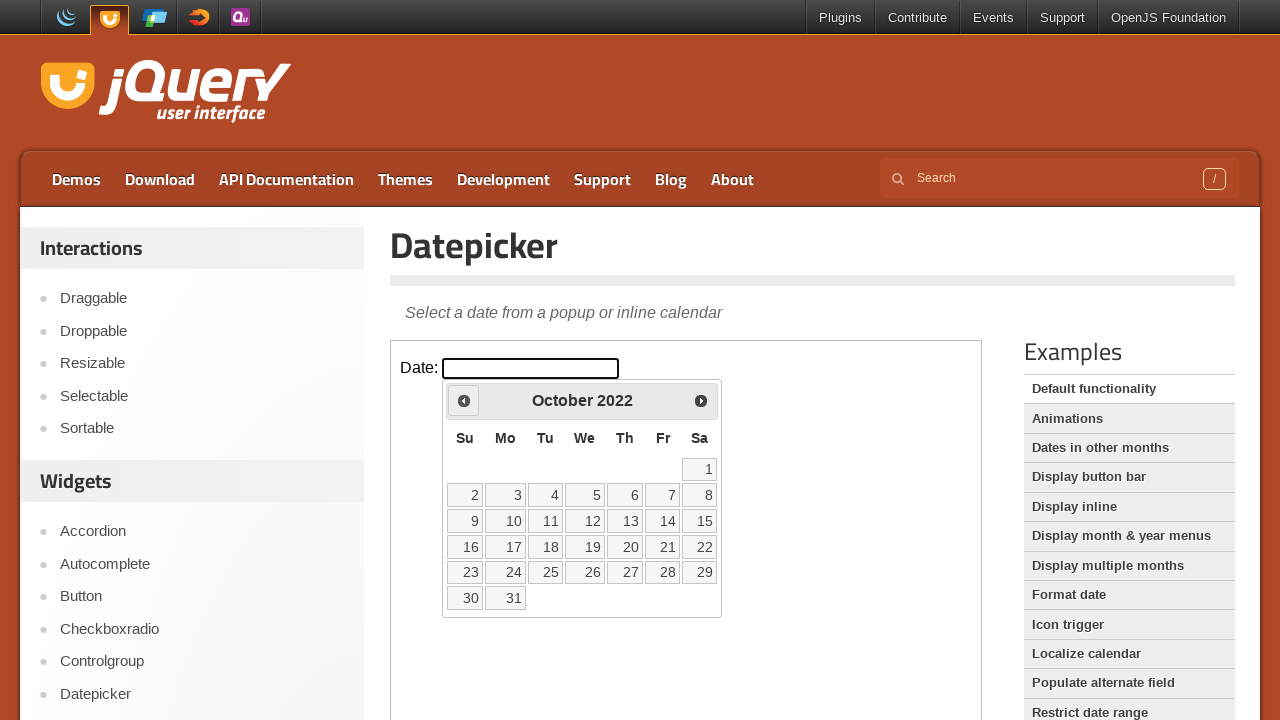

Retrieved current calendar date: October 2022
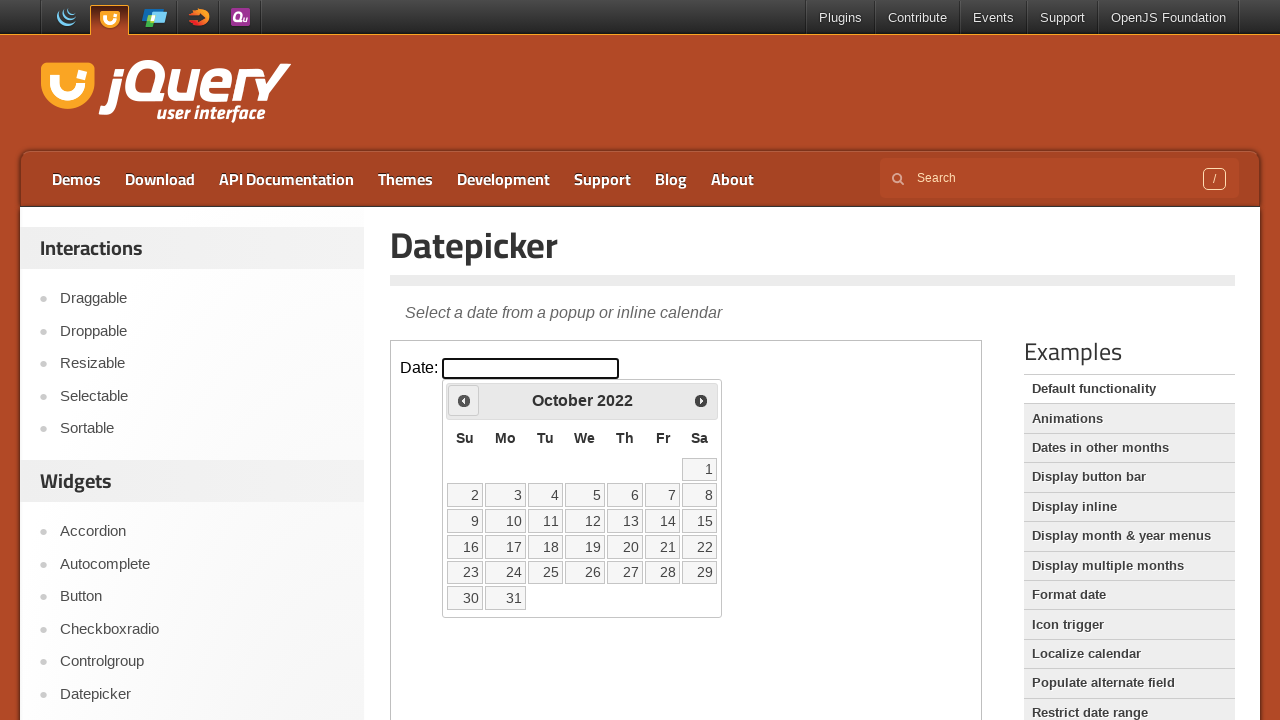

Clicked previous month button to navigate backwards at (464, 400) on xpath=//iframe[@class='demo-frame'] >> internal:control=enter-frame >> xpath=//*
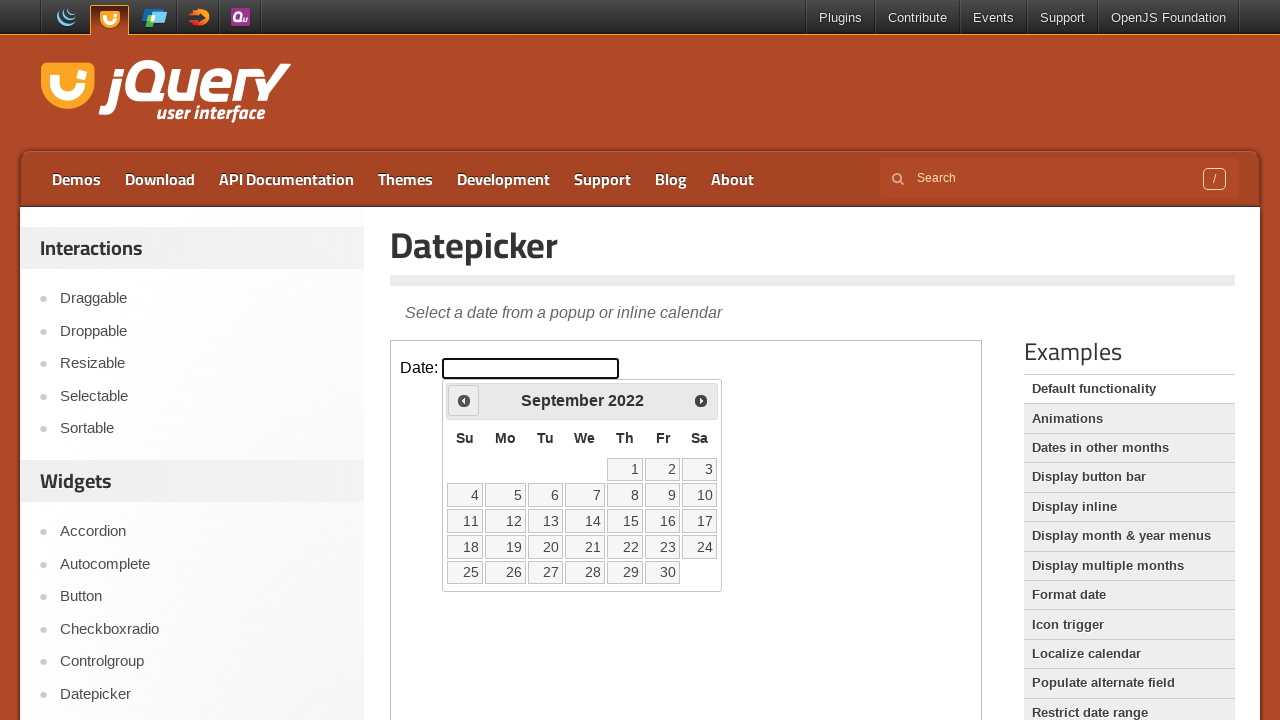

Waited for calendar to update
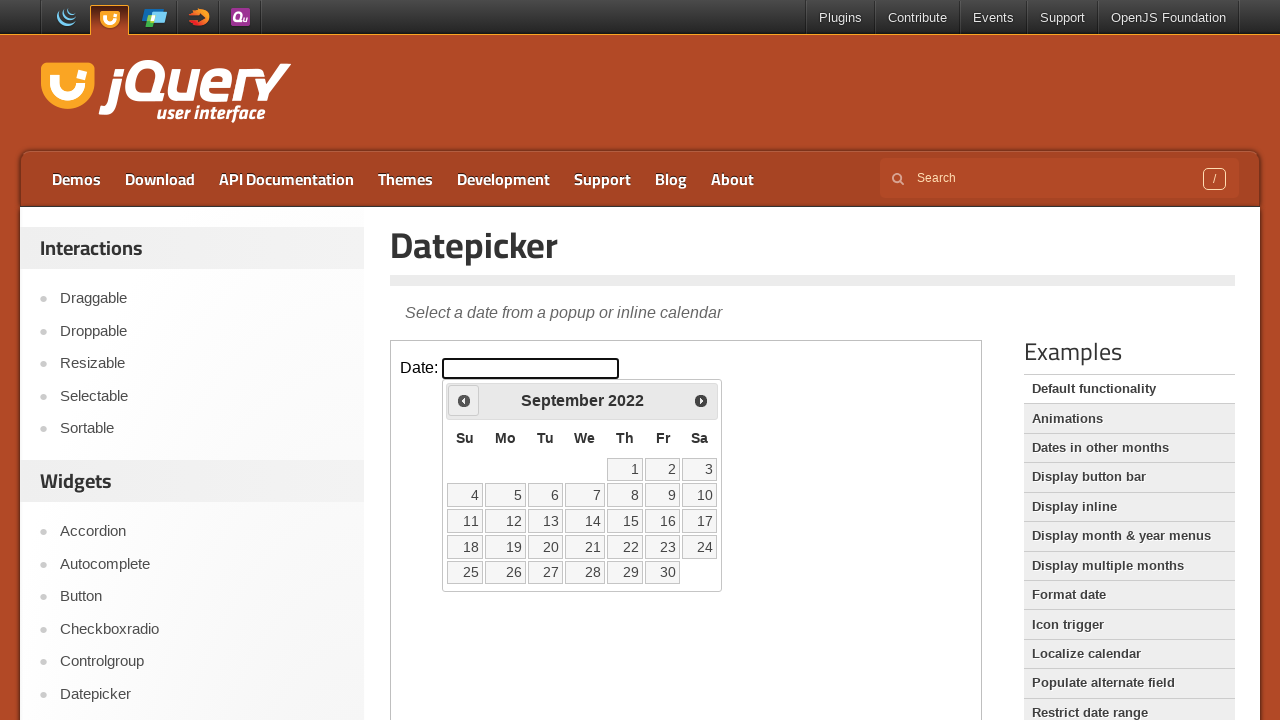

Retrieved current calendar date: September 2022
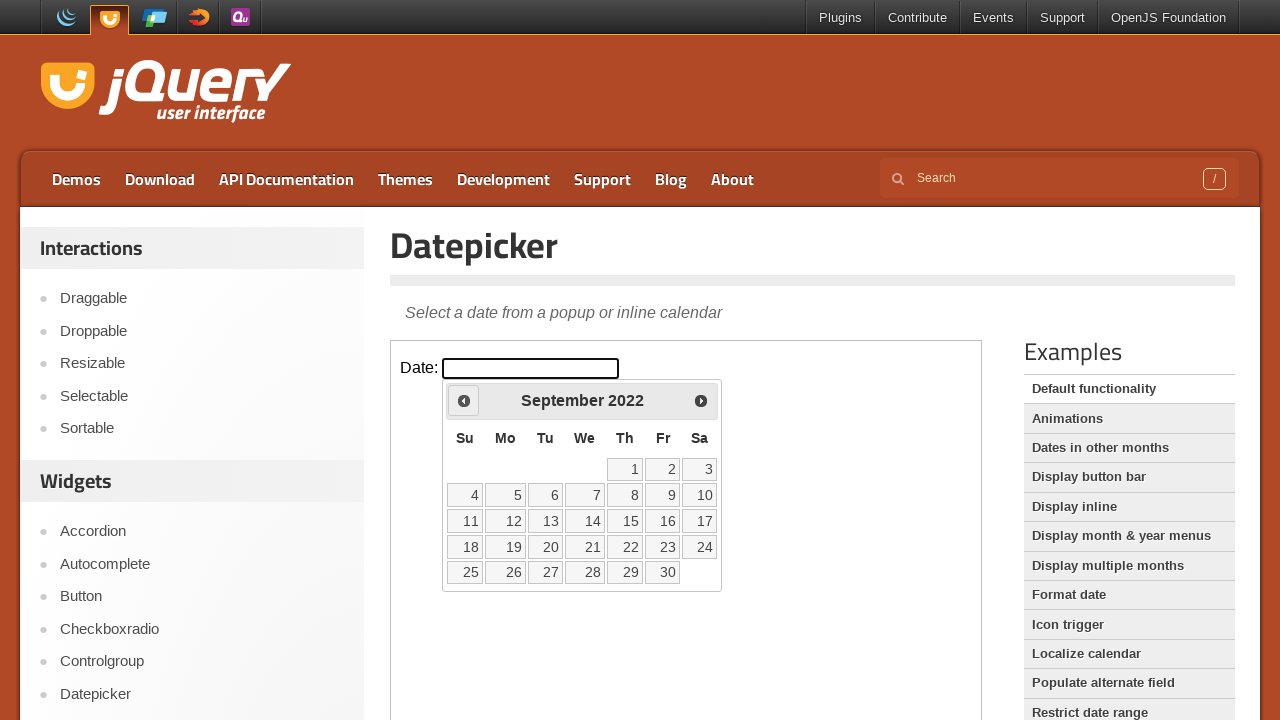

Clicked previous month button to navigate backwards at (464, 400) on xpath=//iframe[@class='demo-frame'] >> internal:control=enter-frame >> xpath=//*
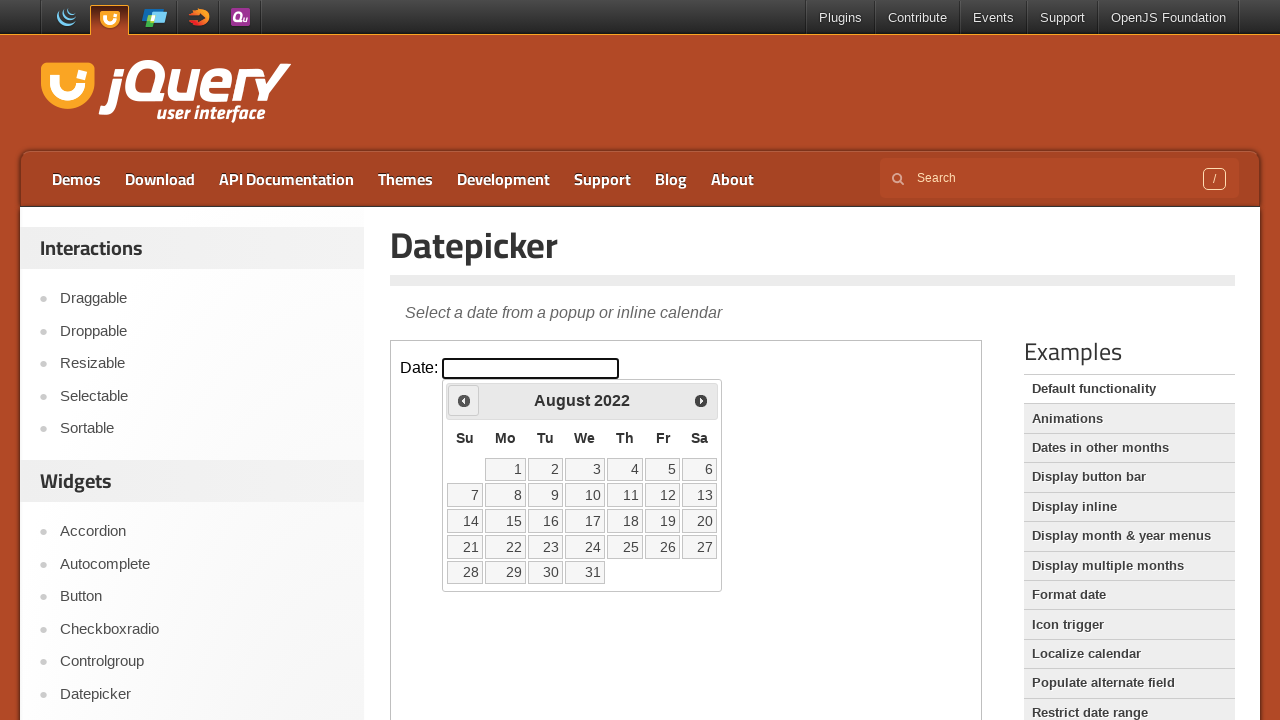

Waited for calendar to update
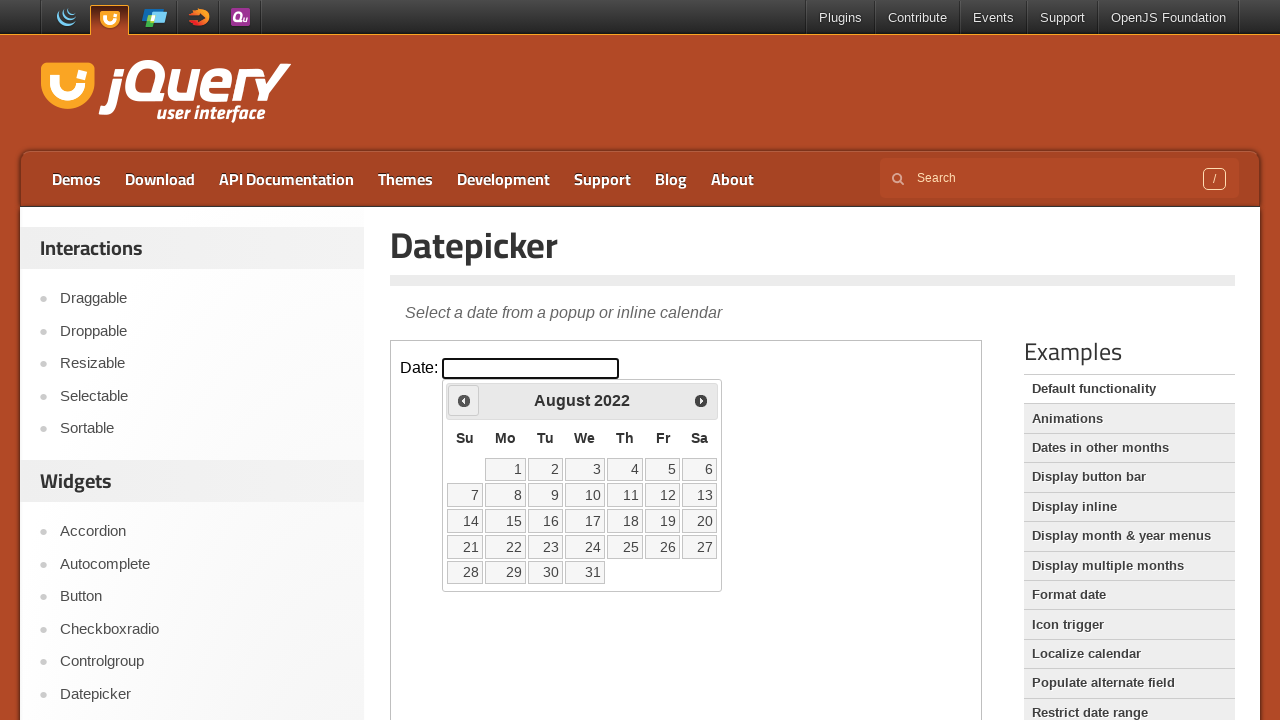

Retrieved current calendar date: August 2022
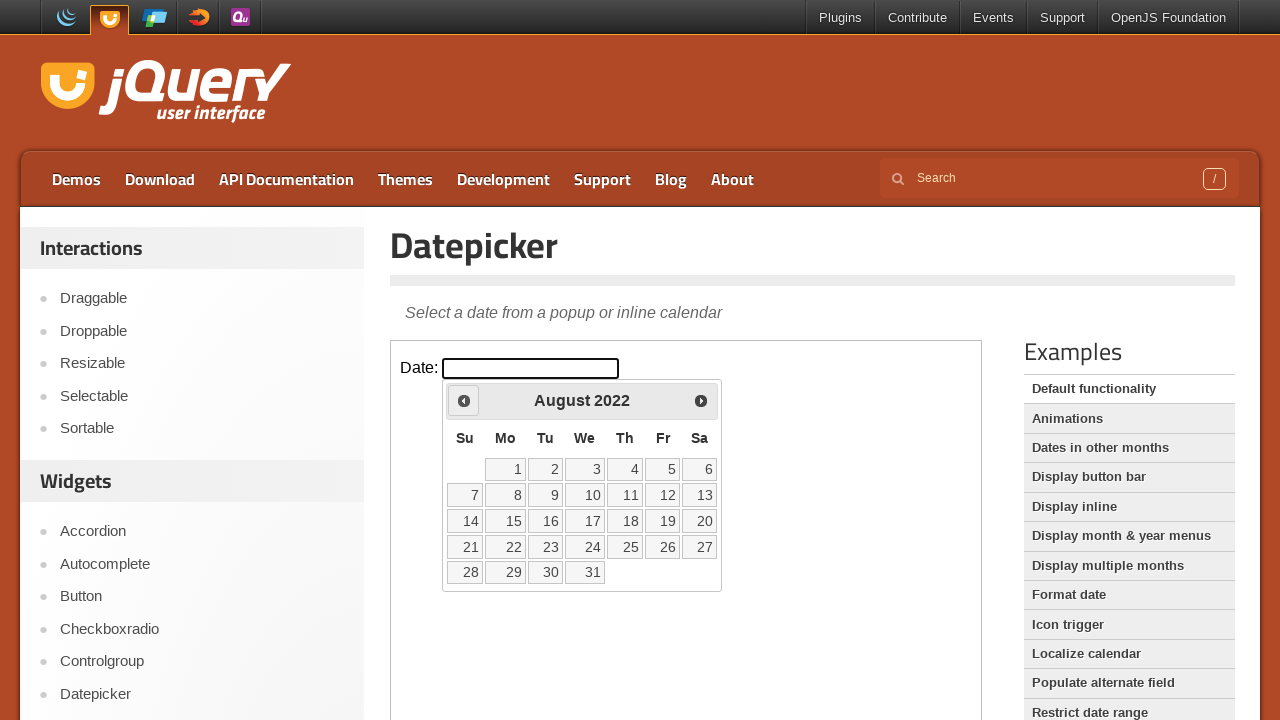

Clicked previous month button to navigate backwards at (464, 400) on xpath=//iframe[@class='demo-frame'] >> internal:control=enter-frame >> xpath=//*
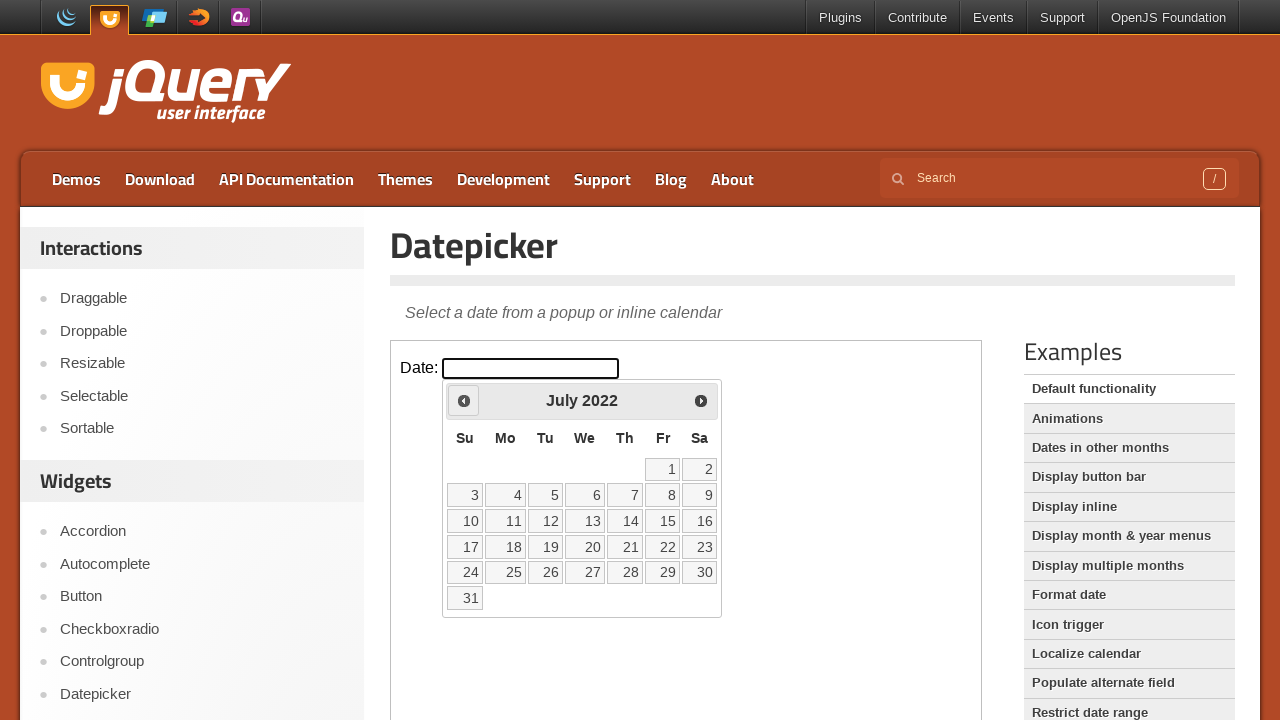

Waited for calendar to update
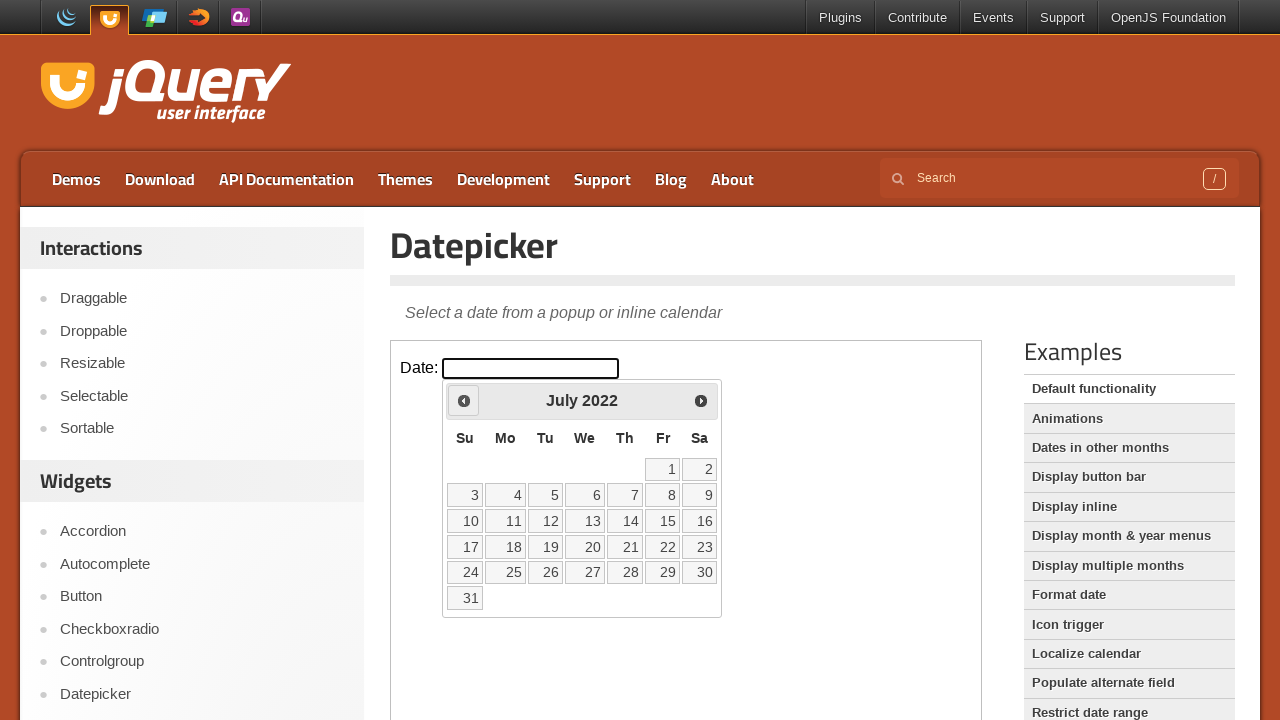

Retrieved current calendar date: July 2022
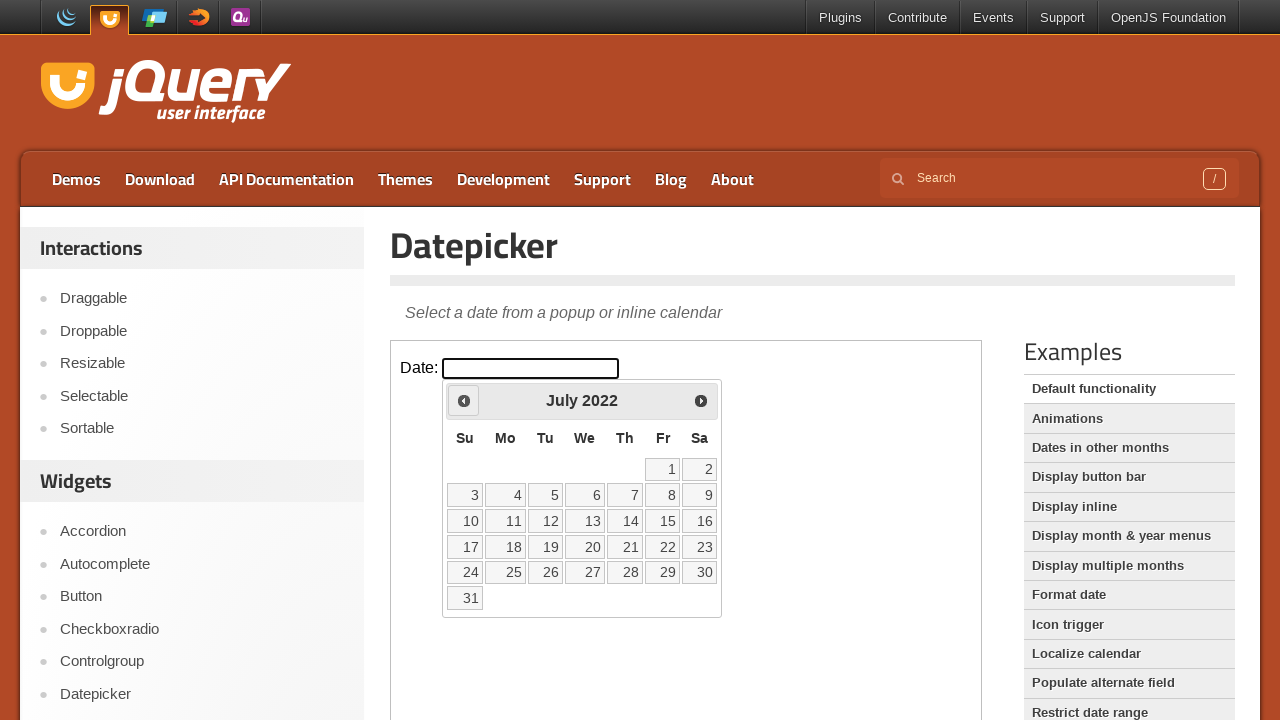

Clicked previous month button to navigate backwards at (464, 400) on xpath=//iframe[@class='demo-frame'] >> internal:control=enter-frame >> xpath=//*
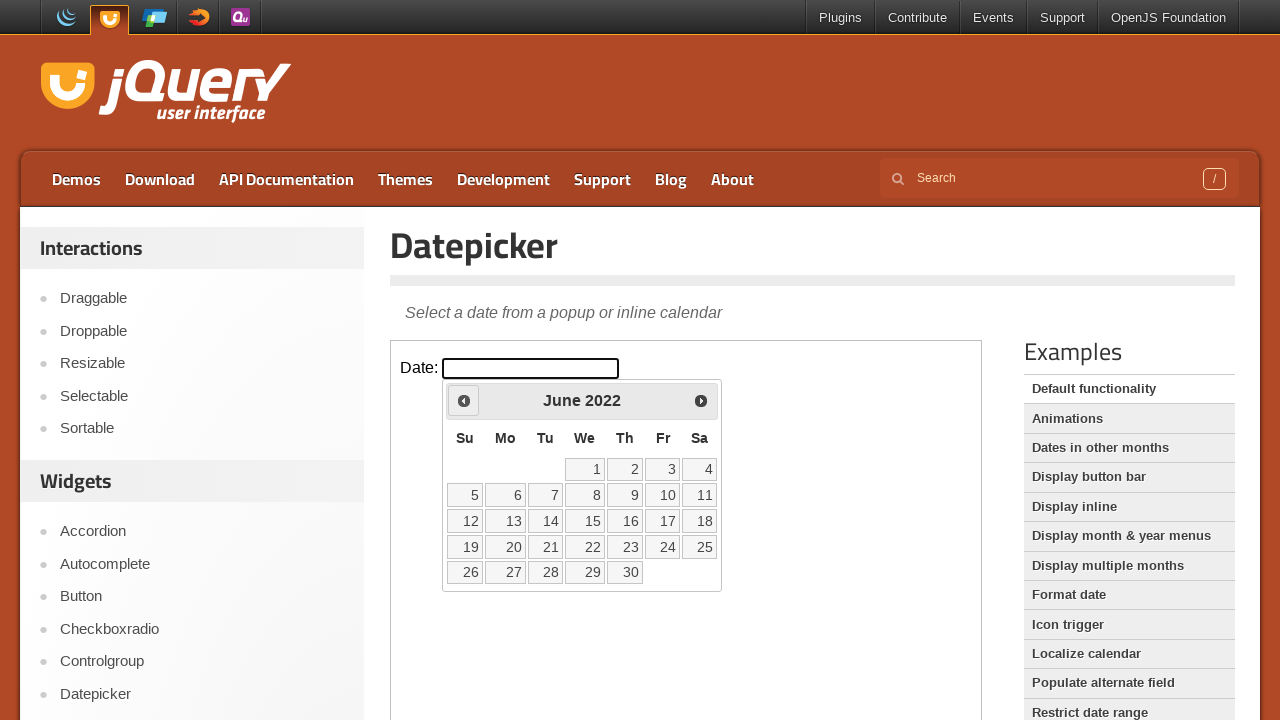

Waited for calendar to update
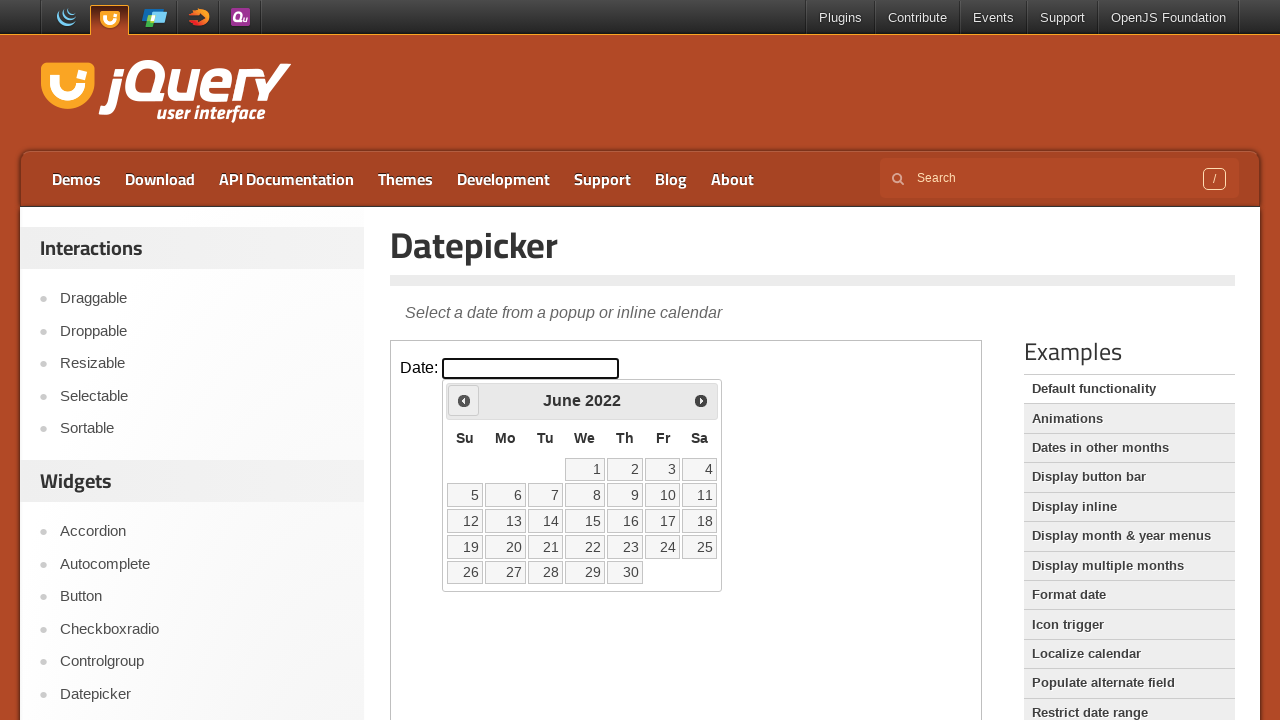

Retrieved current calendar date: June 2022
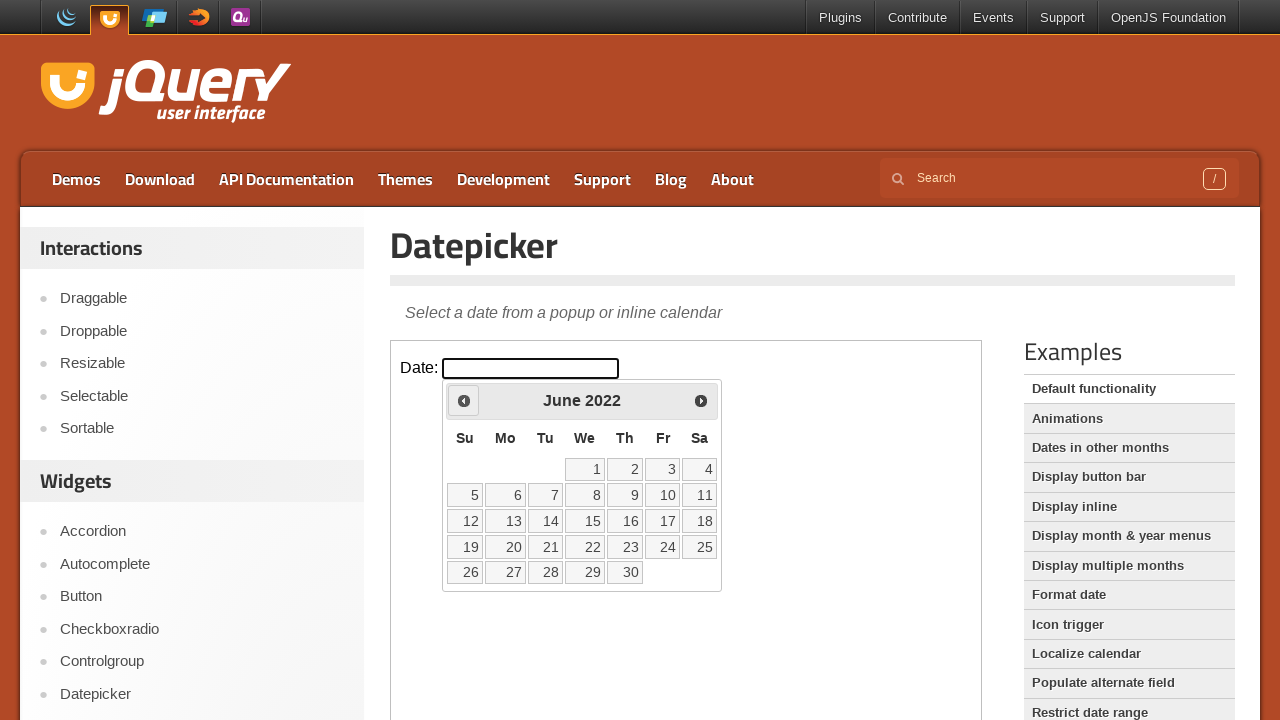

Clicked previous month button to navigate backwards at (464, 400) on xpath=//iframe[@class='demo-frame'] >> internal:control=enter-frame >> xpath=//*
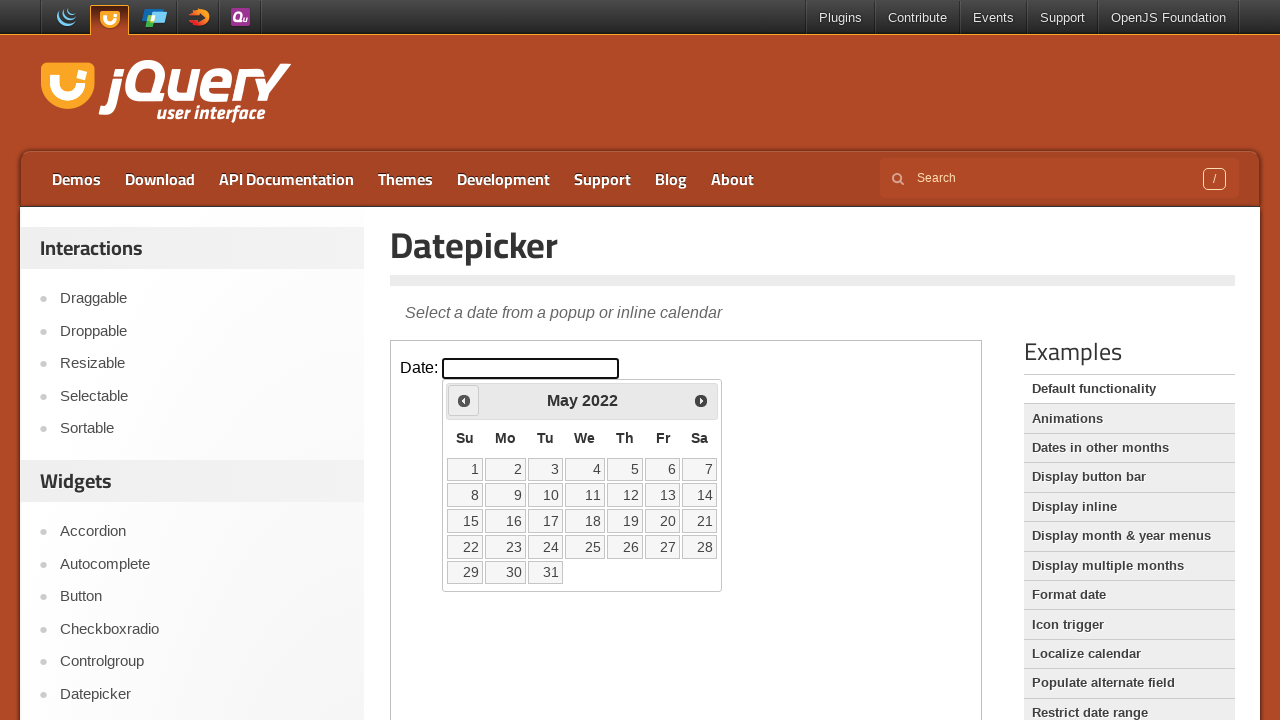

Waited for calendar to update
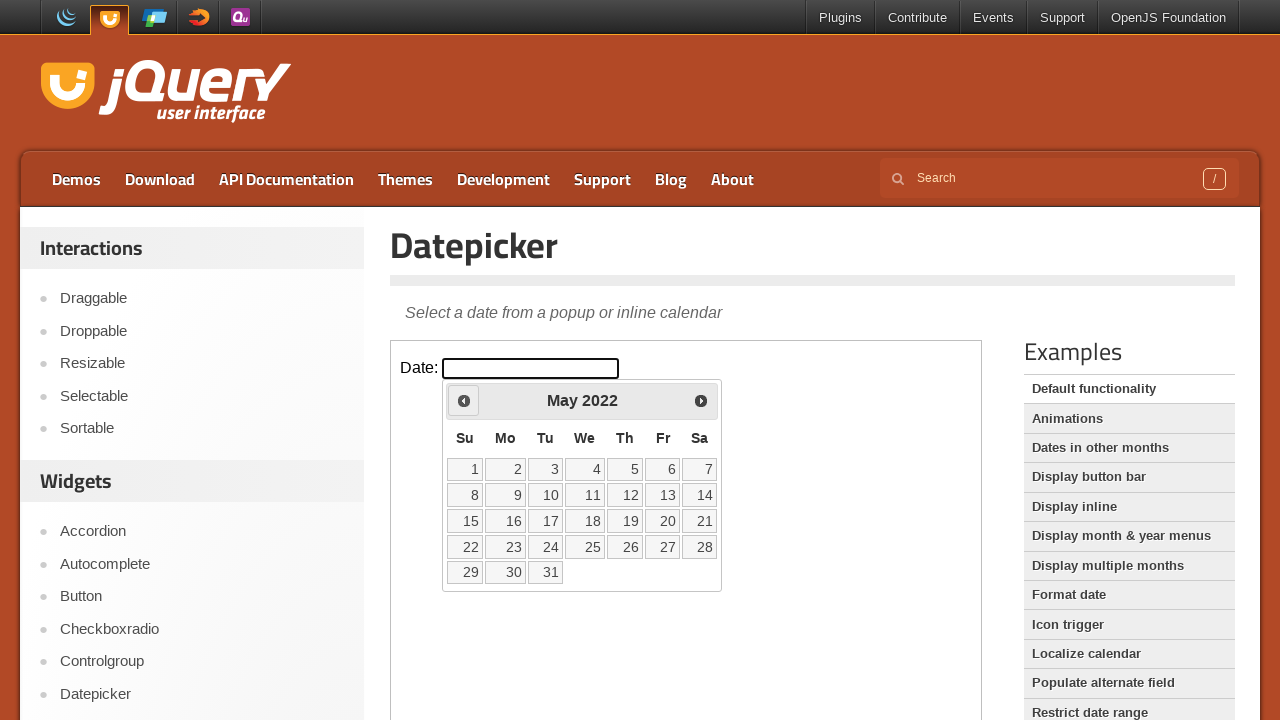

Retrieved current calendar date: May 2022
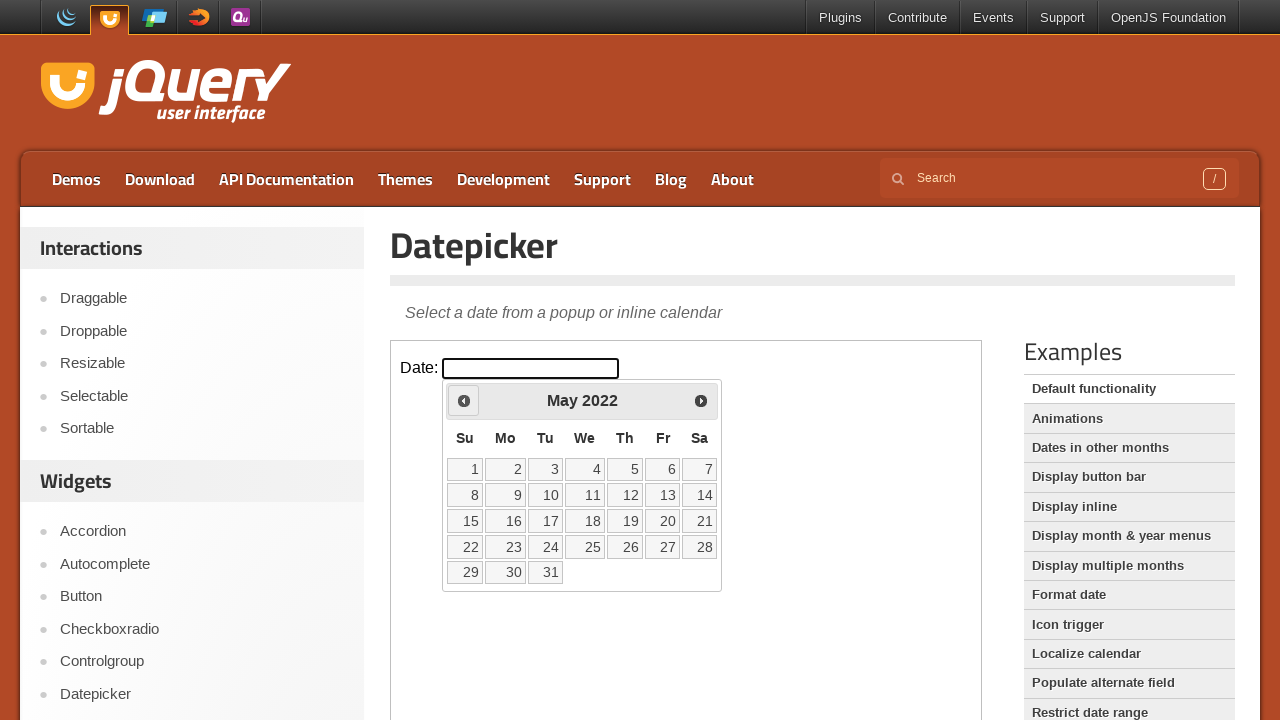

Reached target date of May 2022
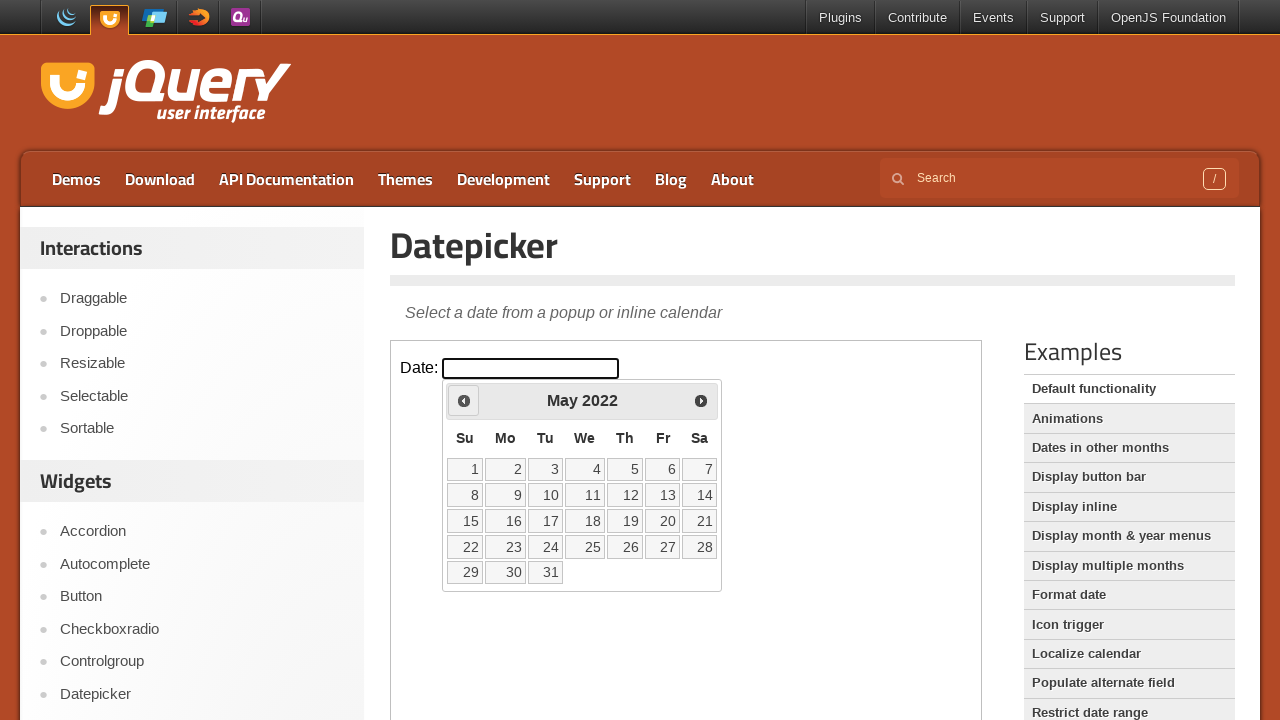

Retrieved all available dates from calendar
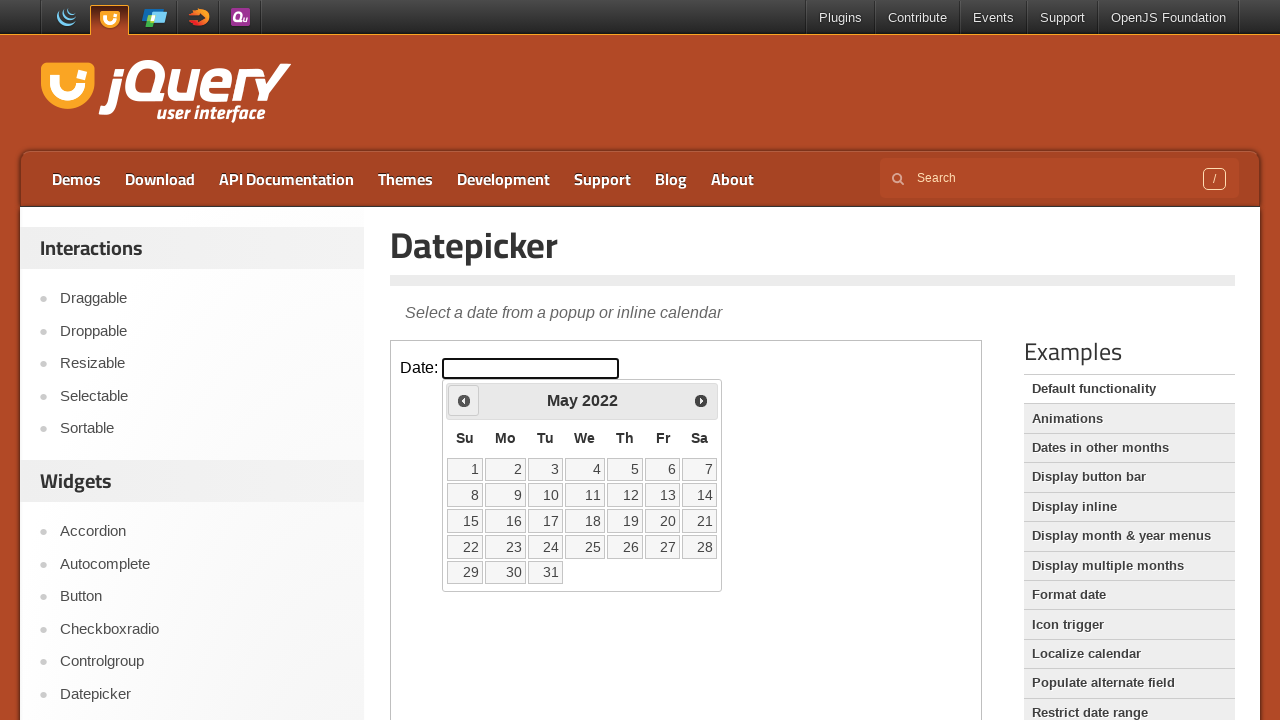

Selected date 20 from May 2022 calendar at (663, 521) on xpath=//iframe[@class='demo-frame'] >> internal:control=enter-frame >> xpath=//t
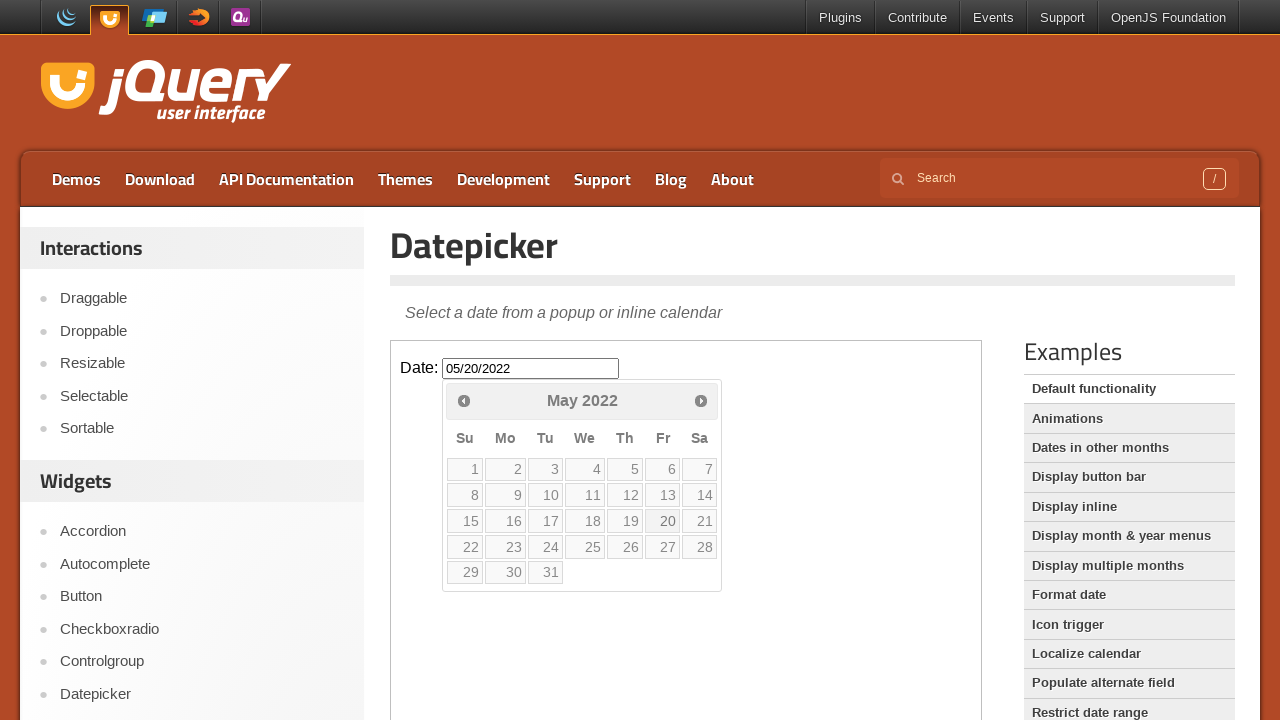

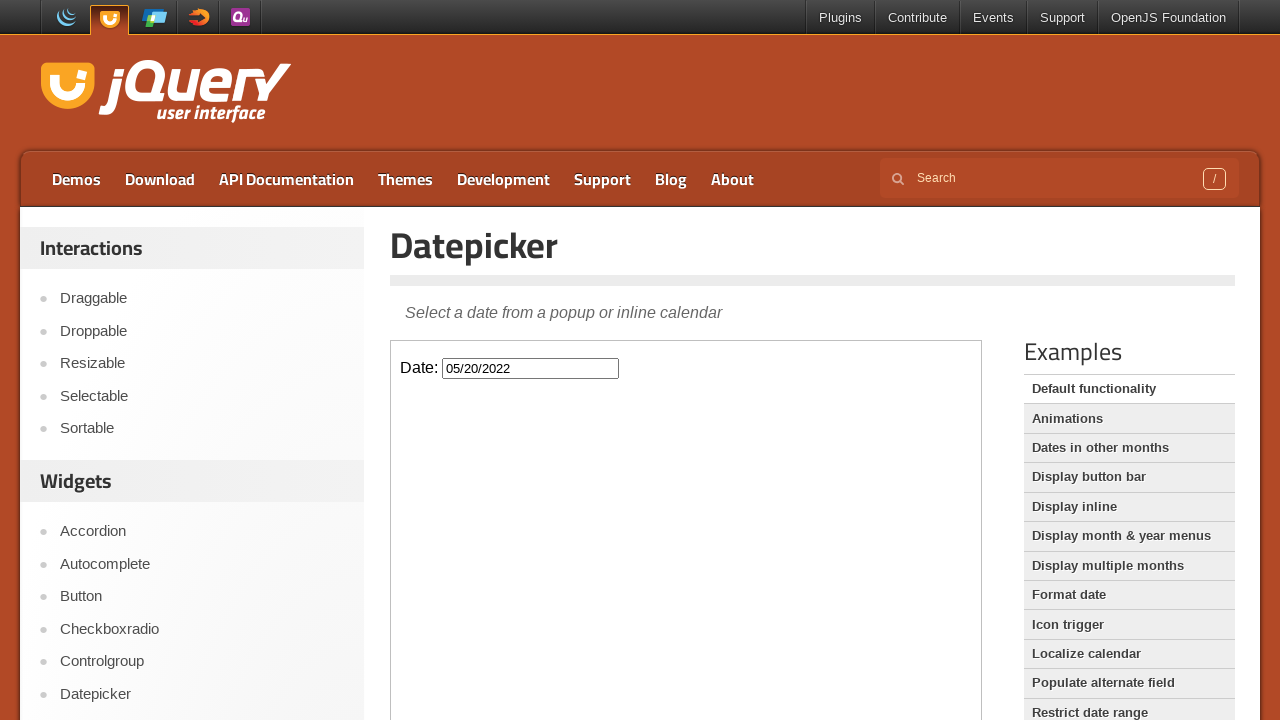